Tests a large form by filling all text input fields with a sample answer and clicking the submit button

Starting URL: http://suninjuly.github.io/huge_form.html

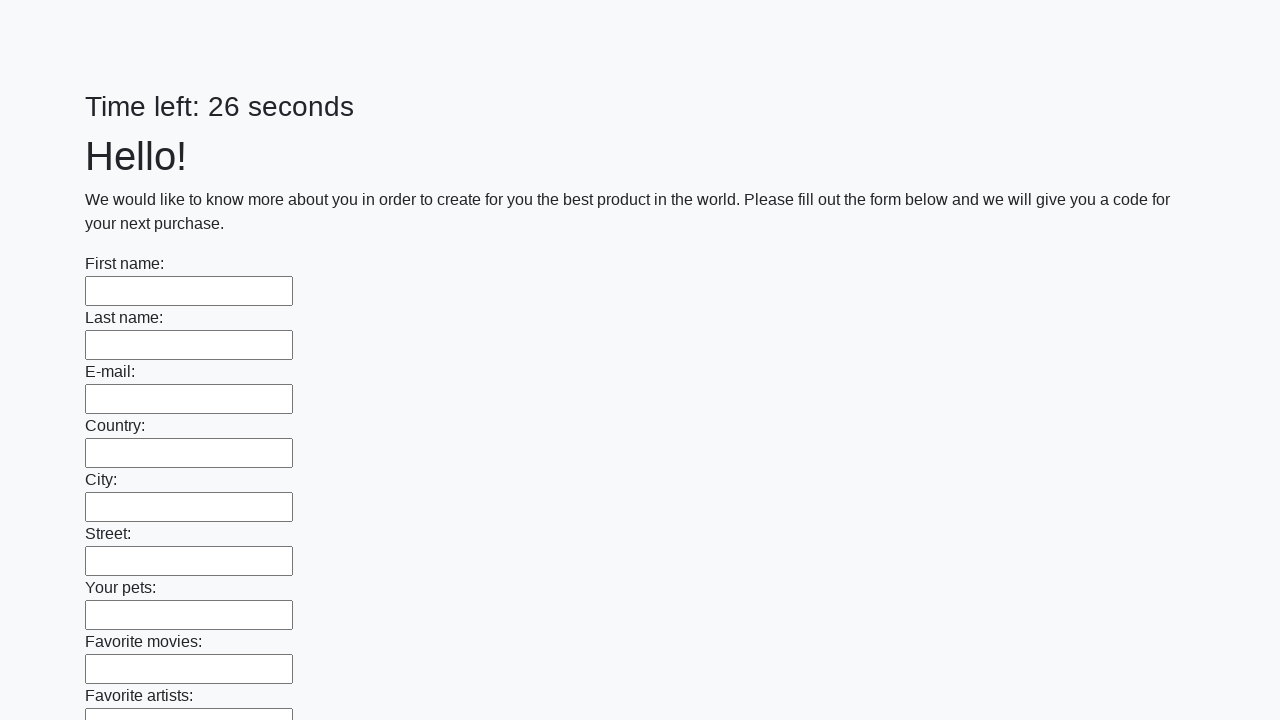

Located all text input fields on the form
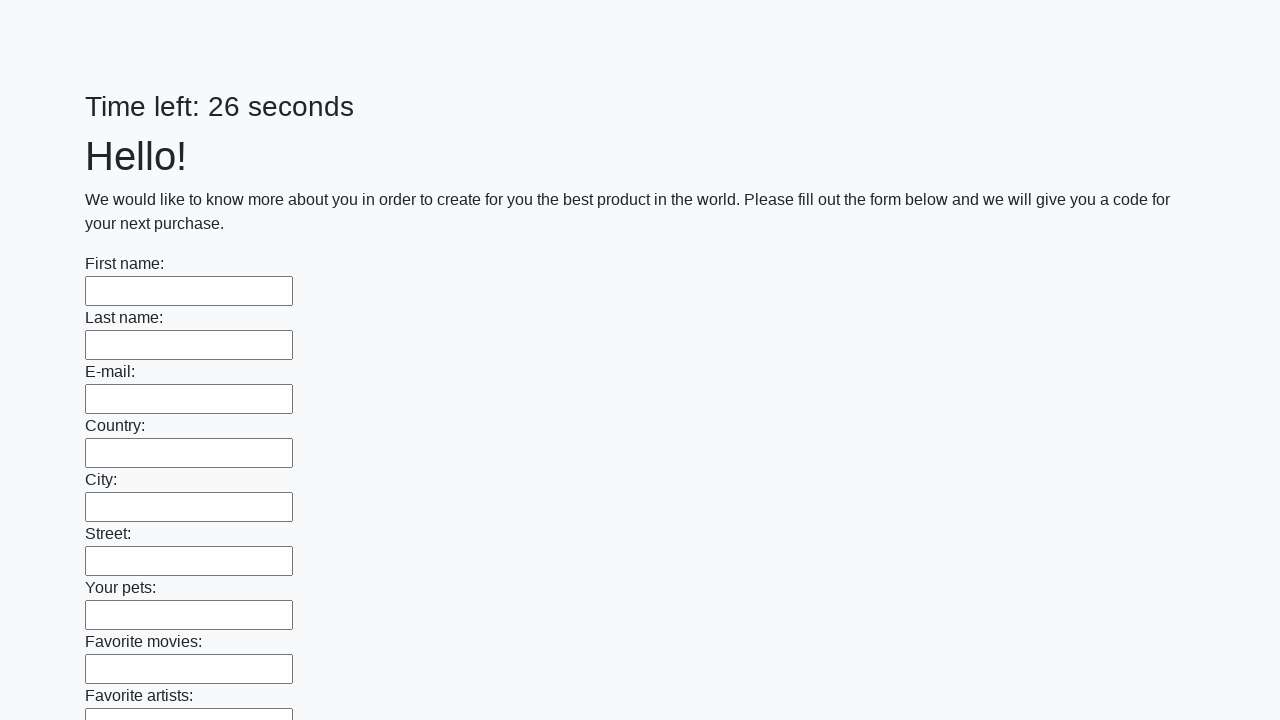

Found 100 text input fields
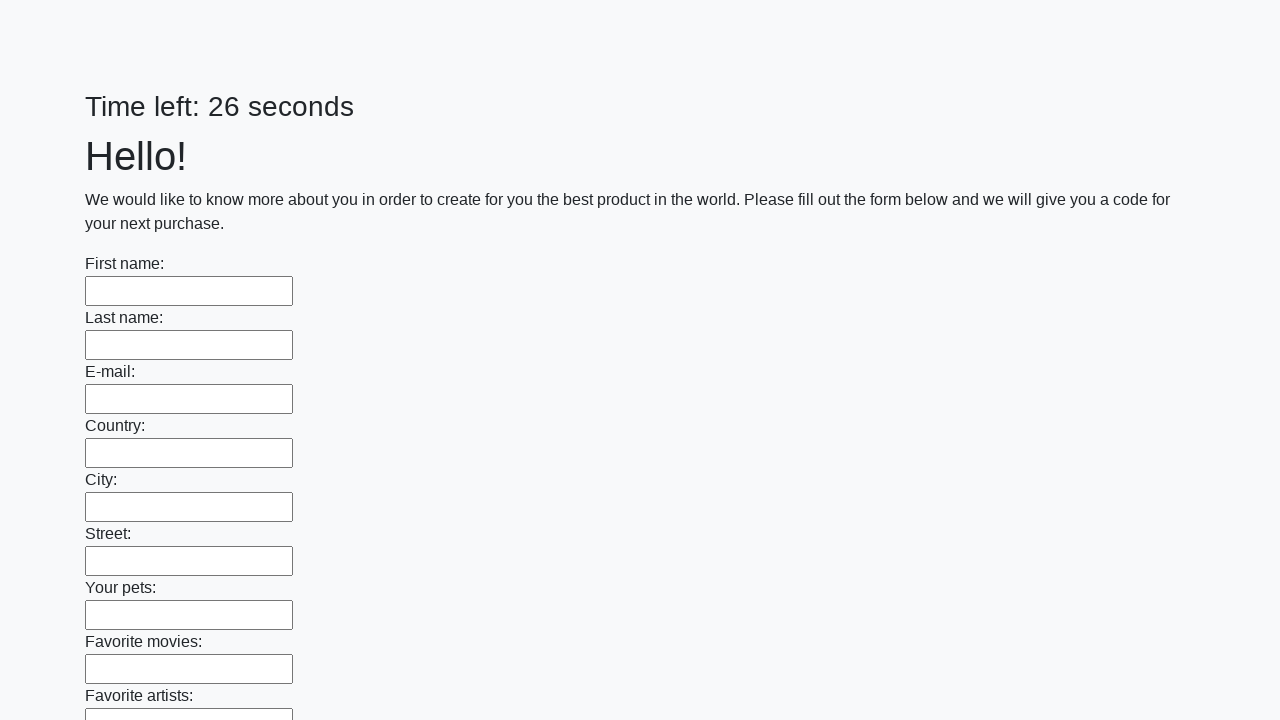

Filled text input field 1 with sample answer 'Мой ответ' on [type='text'] >> nth=0
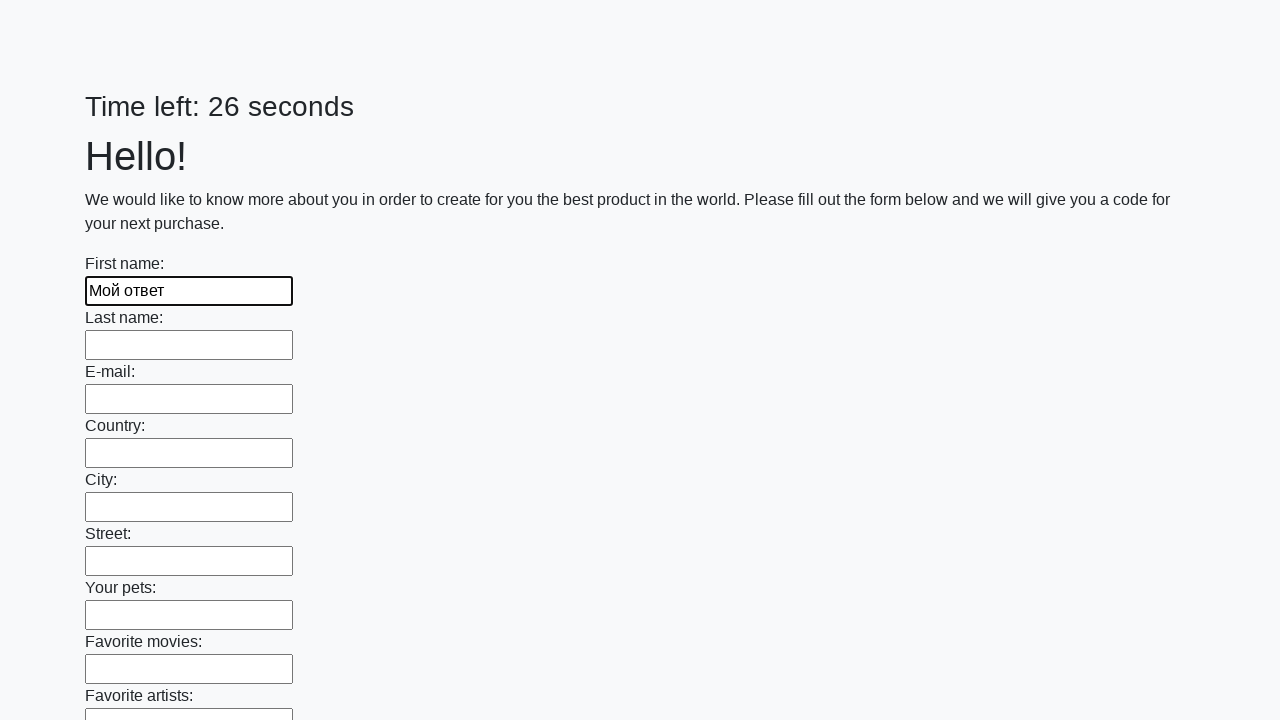

Filled text input field 2 with sample answer 'Мой ответ' on [type='text'] >> nth=1
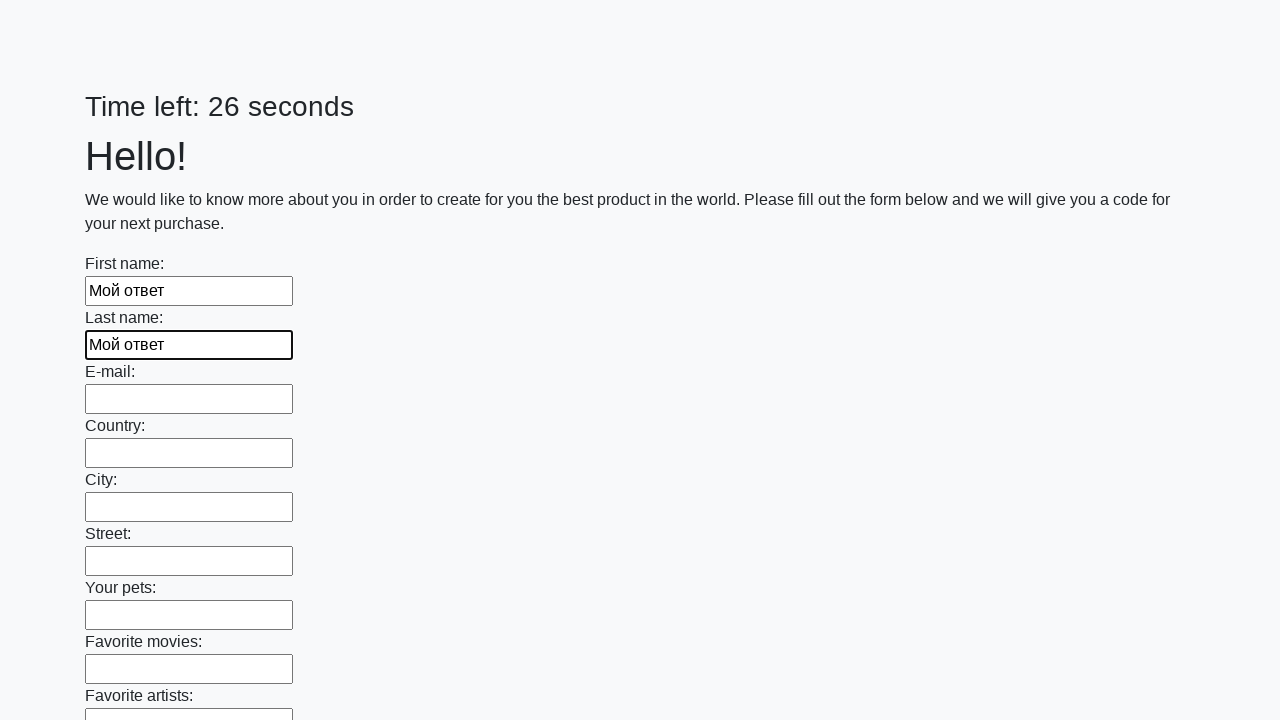

Filled text input field 3 with sample answer 'Мой ответ' on [type='text'] >> nth=2
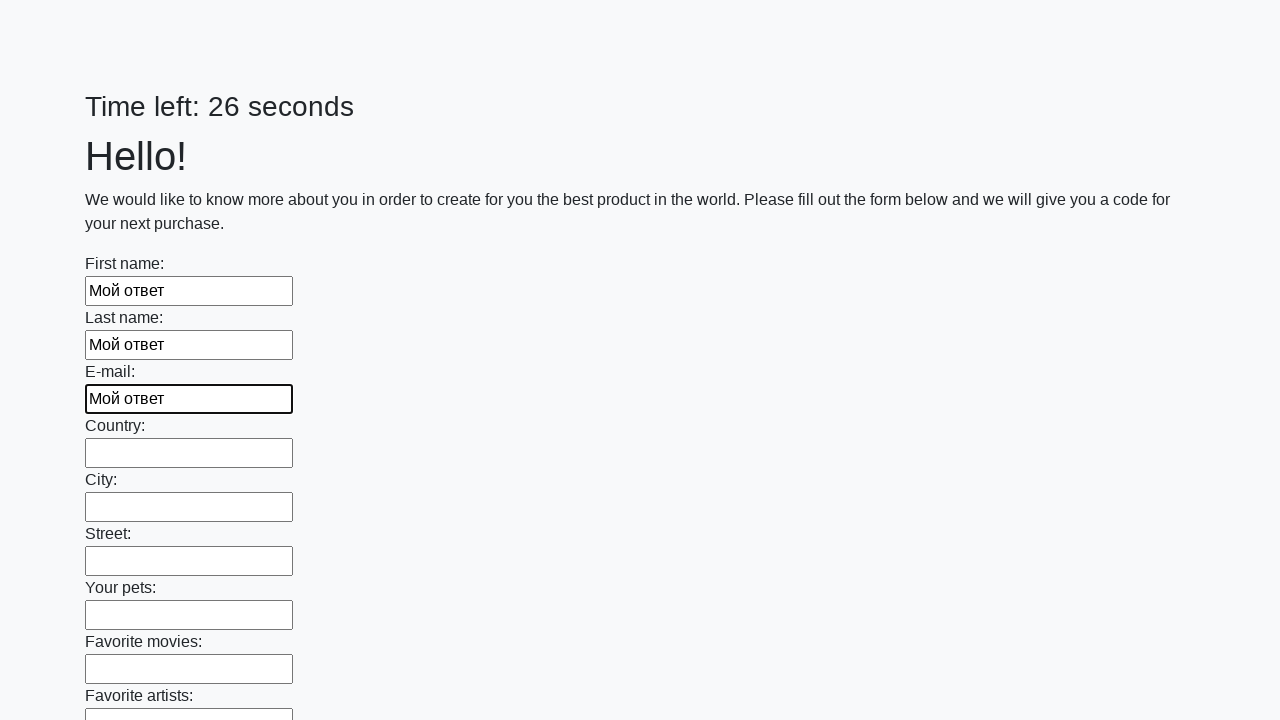

Filled text input field 4 with sample answer 'Мой ответ' on [type='text'] >> nth=3
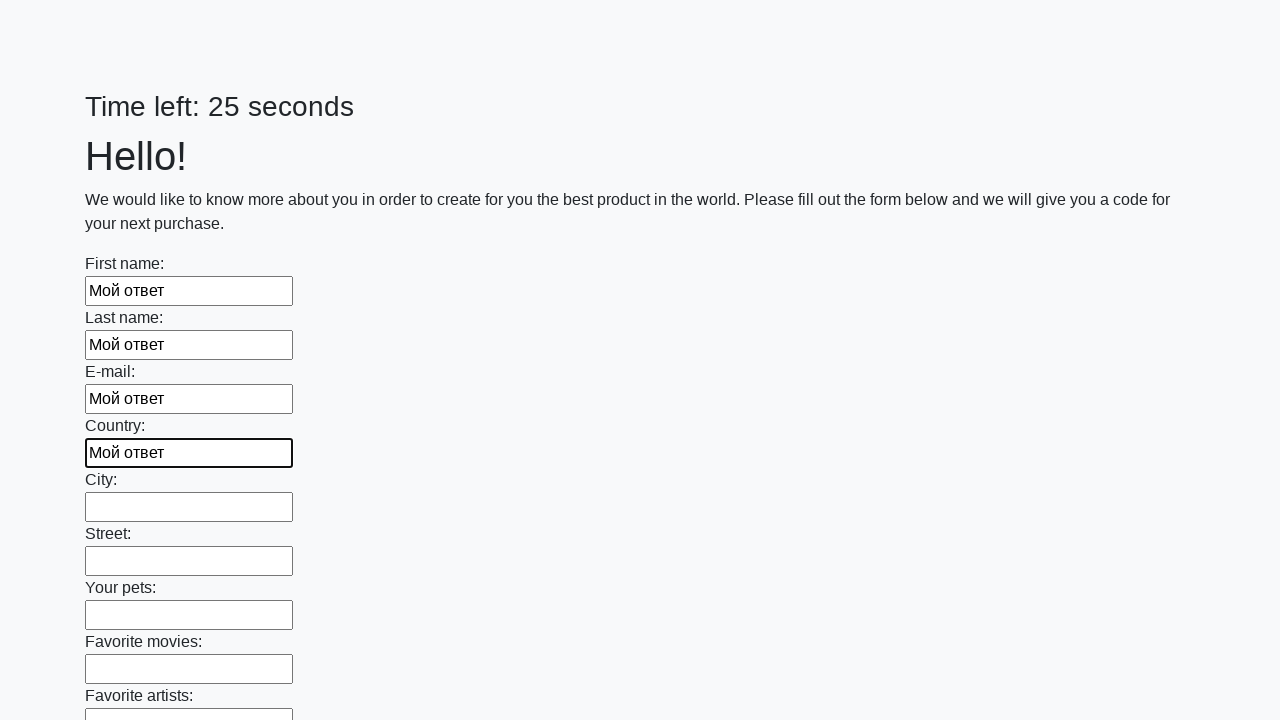

Filled text input field 5 with sample answer 'Мой ответ' on [type='text'] >> nth=4
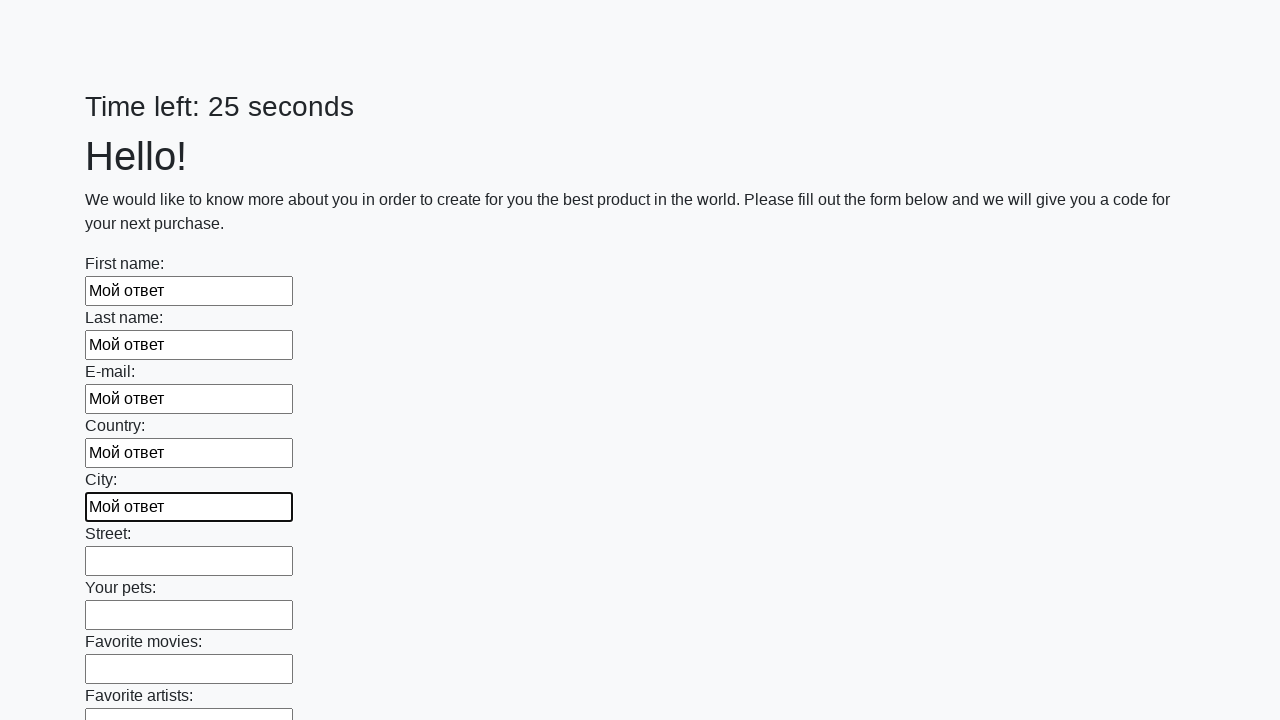

Filled text input field 6 with sample answer 'Мой ответ' on [type='text'] >> nth=5
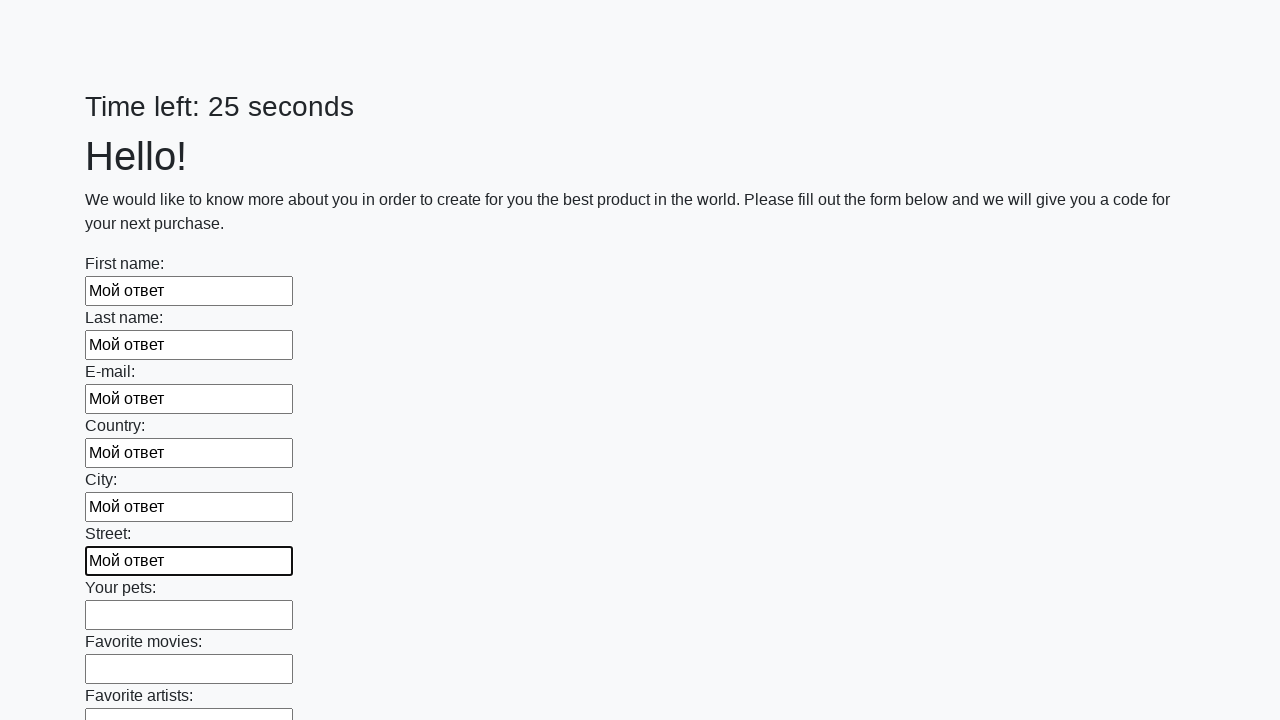

Filled text input field 7 with sample answer 'Мой ответ' on [type='text'] >> nth=6
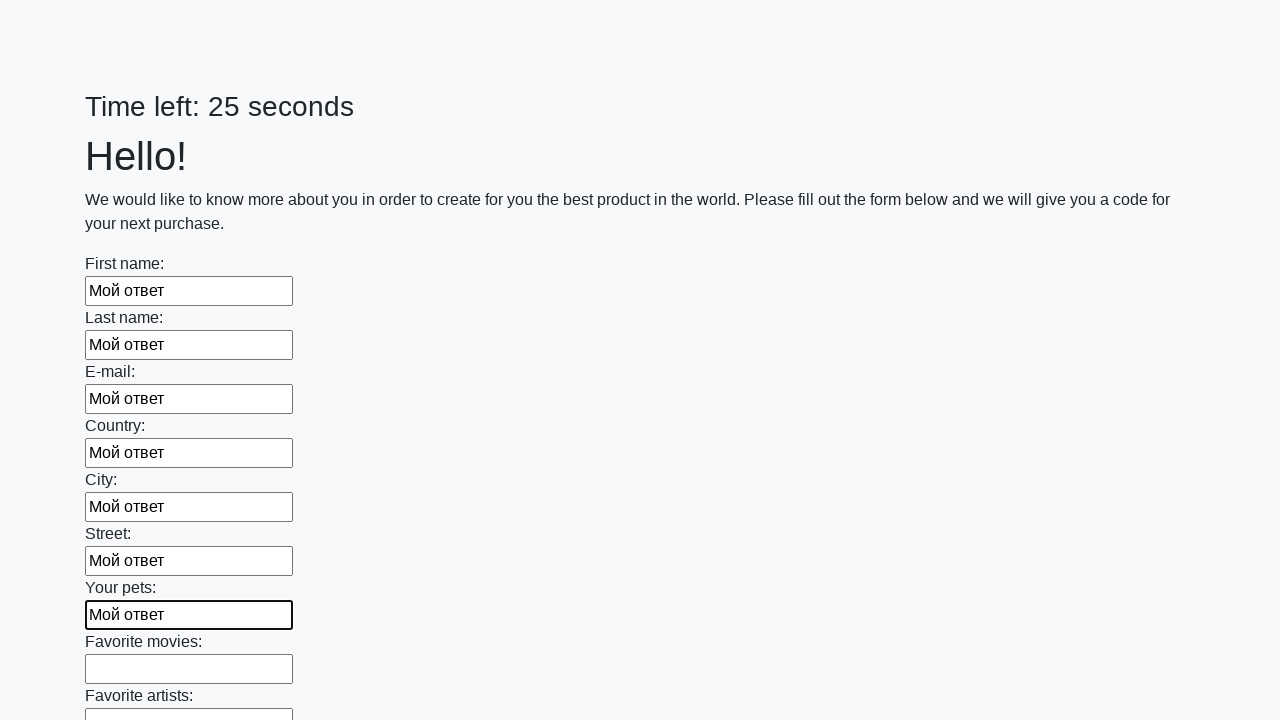

Filled text input field 8 with sample answer 'Мой ответ' on [type='text'] >> nth=7
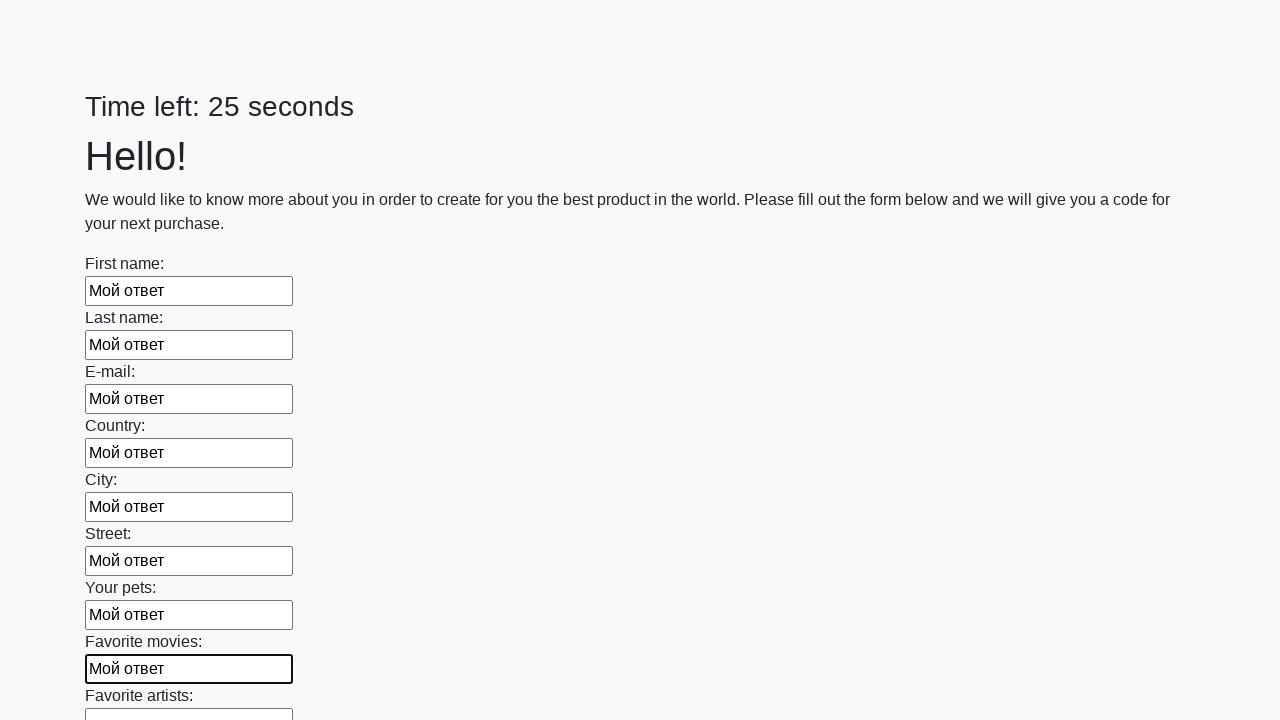

Filled text input field 9 with sample answer 'Мой ответ' on [type='text'] >> nth=8
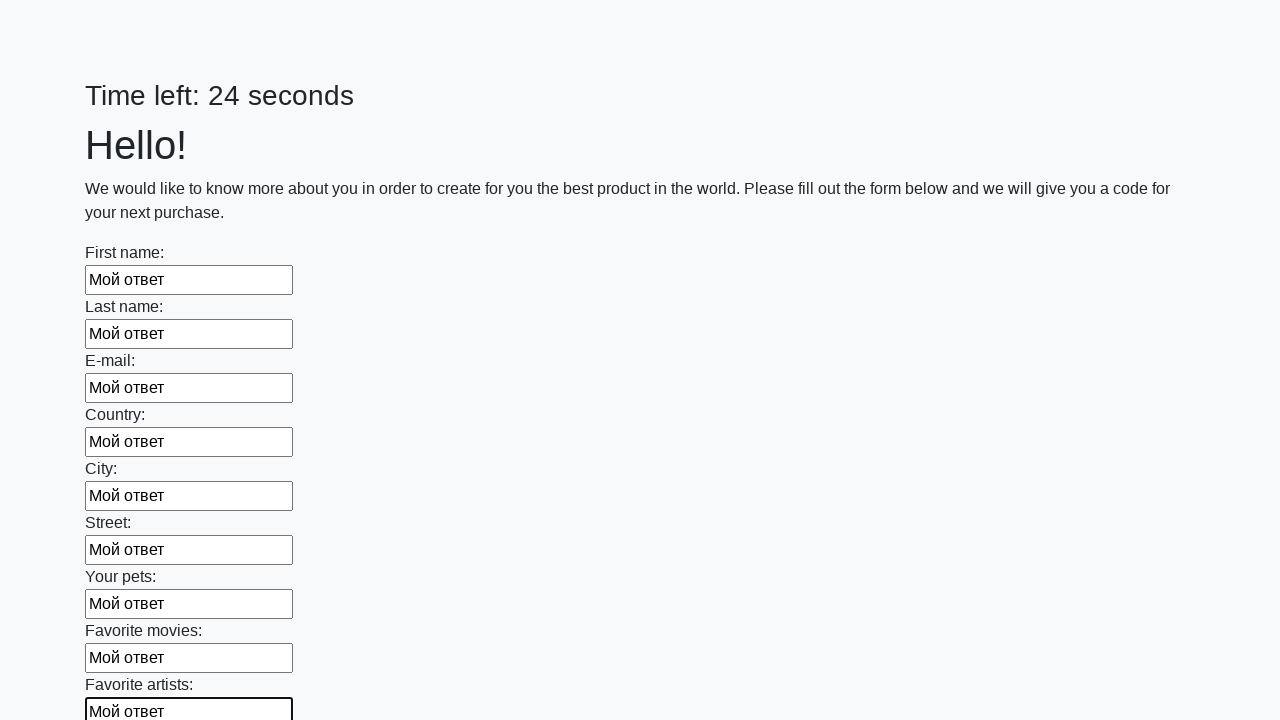

Filled text input field 10 with sample answer 'Мой ответ' on [type='text'] >> nth=9
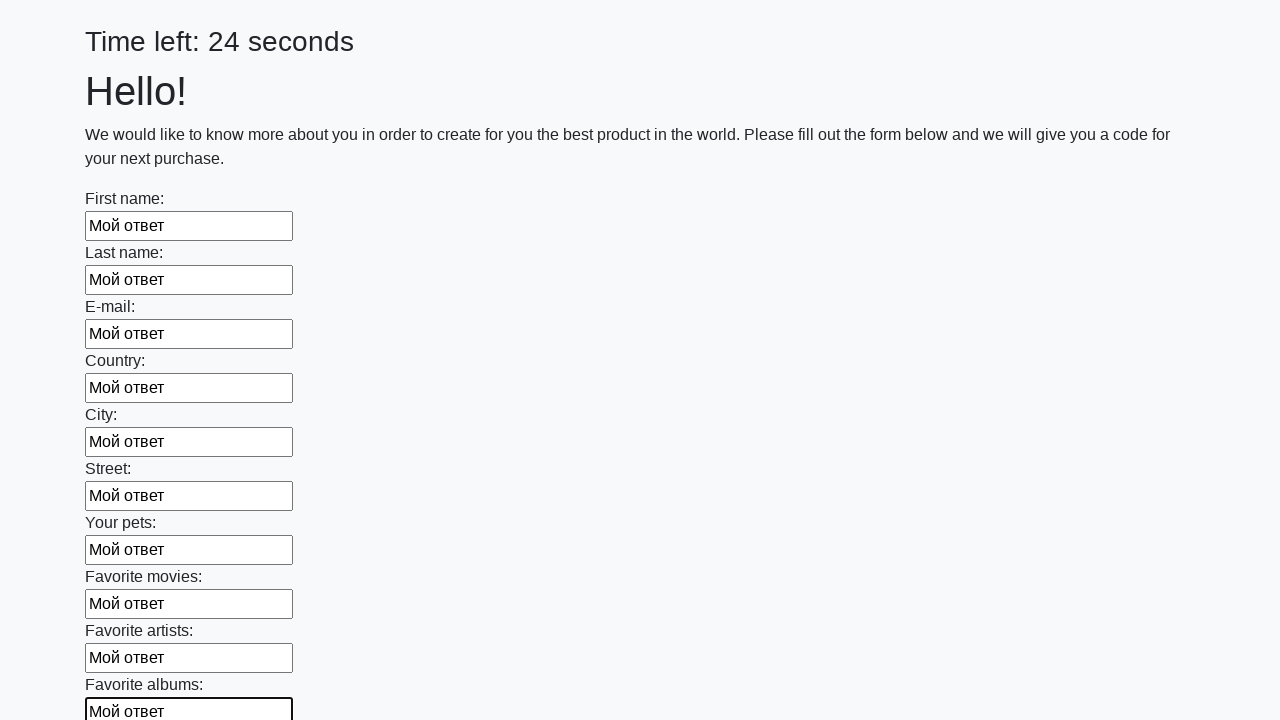

Filled text input field 11 with sample answer 'Мой ответ' on [type='text'] >> nth=10
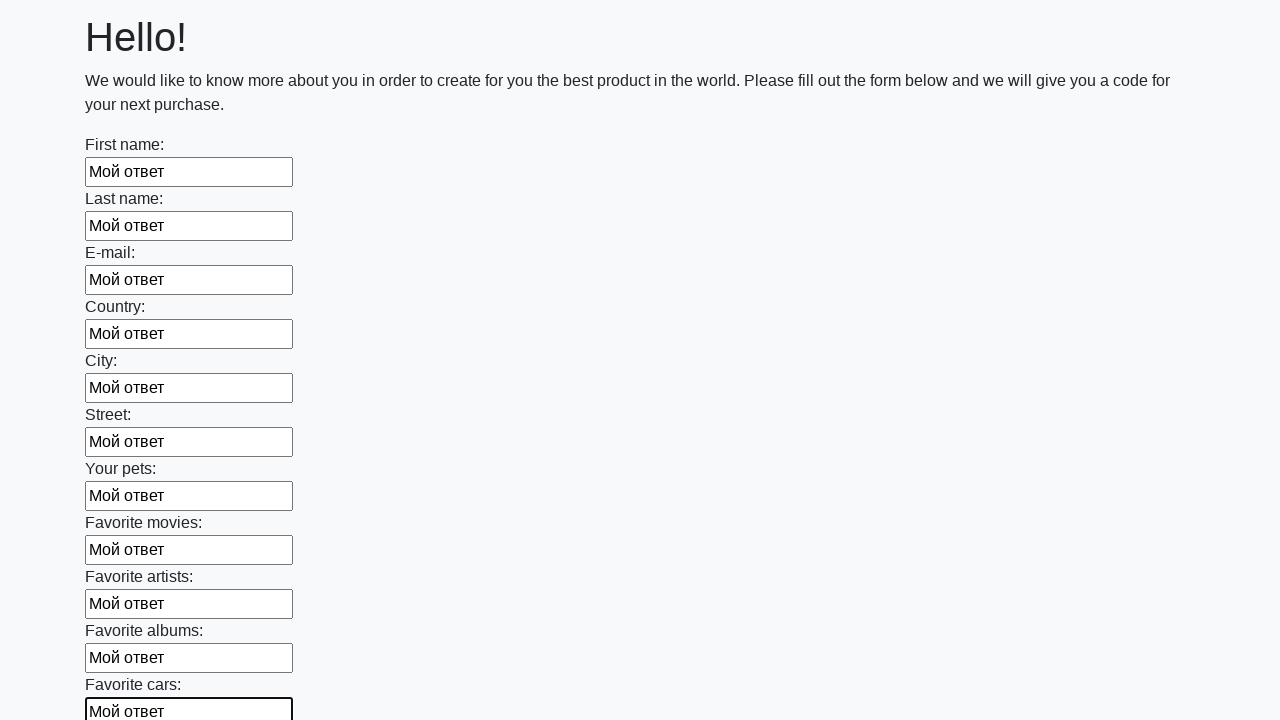

Filled text input field 12 with sample answer 'Мой ответ' on [type='text'] >> nth=11
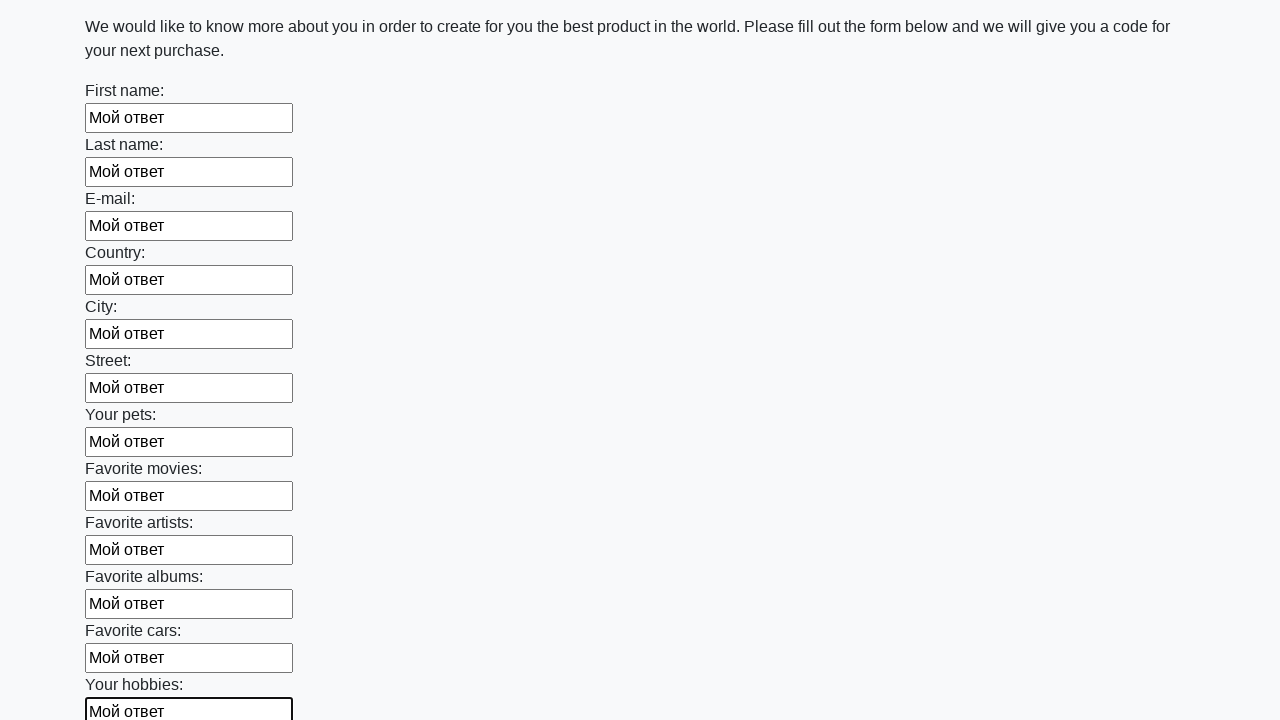

Filled text input field 13 with sample answer 'Мой ответ' on [type='text'] >> nth=12
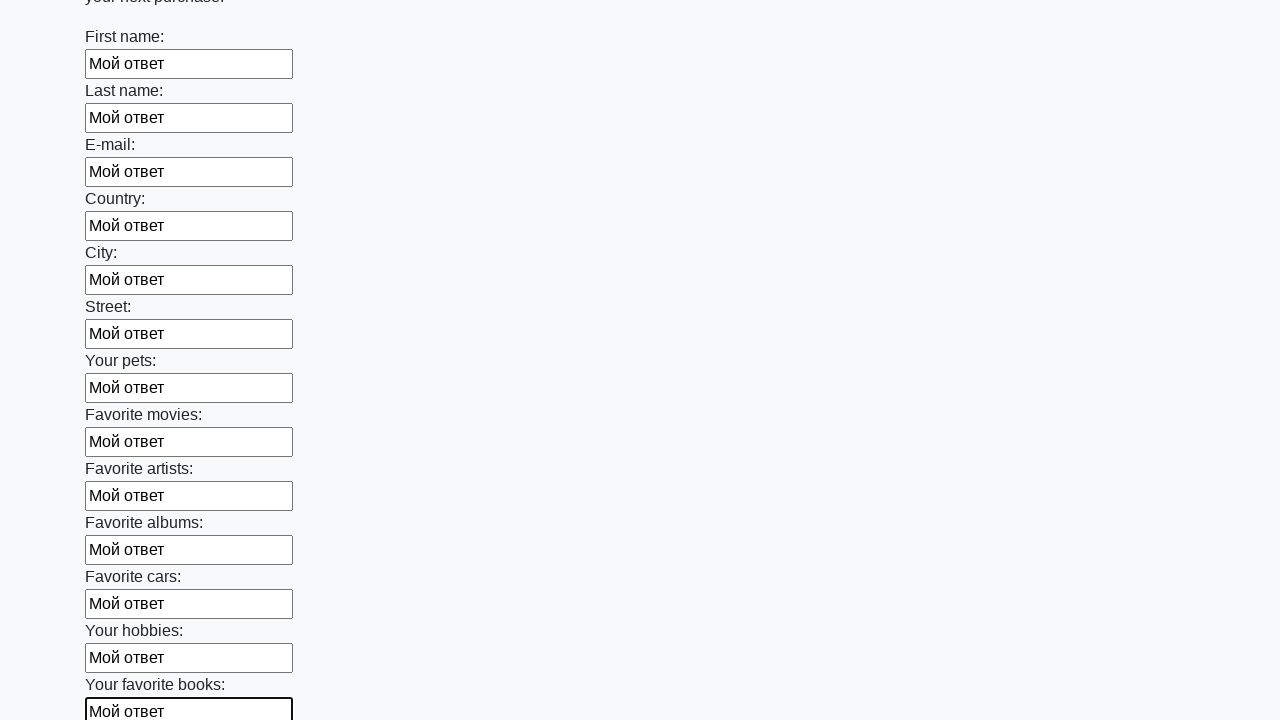

Filled text input field 14 with sample answer 'Мой ответ' on [type='text'] >> nth=13
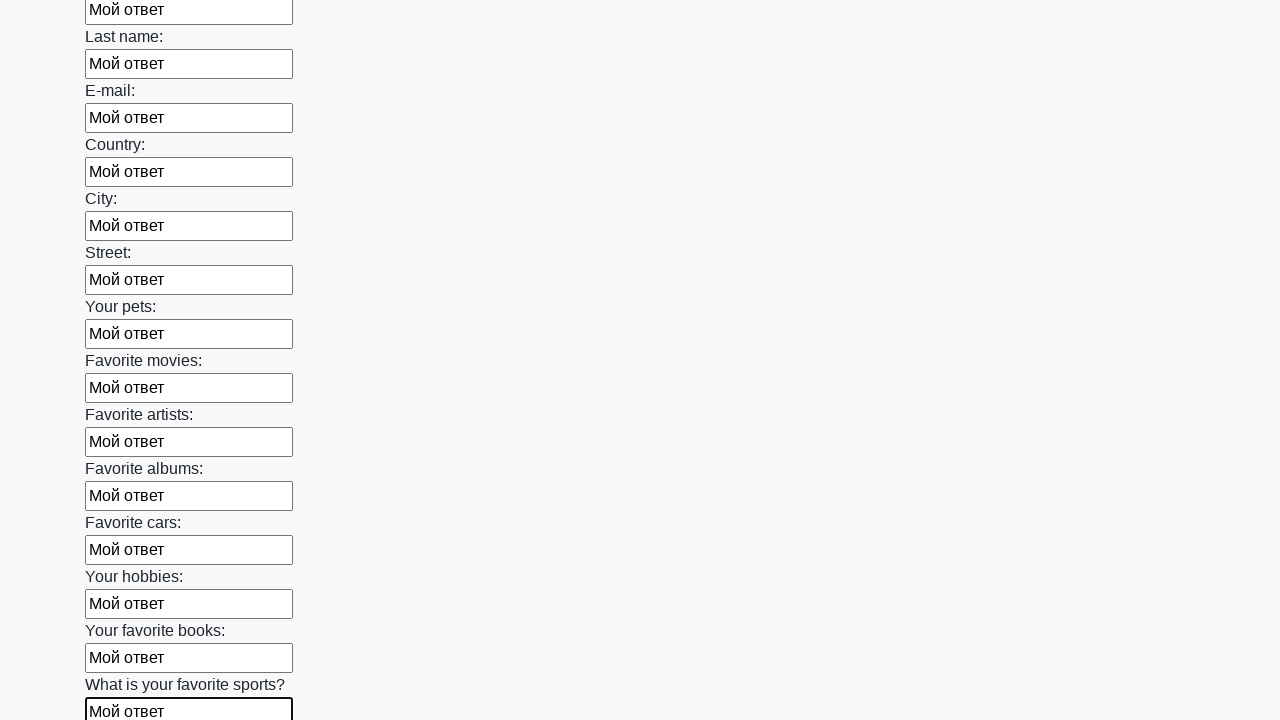

Filled text input field 15 with sample answer 'Мой ответ' on [type='text'] >> nth=14
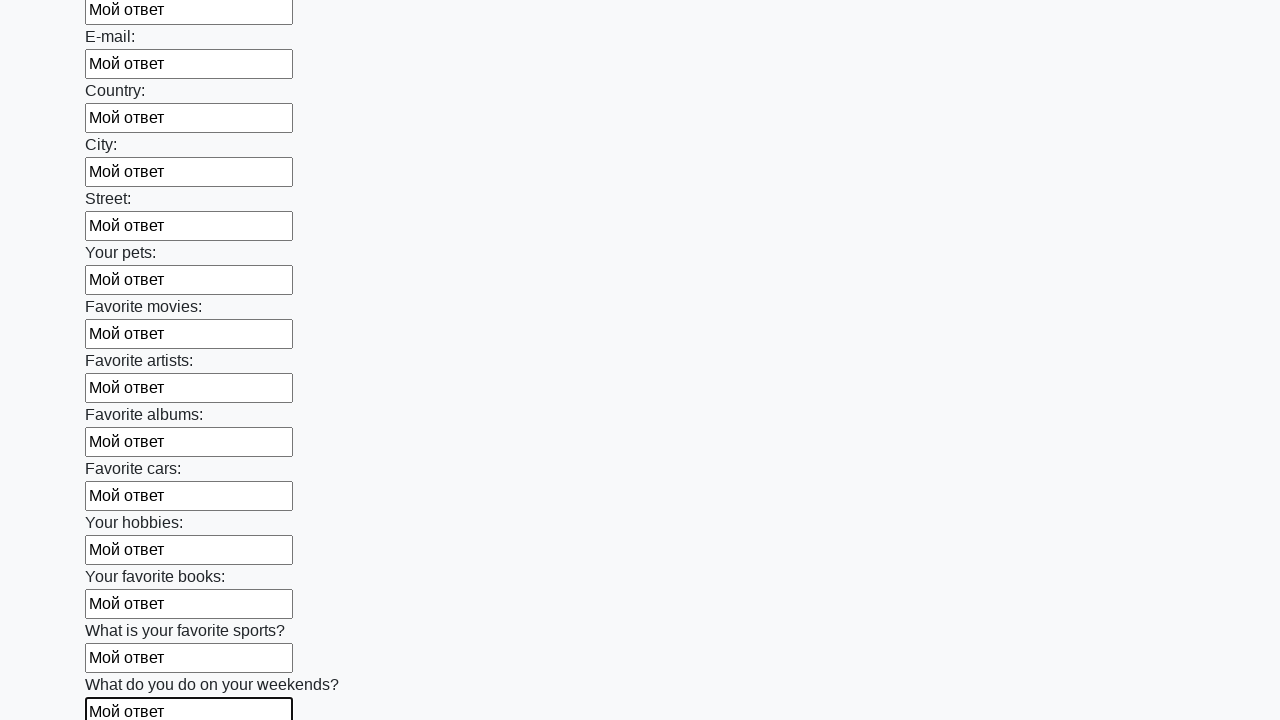

Filled text input field 16 with sample answer 'Мой ответ' on [type='text'] >> nth=15
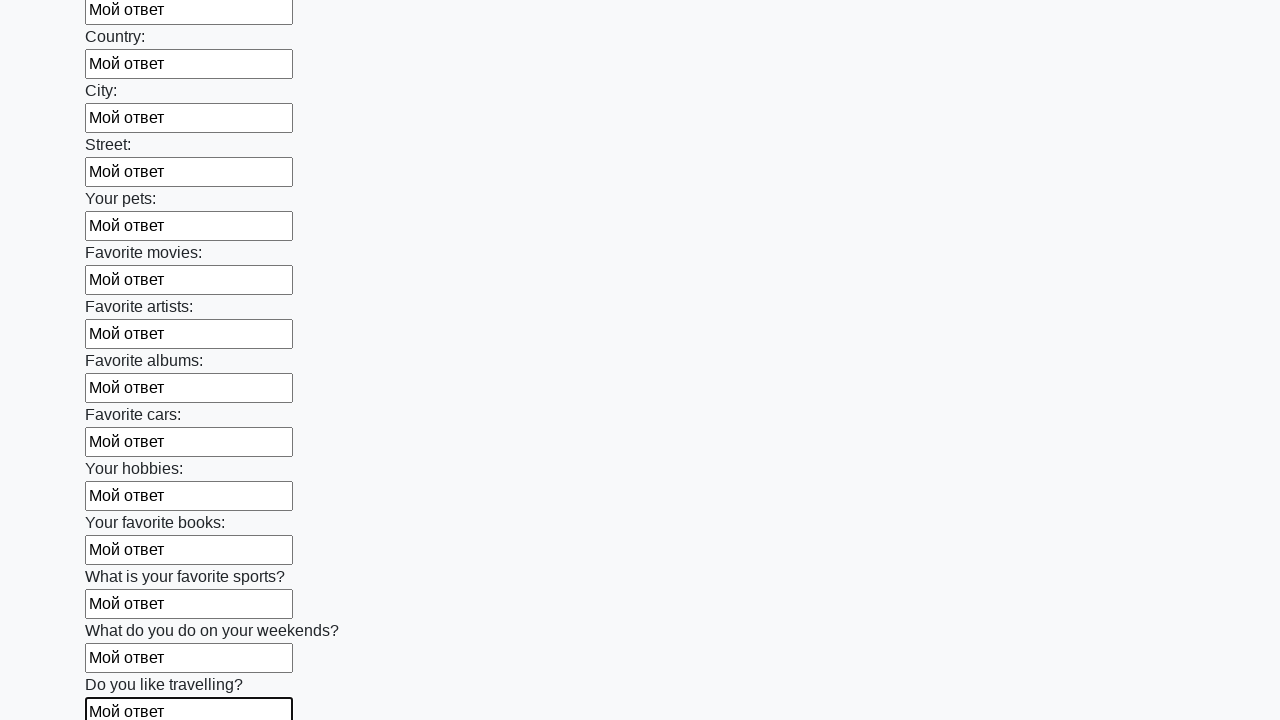

Filled text input field 17 with sample answer 'Мой ответ' on [type='text'] >> nth=16
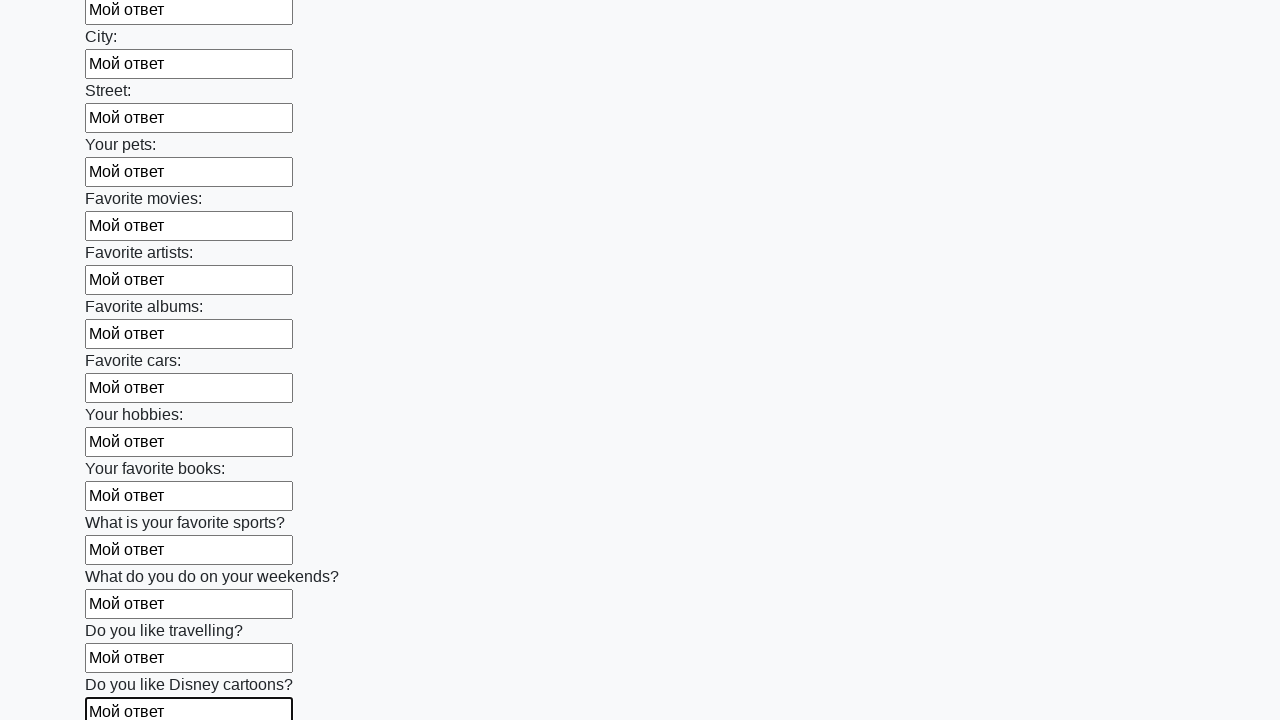

Filled text input field 18 with sample answer 'Мой ответ' on [type='text'] >> nth=17
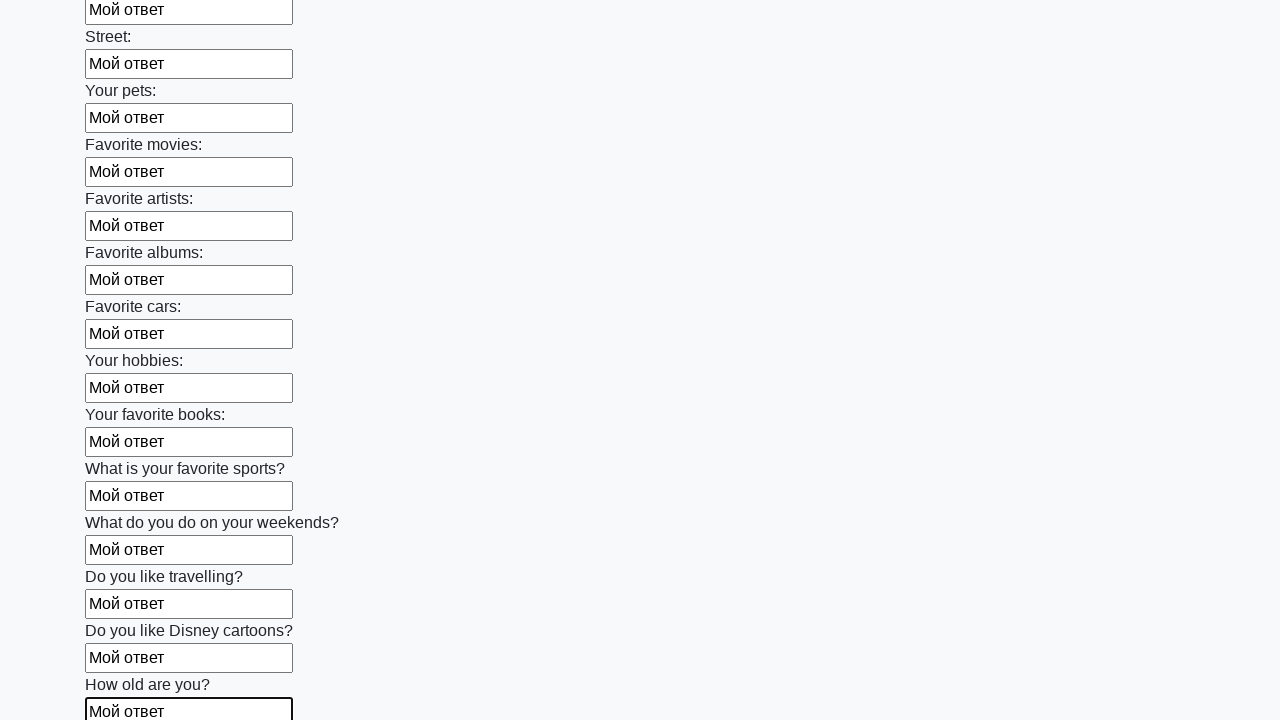

Filled text input field 19 with sample answer 'Мой ответ' on [type='text'] >> nth=18
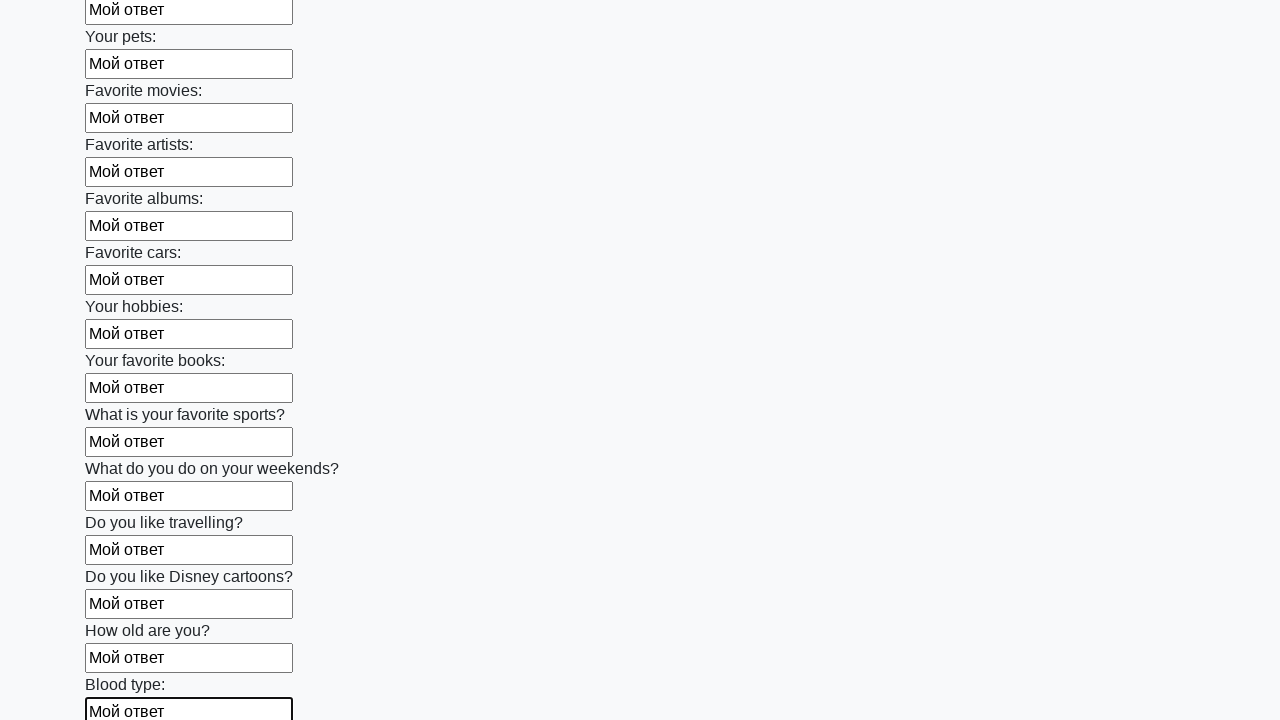

Filled text input field 20 with sample answer 'Мой ответ' on [type='text'] >> nth=19
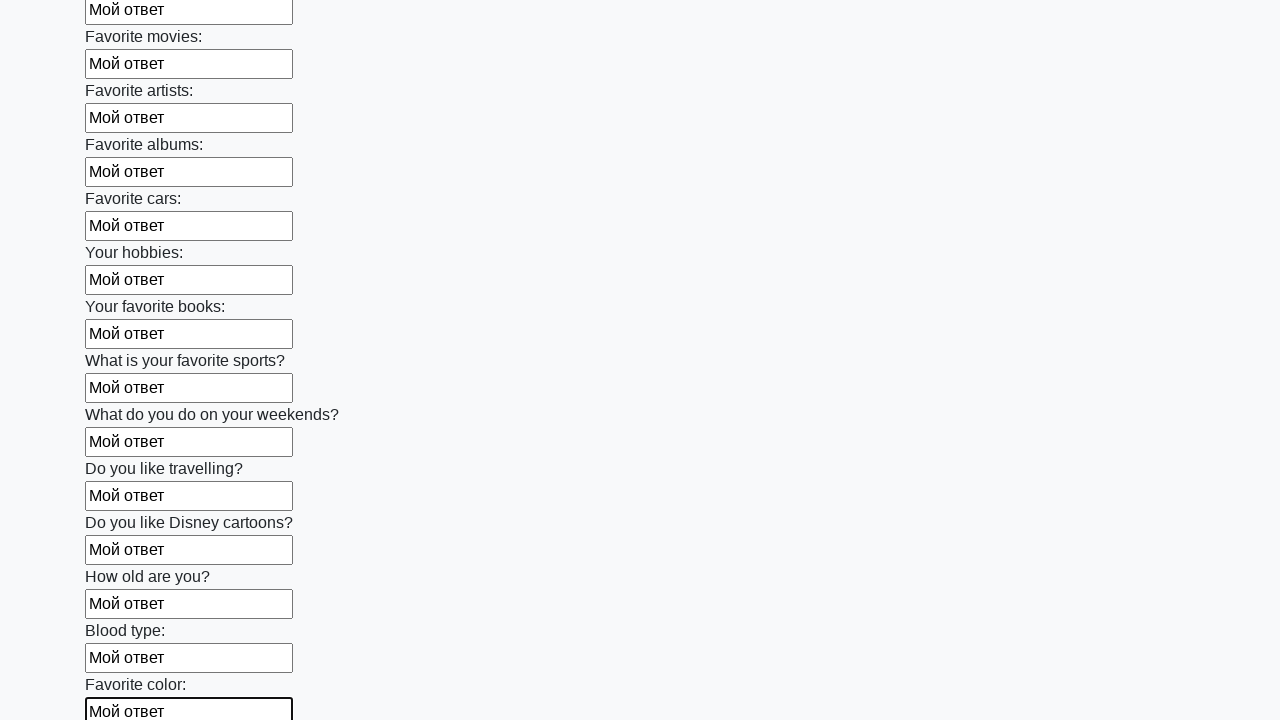

Filled text input field 21 with sample answer 'Мой ответ' on [type='text'] >> nth=20
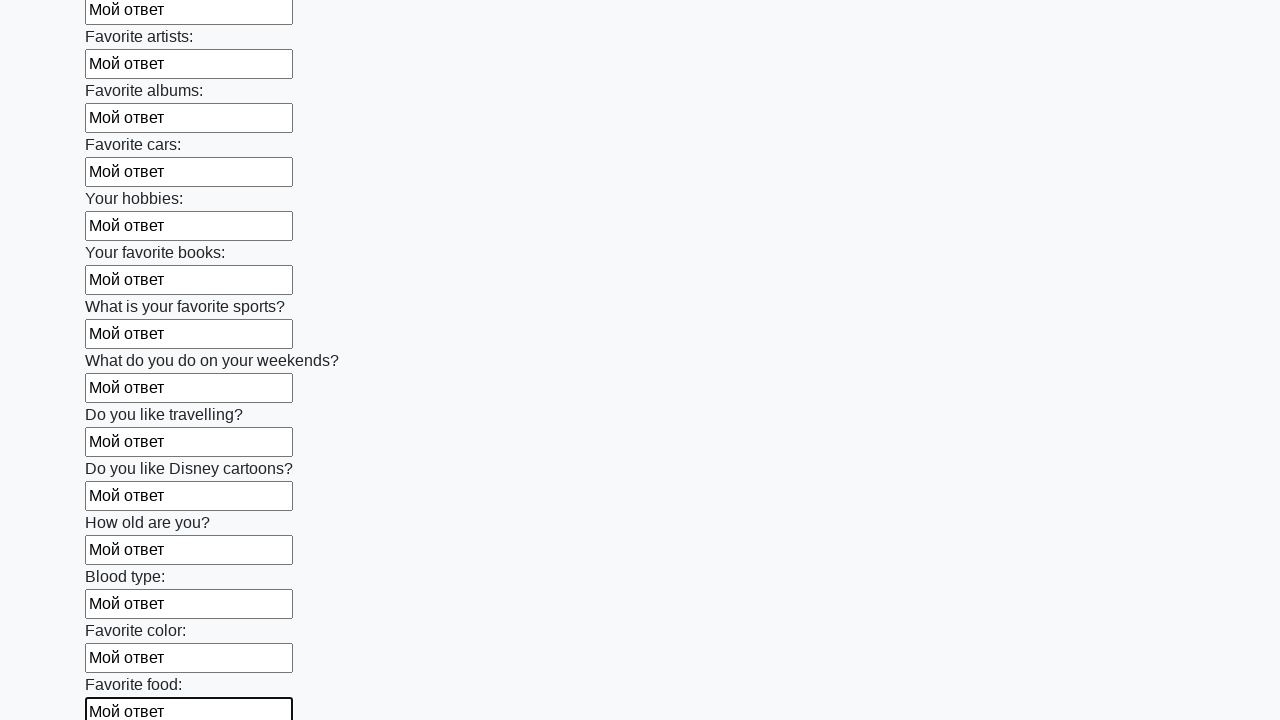

Filled text input field 22 with sample answer 'Мой ответ' on [type='text'] >> nth=21
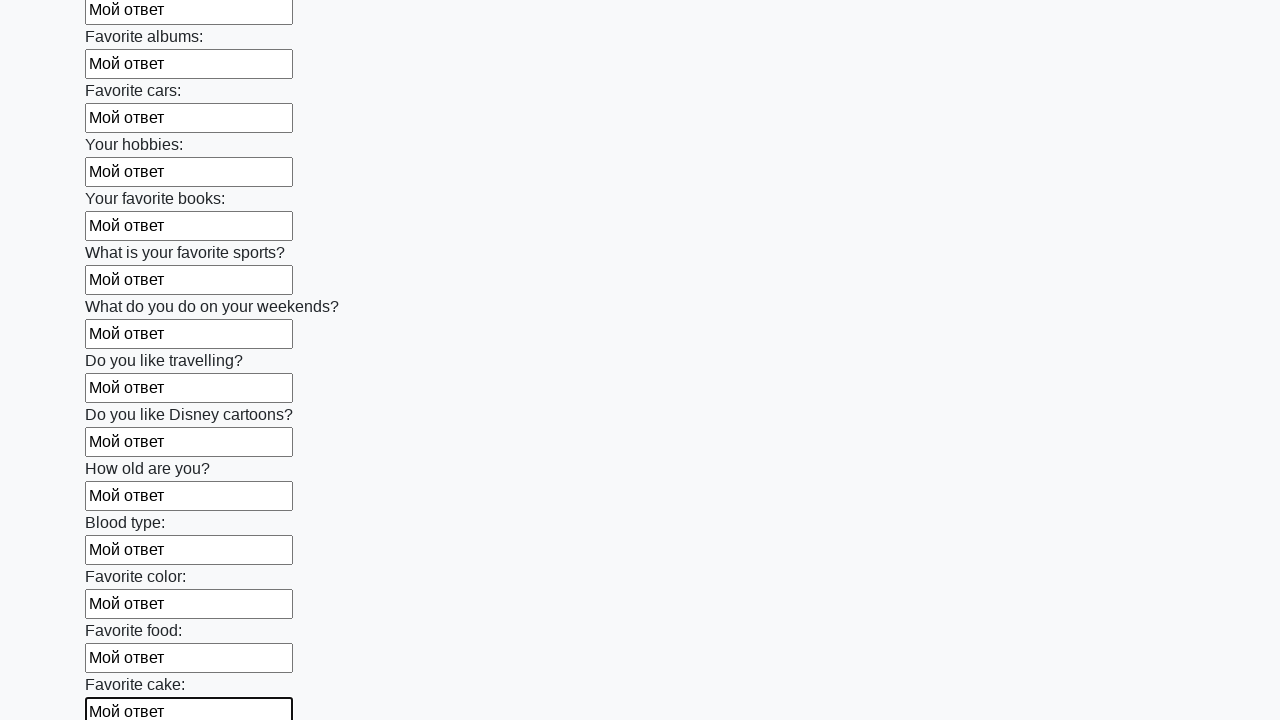

Filled text input field 23 with sample answer 'Мой ответ' on [type='text'] >> nth=22
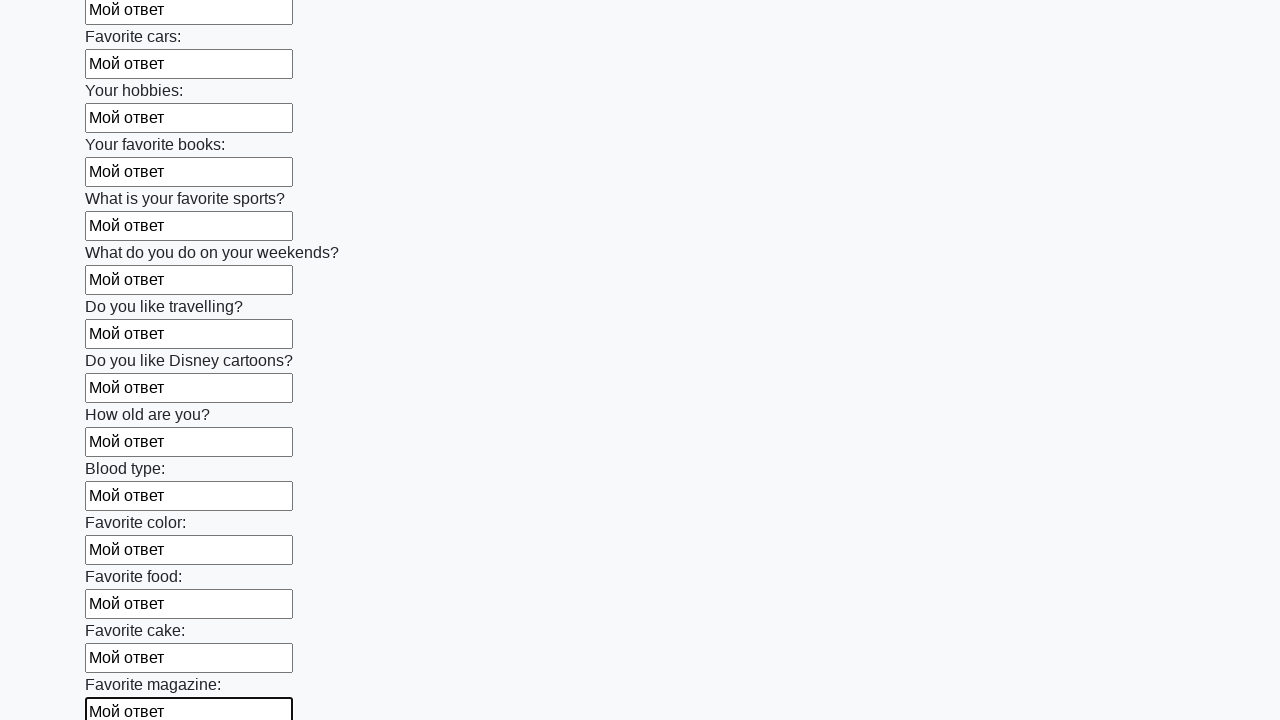

Filled text input field 24 with sample answer 'Мой ответ' on [type='text'] >> nth=23
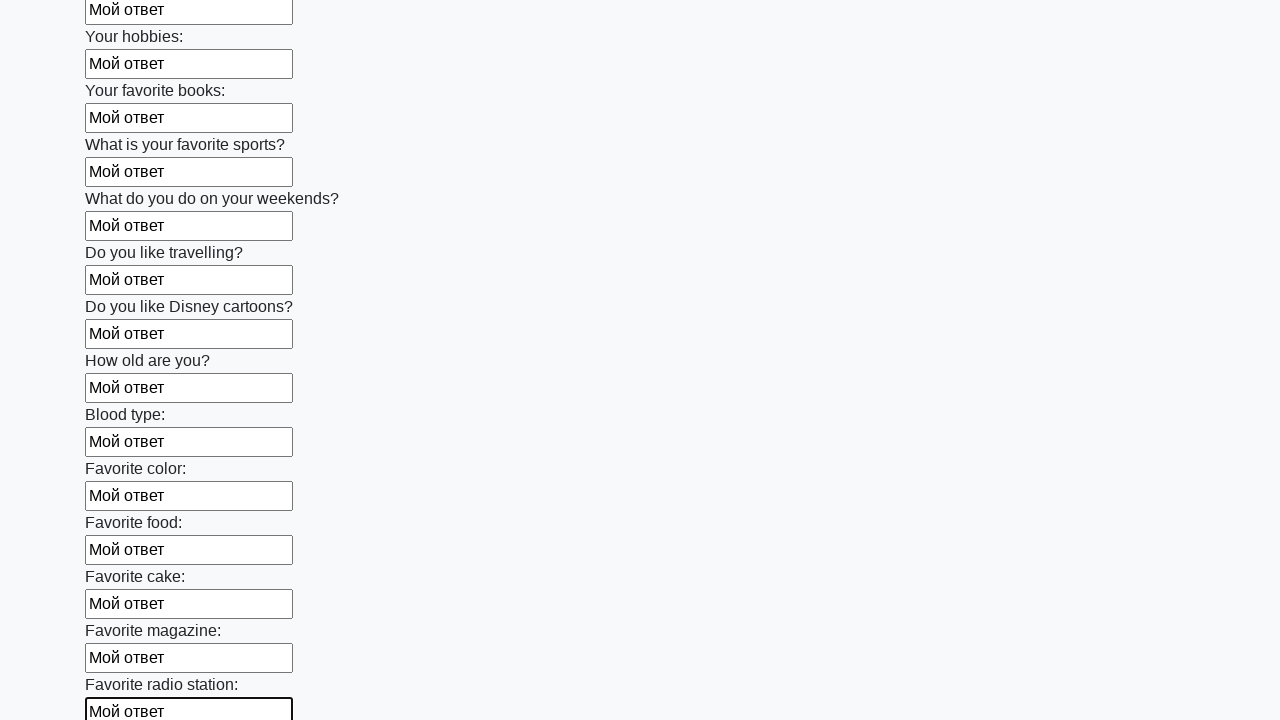

Filled text input field 25 with sample answer 'Мой ответ' on [type='text'] >> nth=24
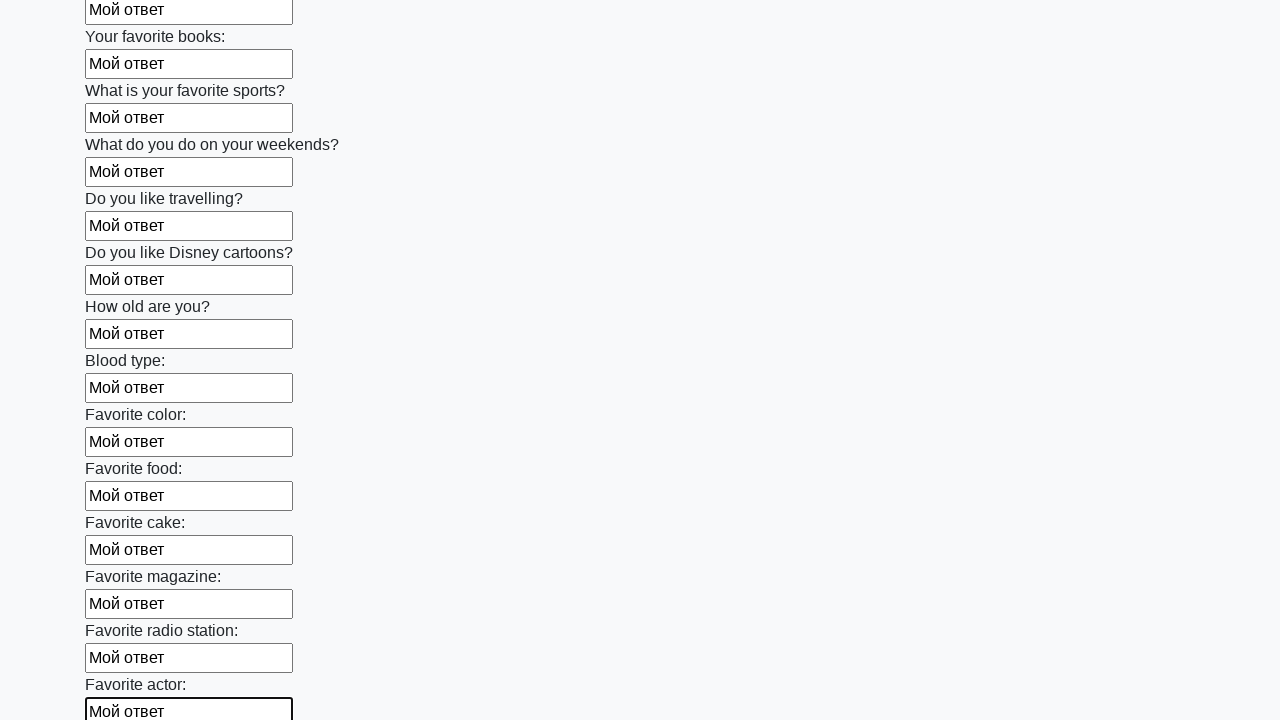

Filled text input field 26 with sample answer 'Мой ответ' on [type='text'] >> nth=25
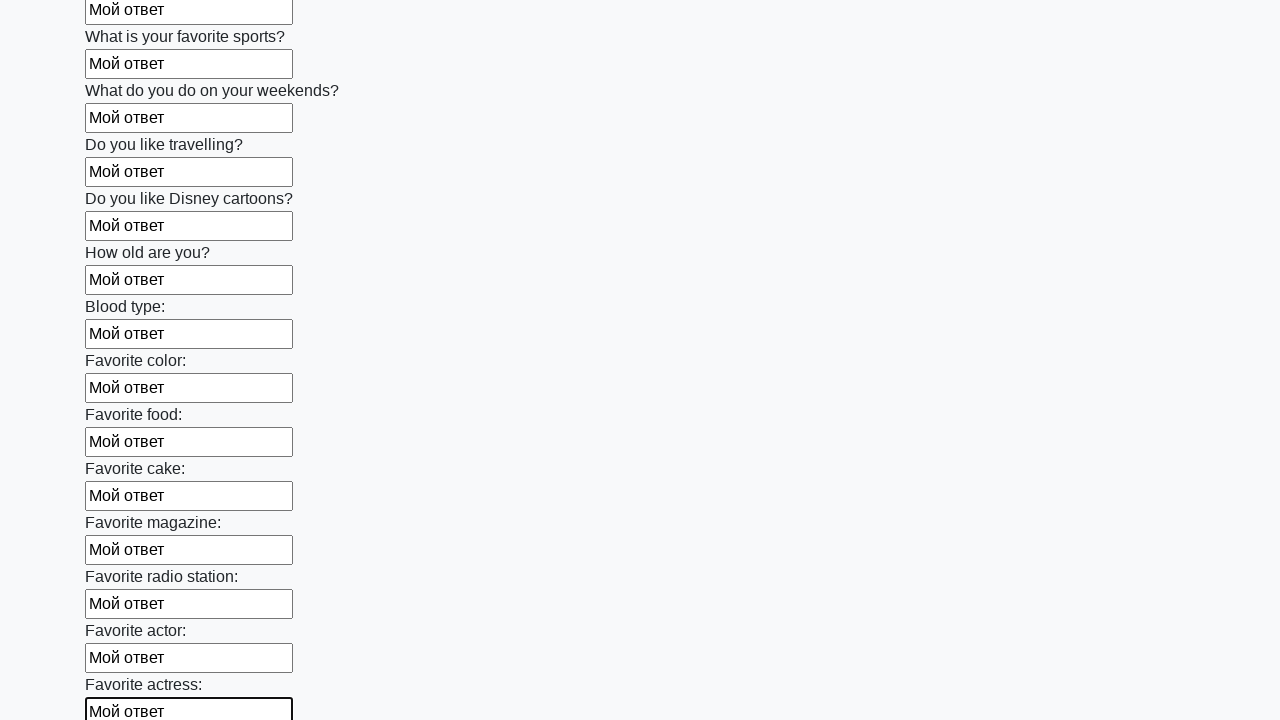

Filled text input field 27 with sample answer 'Мой ответ' on [type='text'] >> nth=26
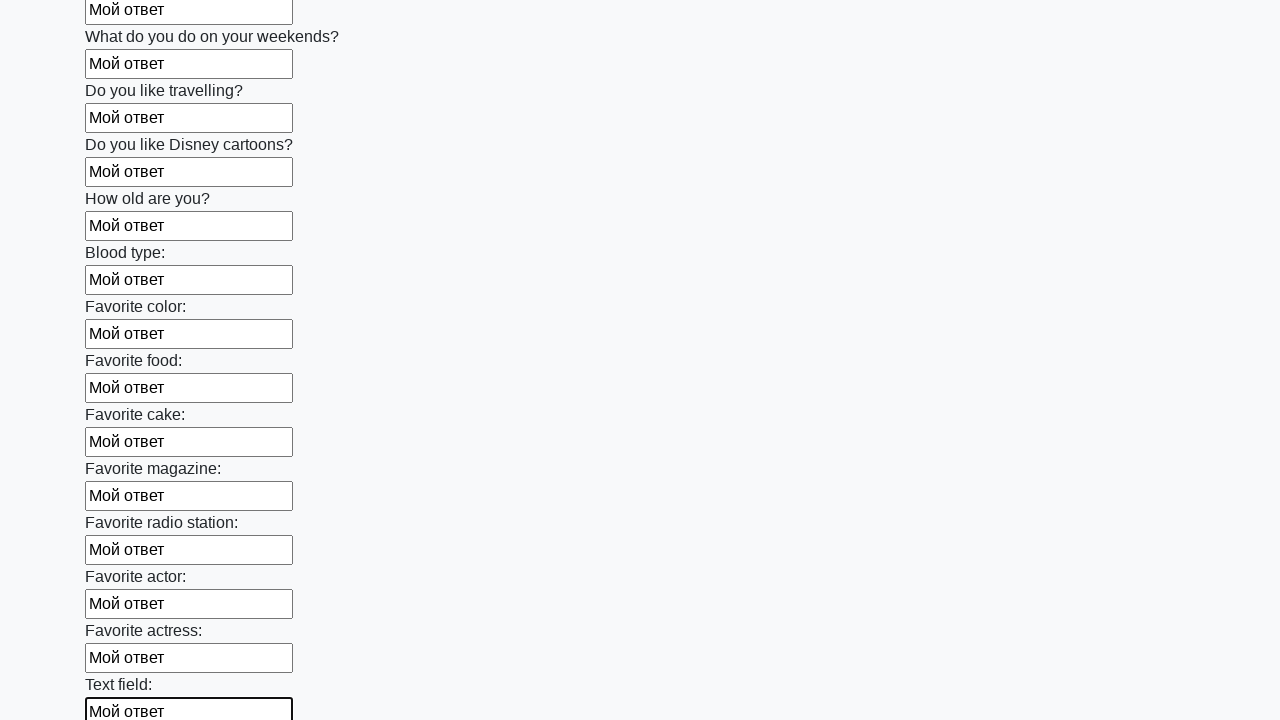

Filled text input field 28 with sample answer 'Мой ответ' on [type='text'] >> nth=27
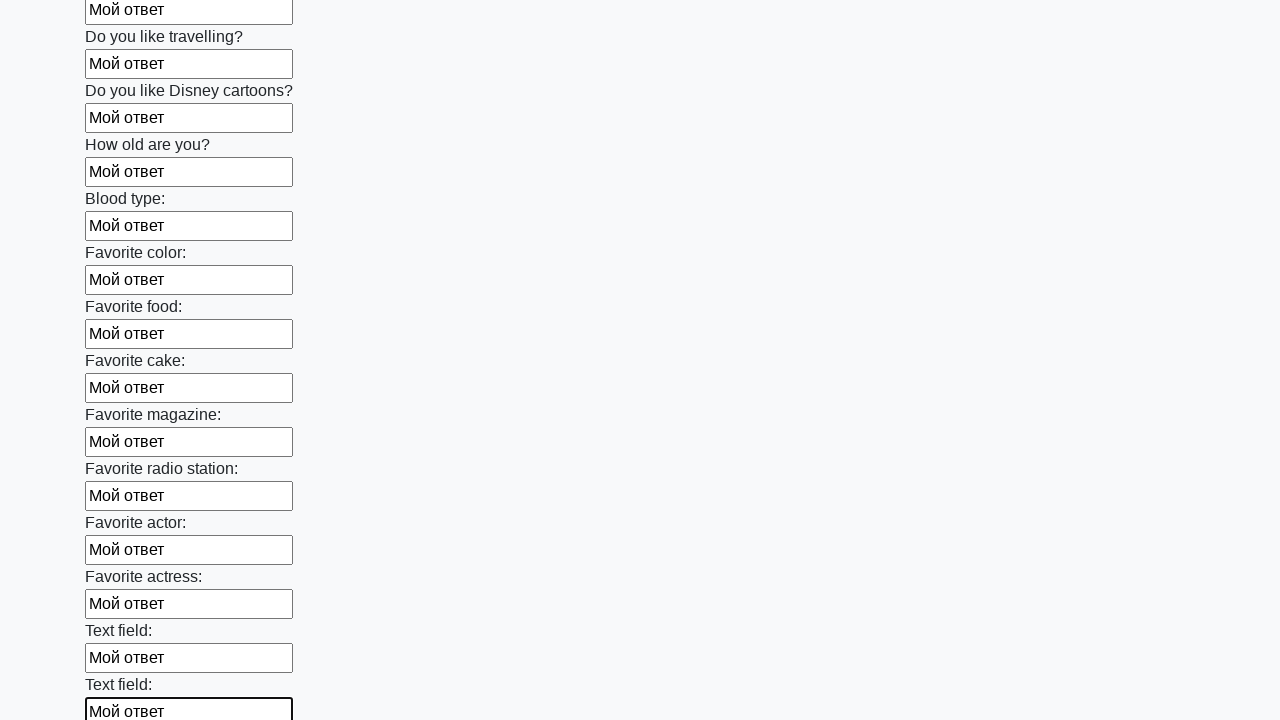

Filled text input field 29 with sample answer 'Мой ответ' on [type='text'] >> nth=28
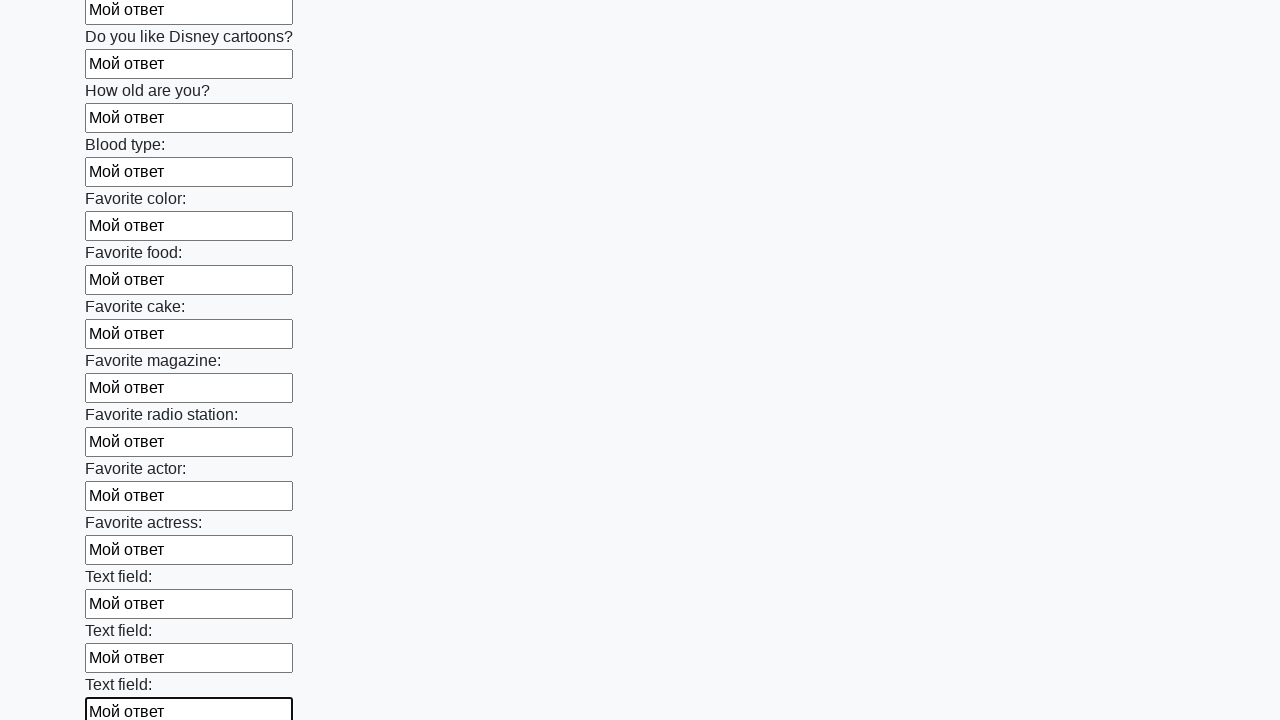

Filled text input field 30 with sample answer 'Мой ответ' on [type='text'] >> nth=29
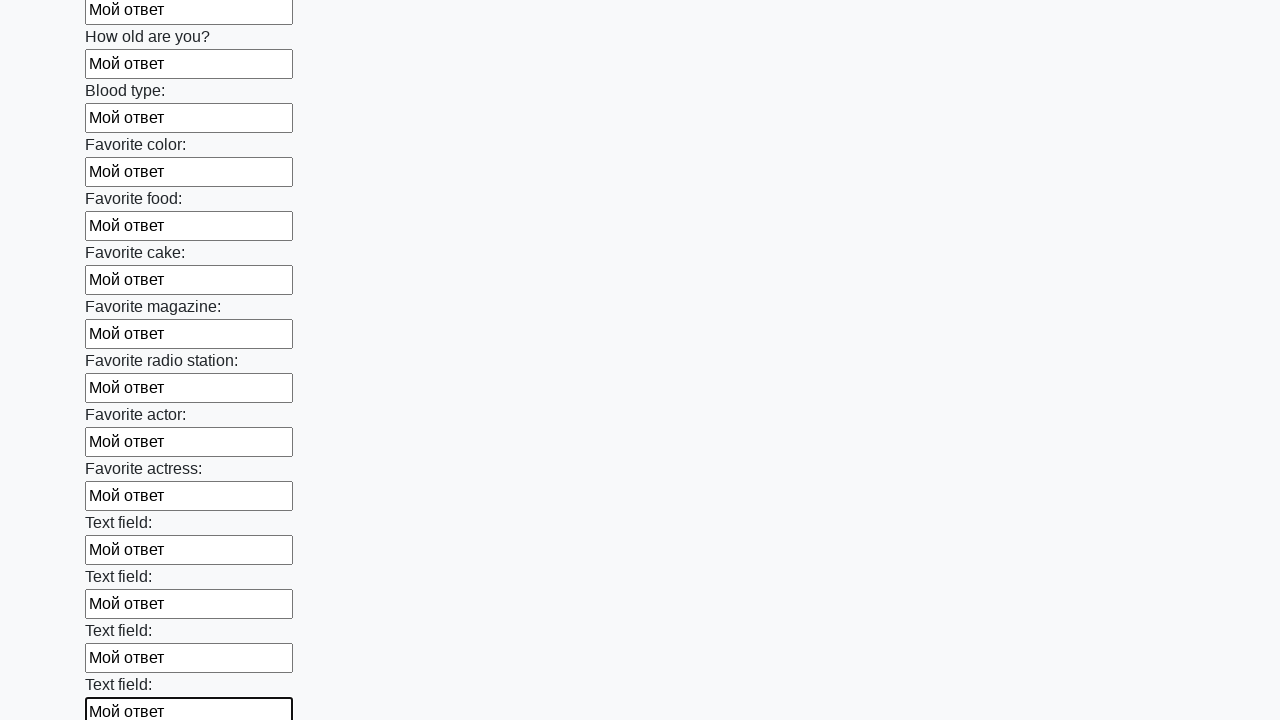

Filled text input field 31 with sample answer 'Мой ответ' on [type='text'] >> nth=30
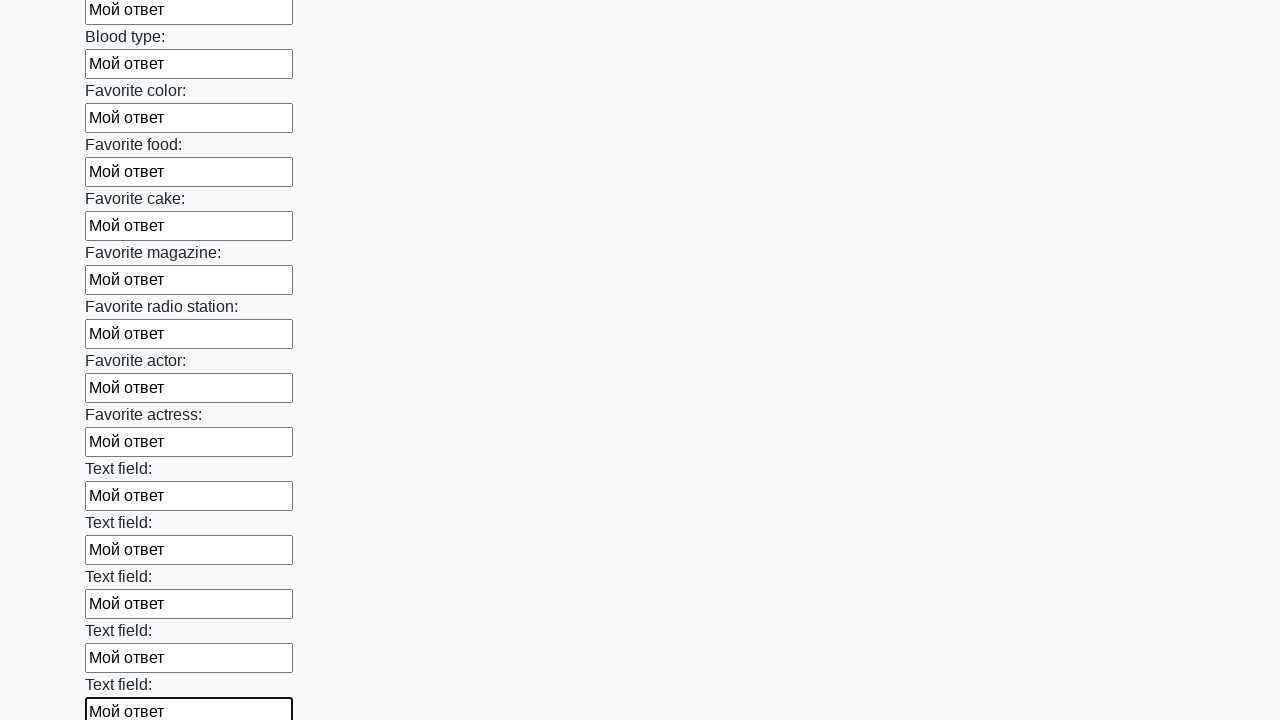

Filled text input field 32 with sample answer 'Мой ответ' on [type='text'] >> nth=31
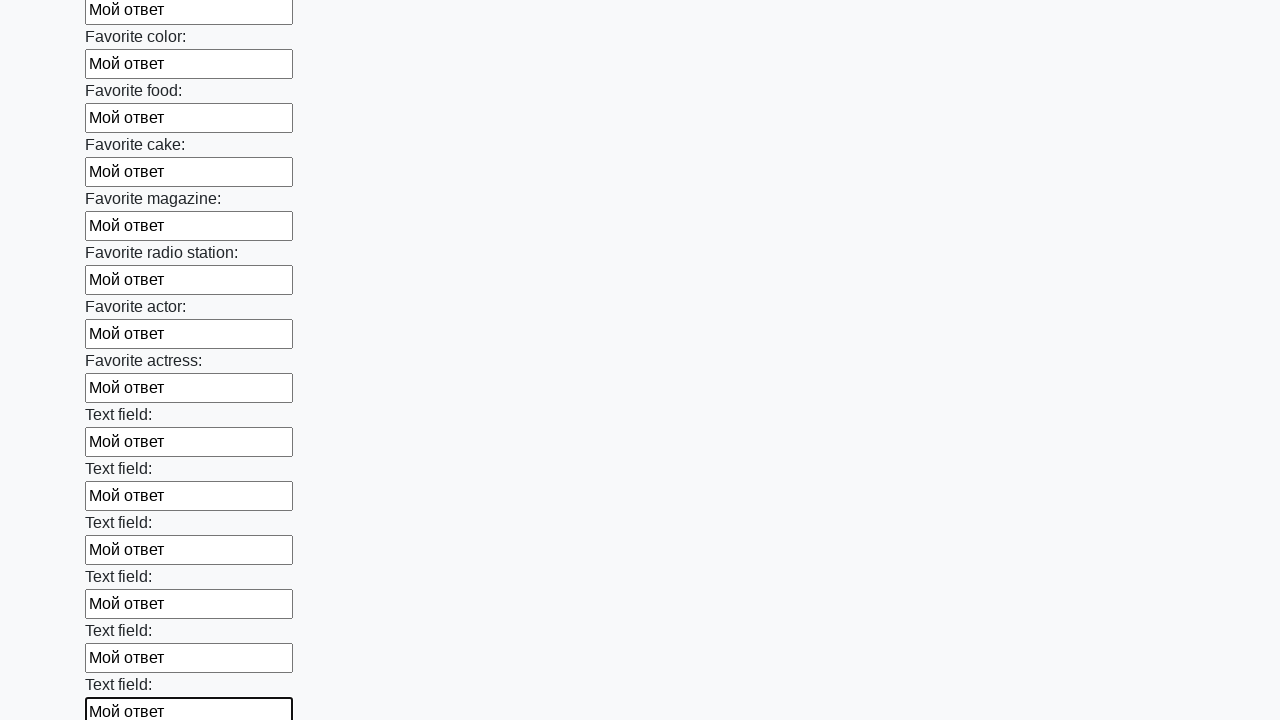

Filled text input field 33 with sample answer 'Мой ответ' on [type='text'] >> nth=32
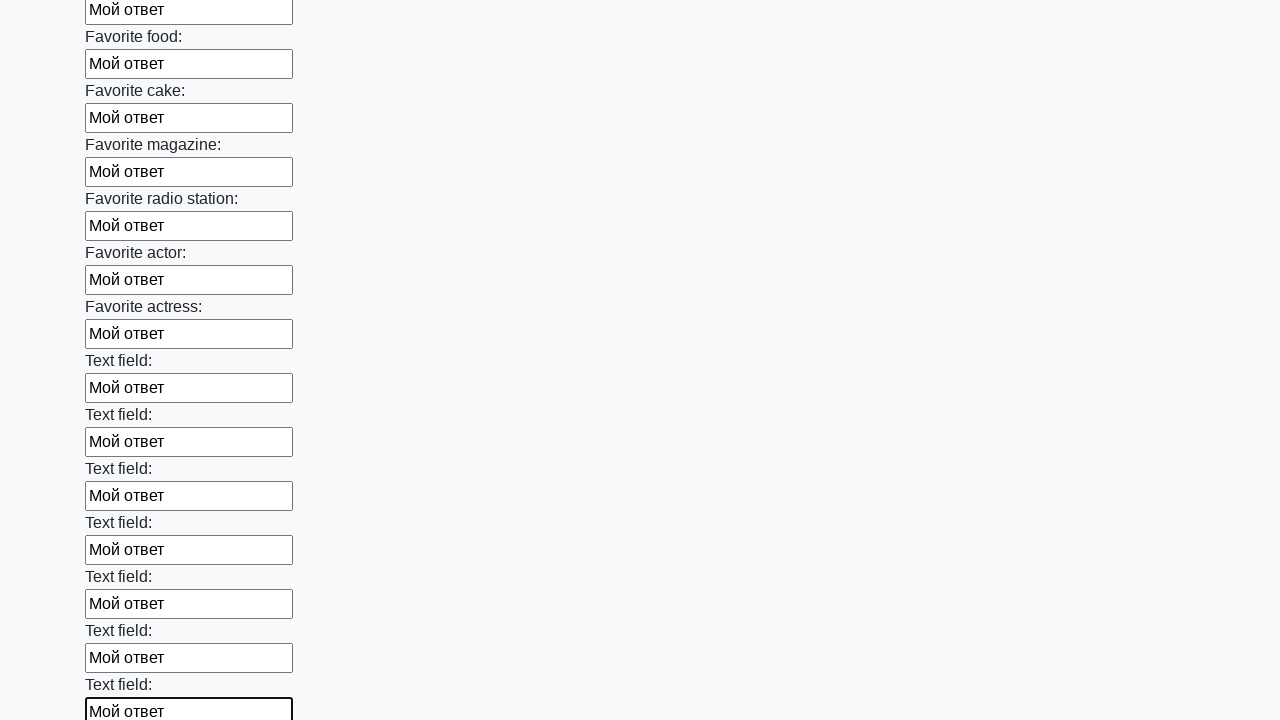

Filled text input field 34 with sample answer 'Мой ответ' on [type='text'] >> nth=33
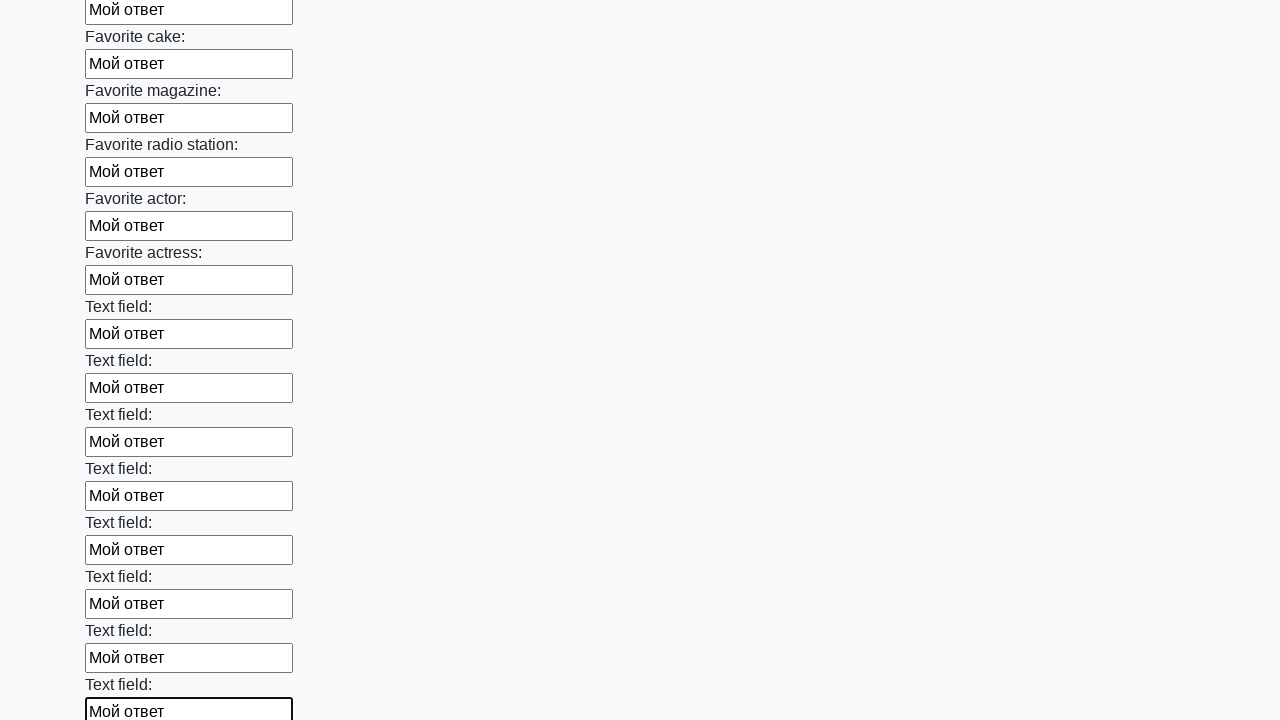

Filled text input field 35 with sample answer 'Мой ответ' on [type='text'] >> nth=34
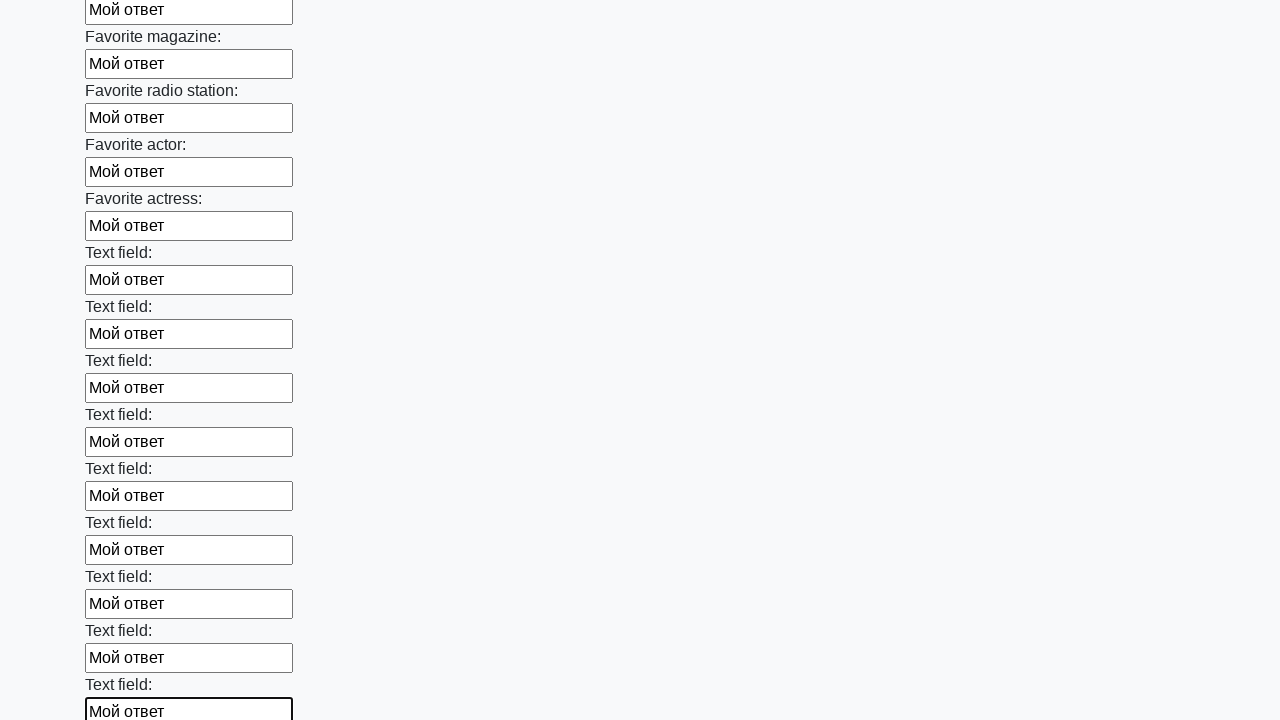

Filled text input field 36 with sample answer 'Мой ответ' on [type='text'] >> nth=35
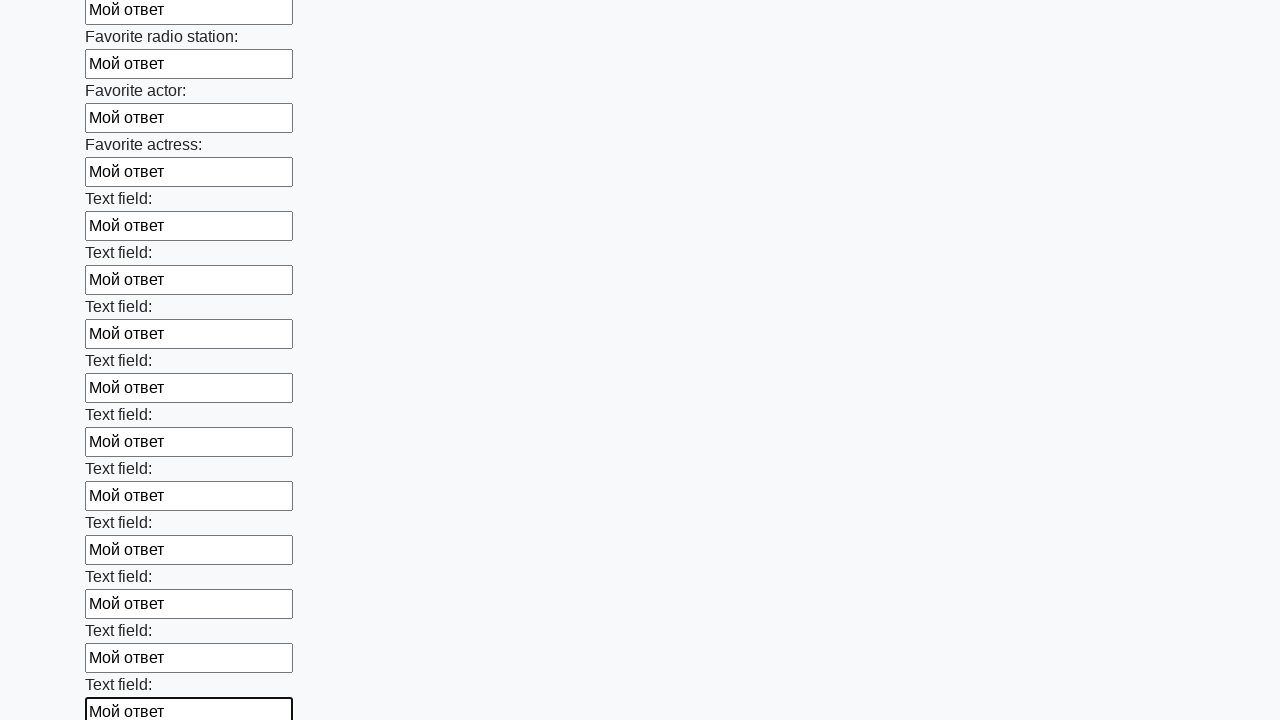

Filled text input field 37 with sample answer 'Мой ответ' on [type='text'] >> nth=36
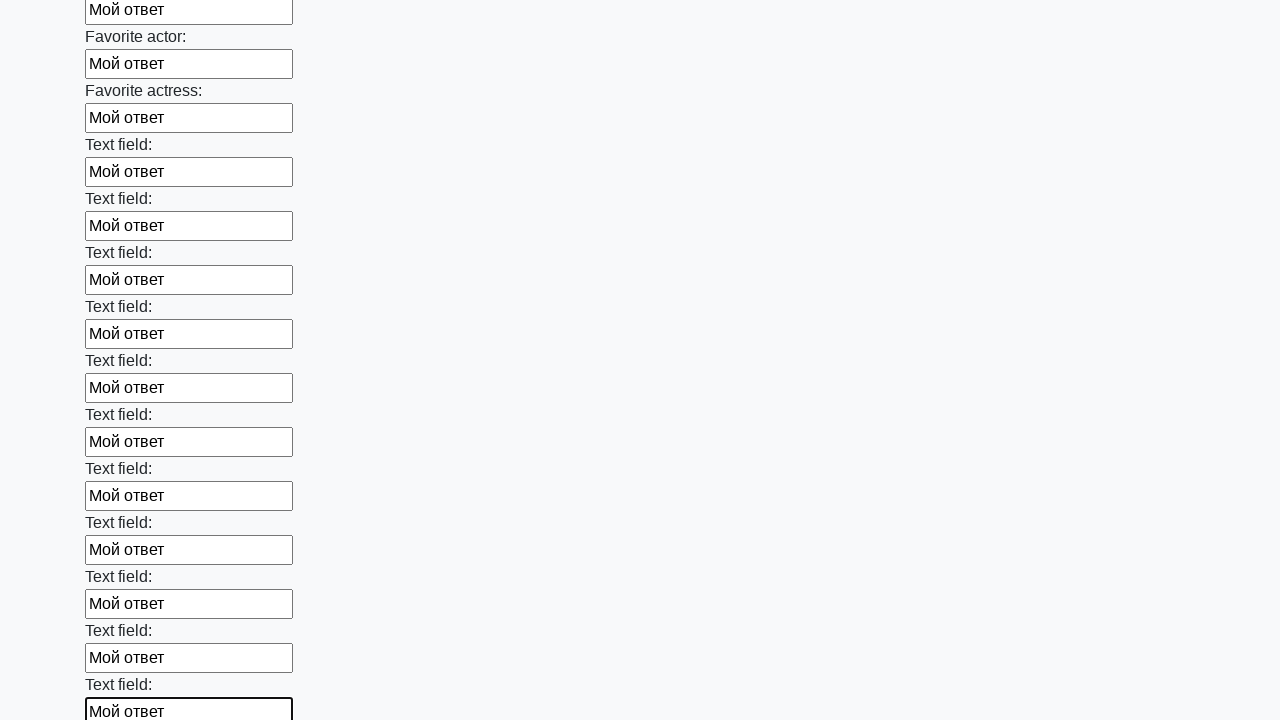

Filled text input field 38 with sample answer 'Мой ответ' on [type='text'] >> nth=37
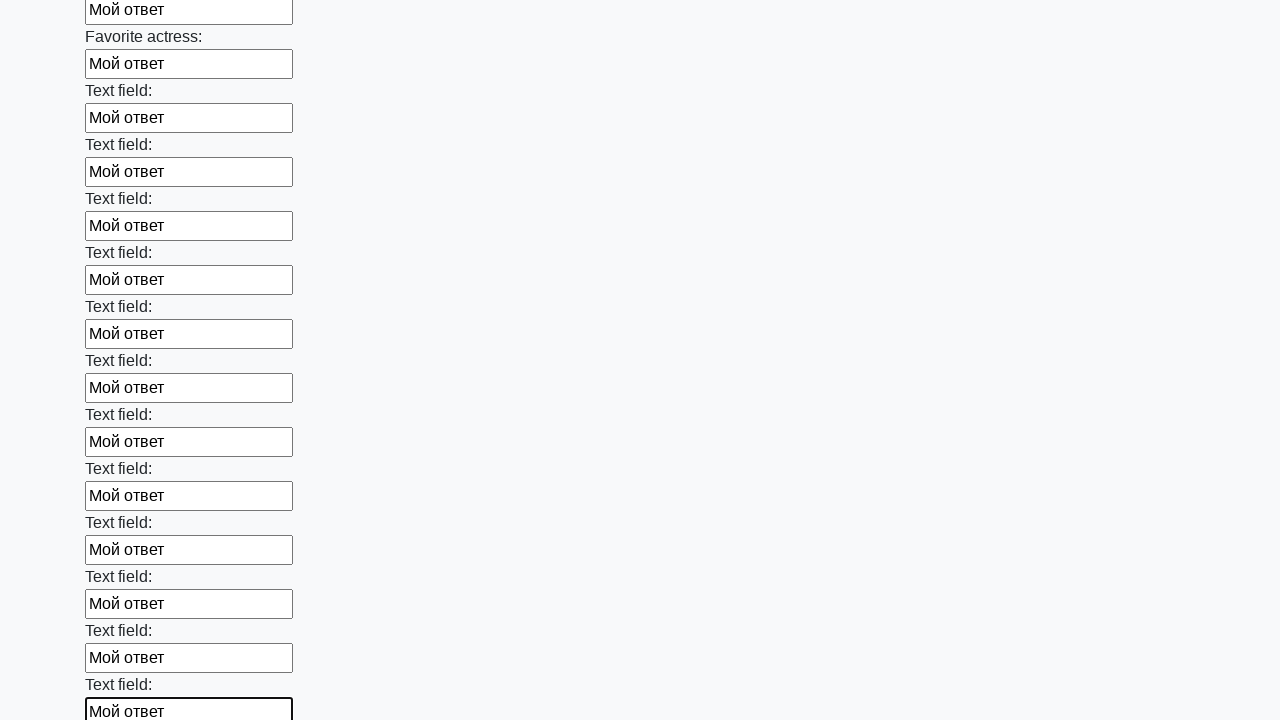

Filled text input field 39 with sample answer 'Мой ответ' on [type='text'] >> nth=38
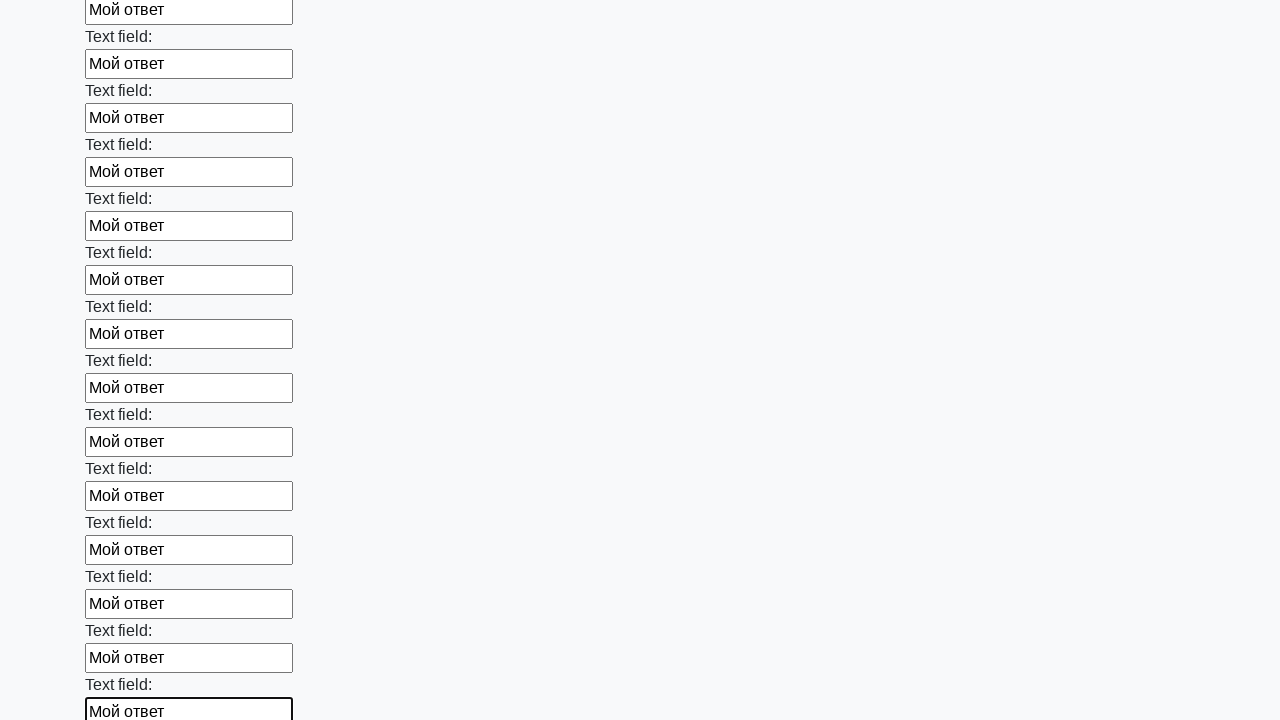

Filled text input field 40 with sample answer 'Мой ответ' on [type='text'] >> nth=39
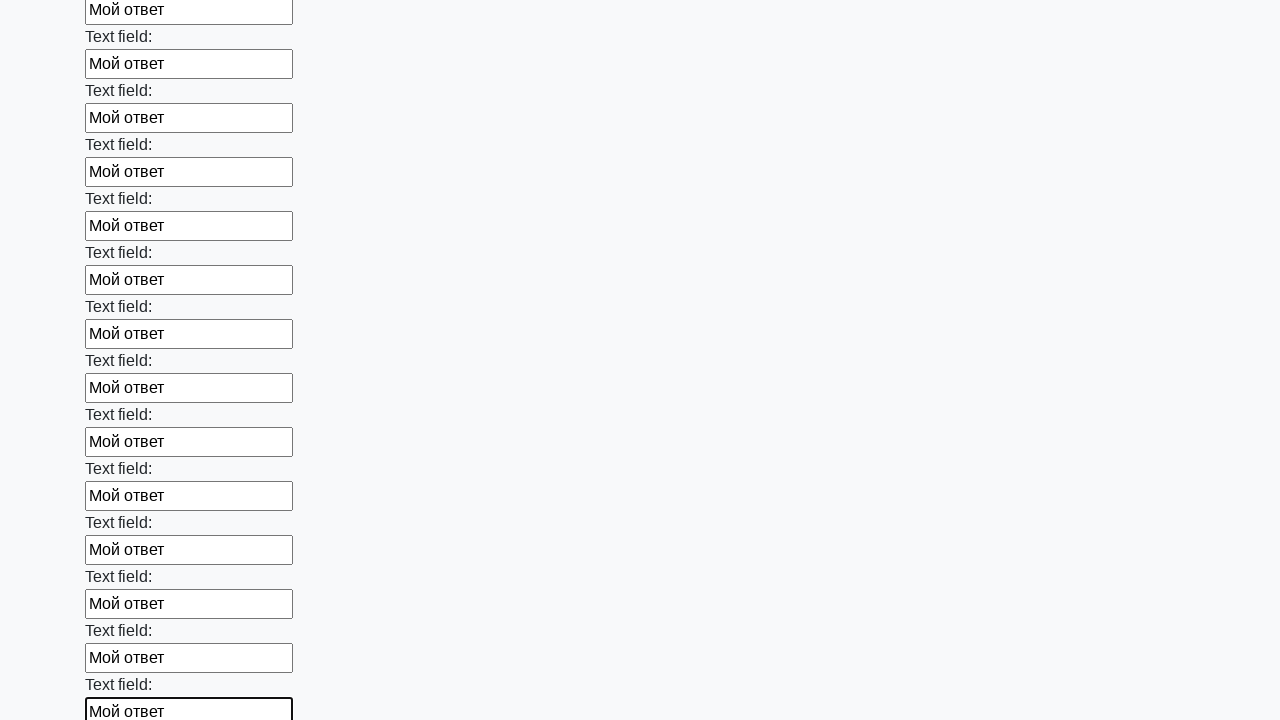

Filled text input field 41 with sample answer 'Мой ответ' on [type='text'] >> nth=40
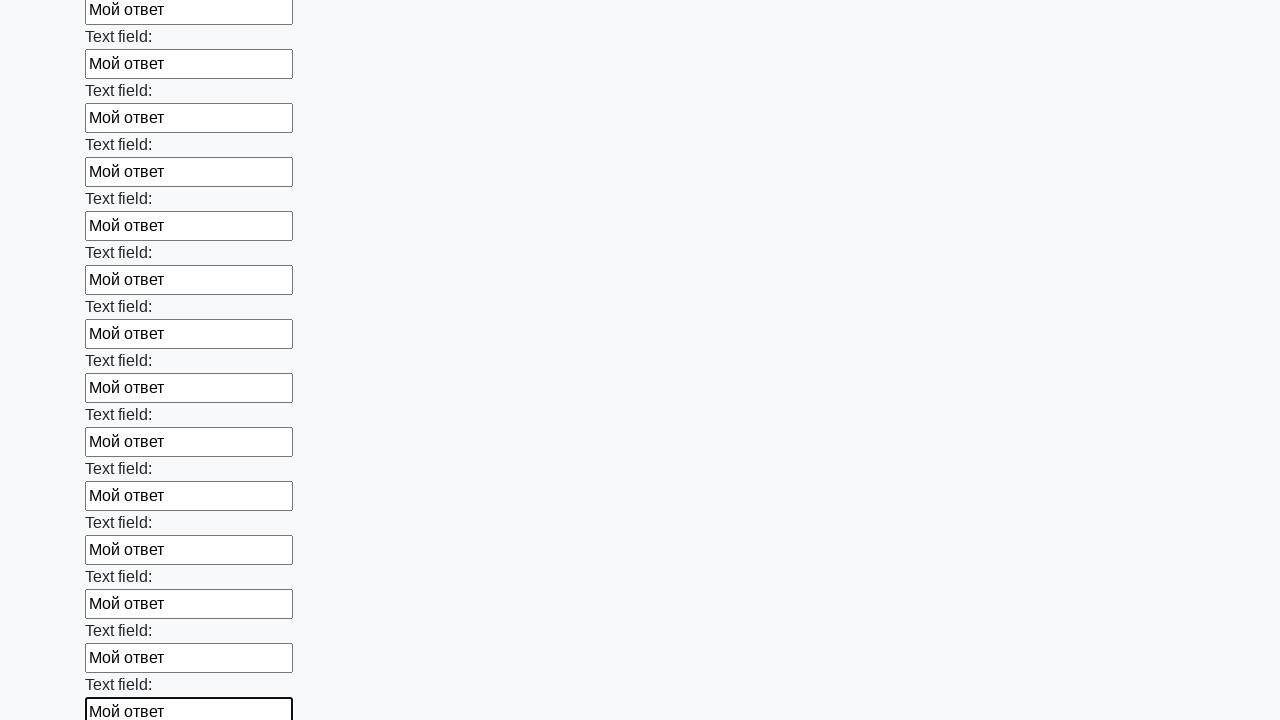

Filled text input field 42 with sample answer 'Мой ответ' on [type='text'] >> nth=41
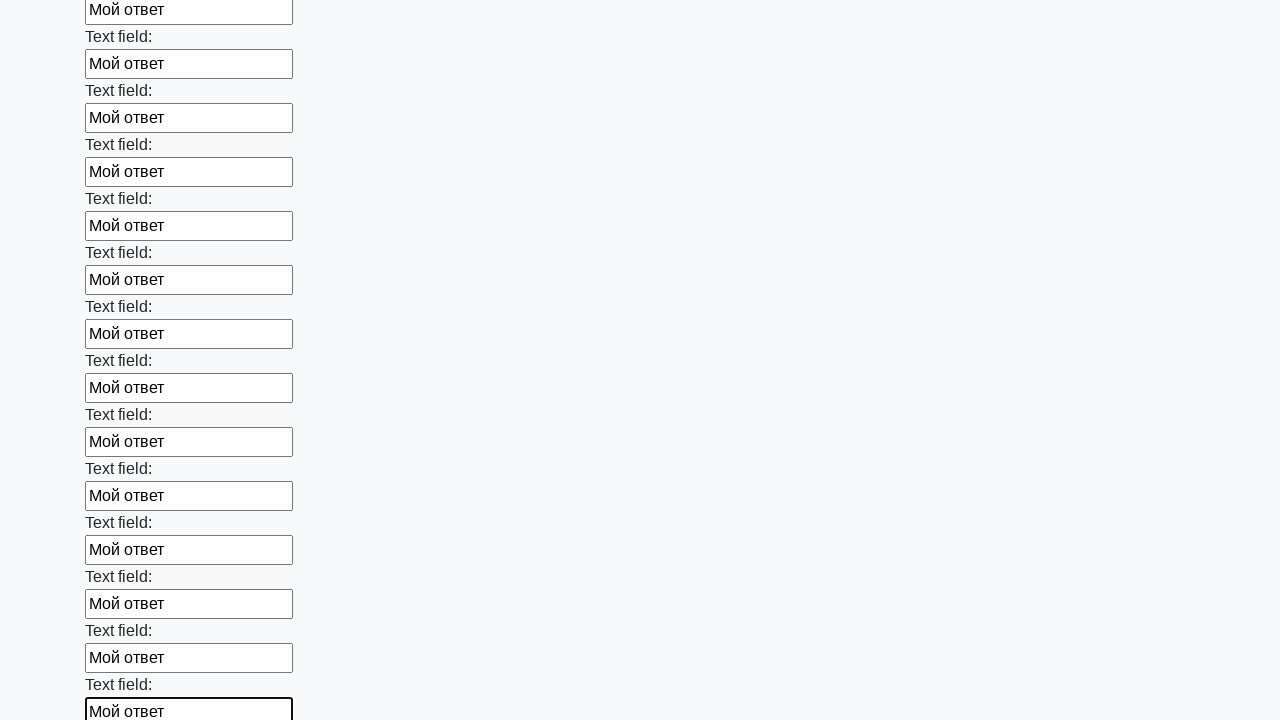

Filled text input field 43 with sample answer 'Мой ответ' on [type='text'] >> nth=42
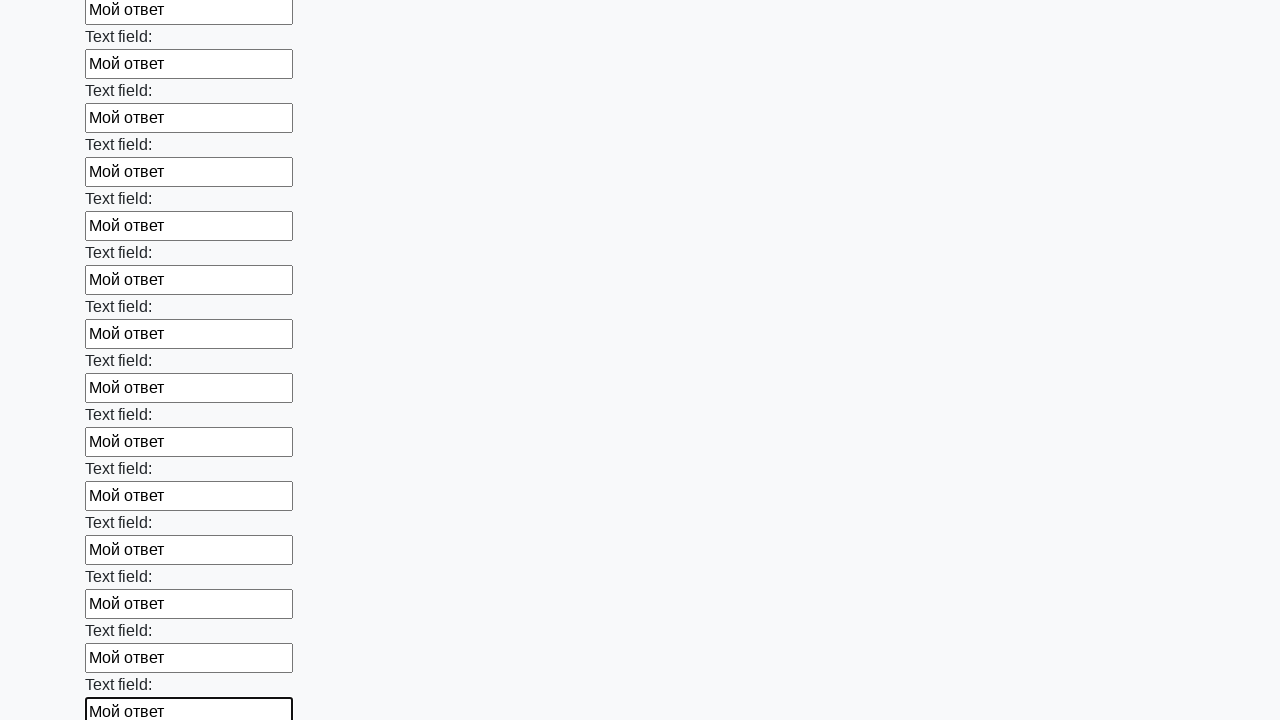

Filled text input field 44 with sample answer 'Мой ответ' on [type='text'] >> nth=43
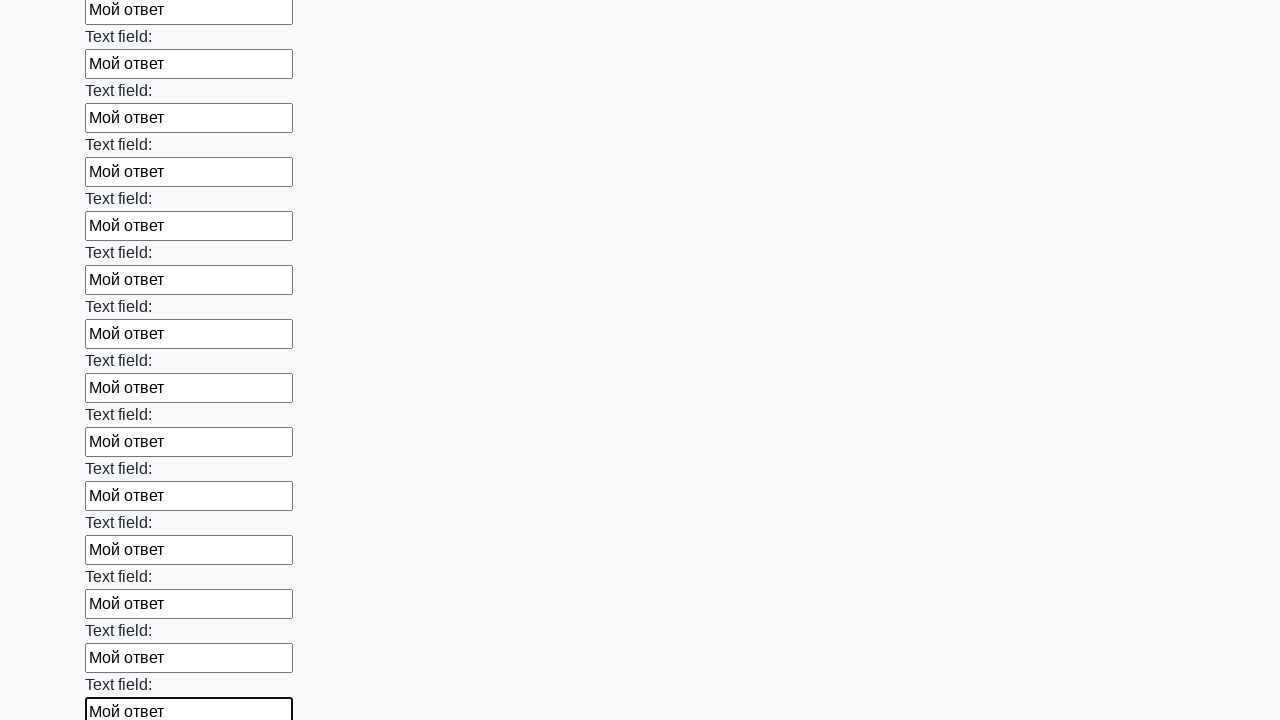

Filled text input field 45 with sample answer 'Мой ответ' on [type='text'] >> nth=44
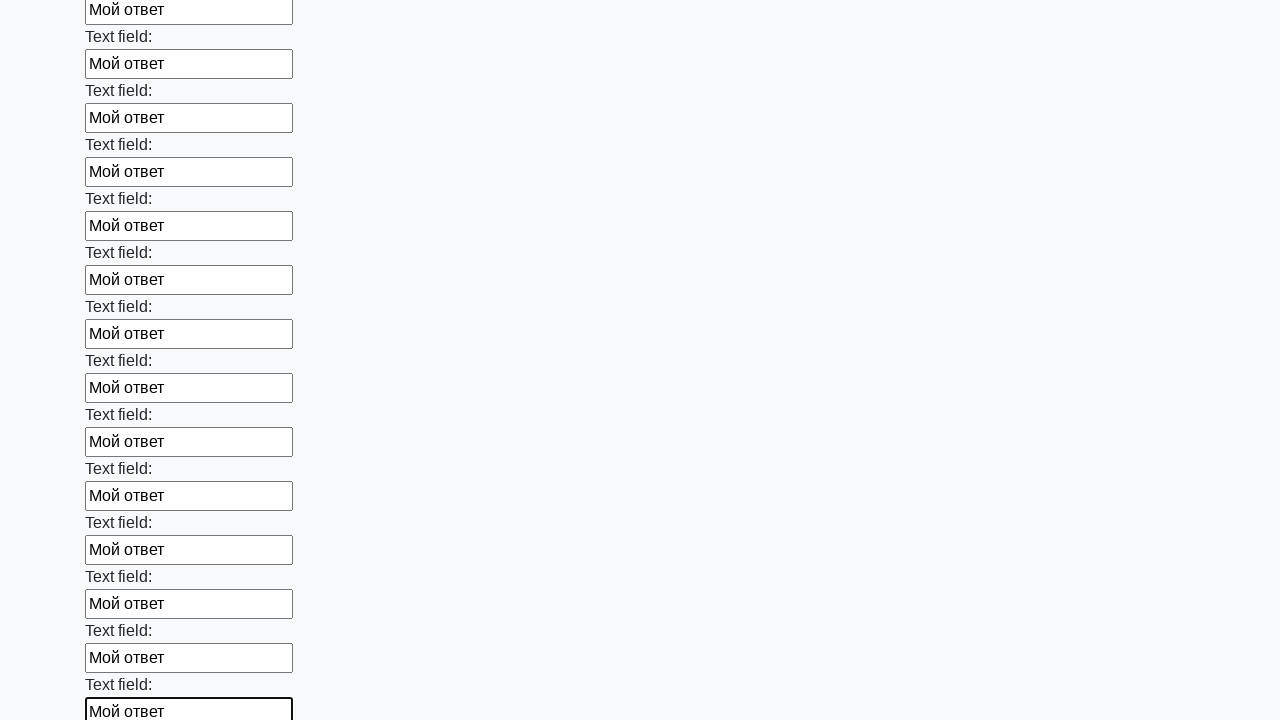

Filled text input field 46 with sample answer 'Мой ответ' on [type='text'] >> nth=45
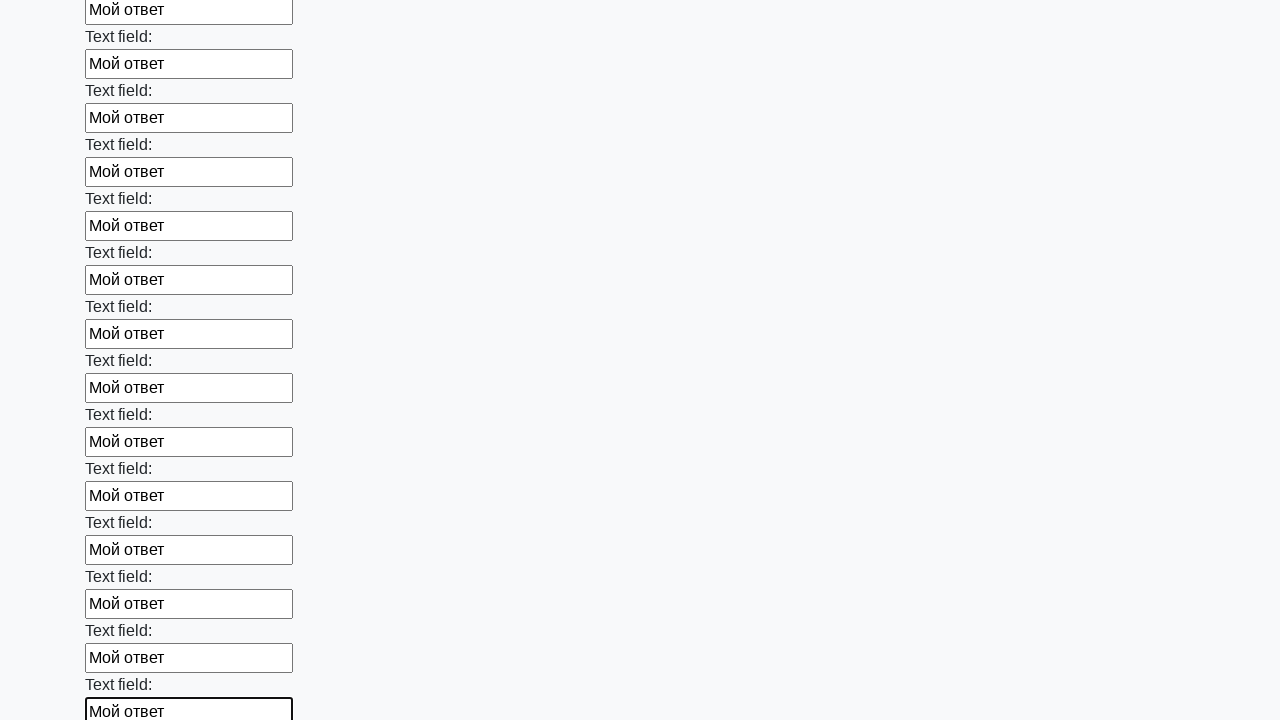

Filled text input field 47 with sample answer 'Мой ответ' on [type='text'] >> nth=46
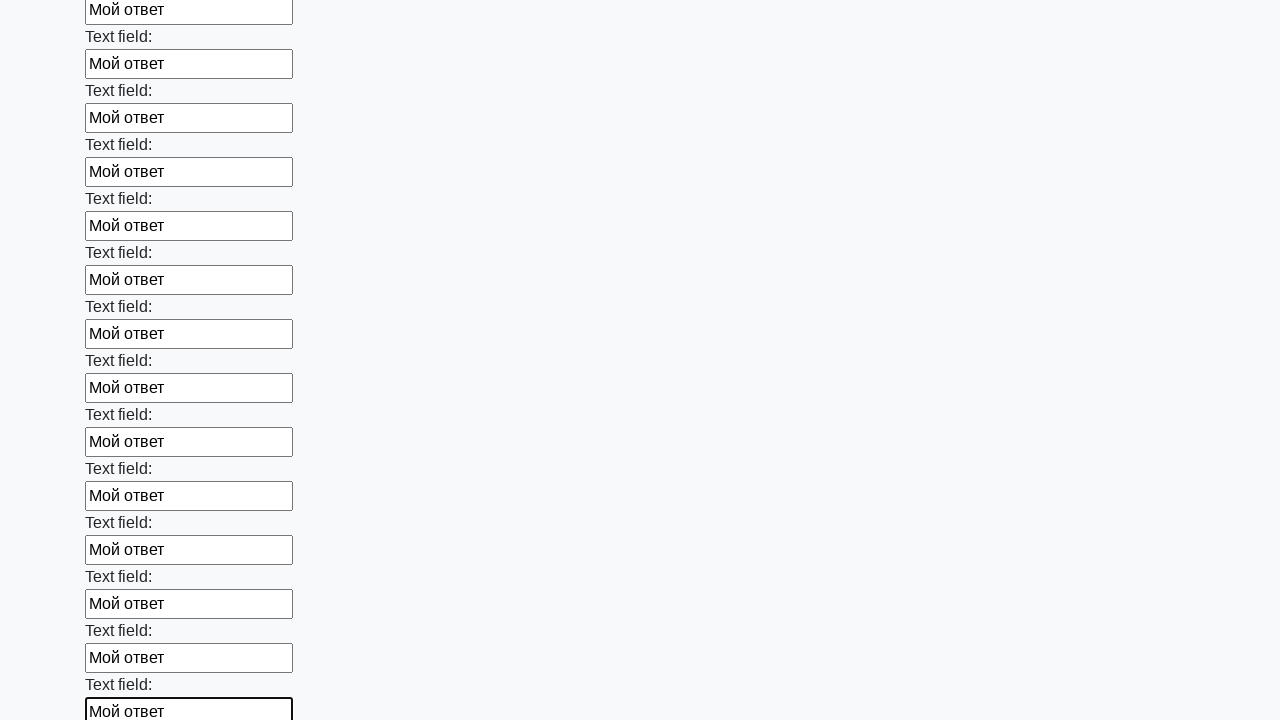

Filled text input field 48 with sample answer 'Мой ответ' on [type='text'] >> nth=47
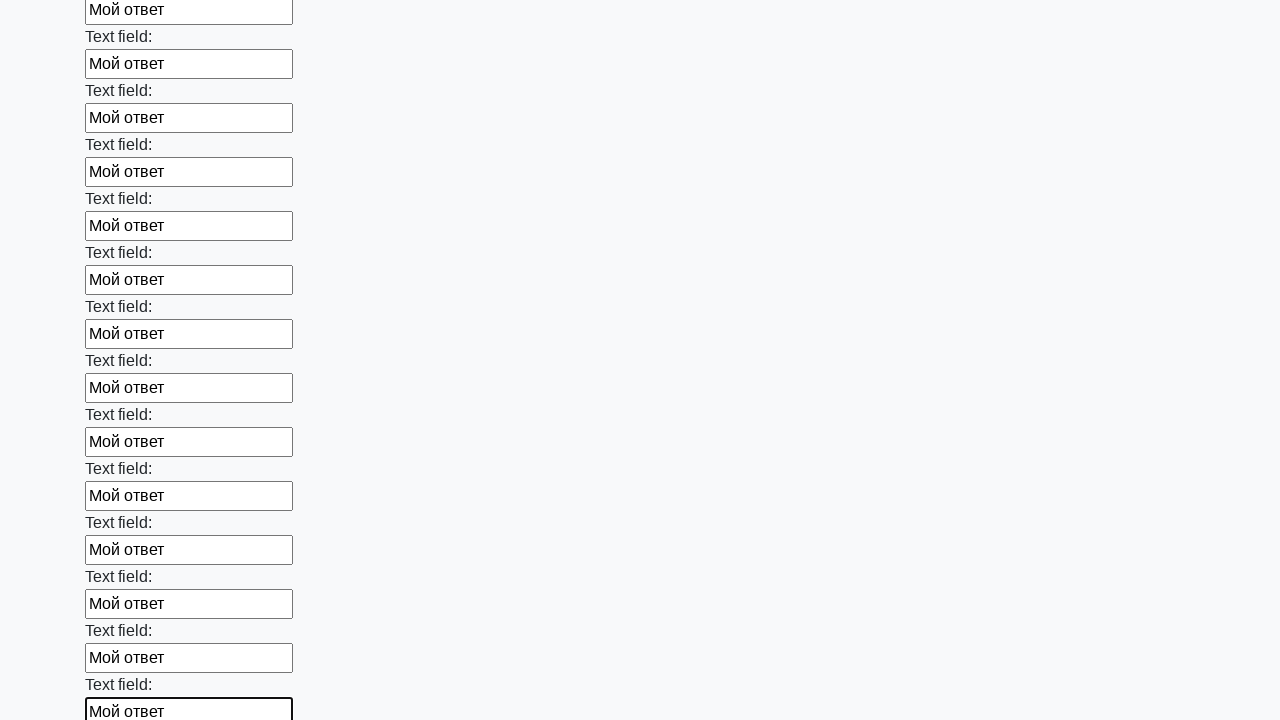

Filled text input field 49 with sample answer 'Мой ответ' on [type='text'] >> nth=48
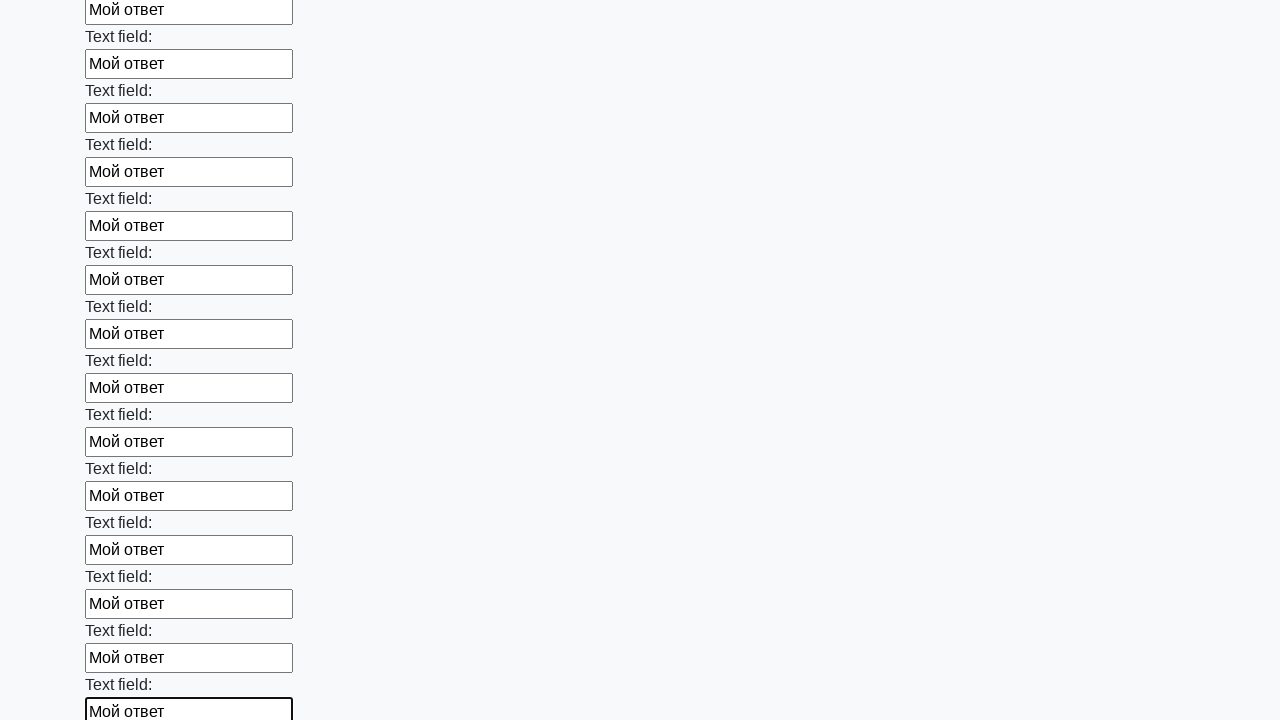

Filled text input field 50 with sample answer 'Мой ответ' on [type='text'] >> nth=49
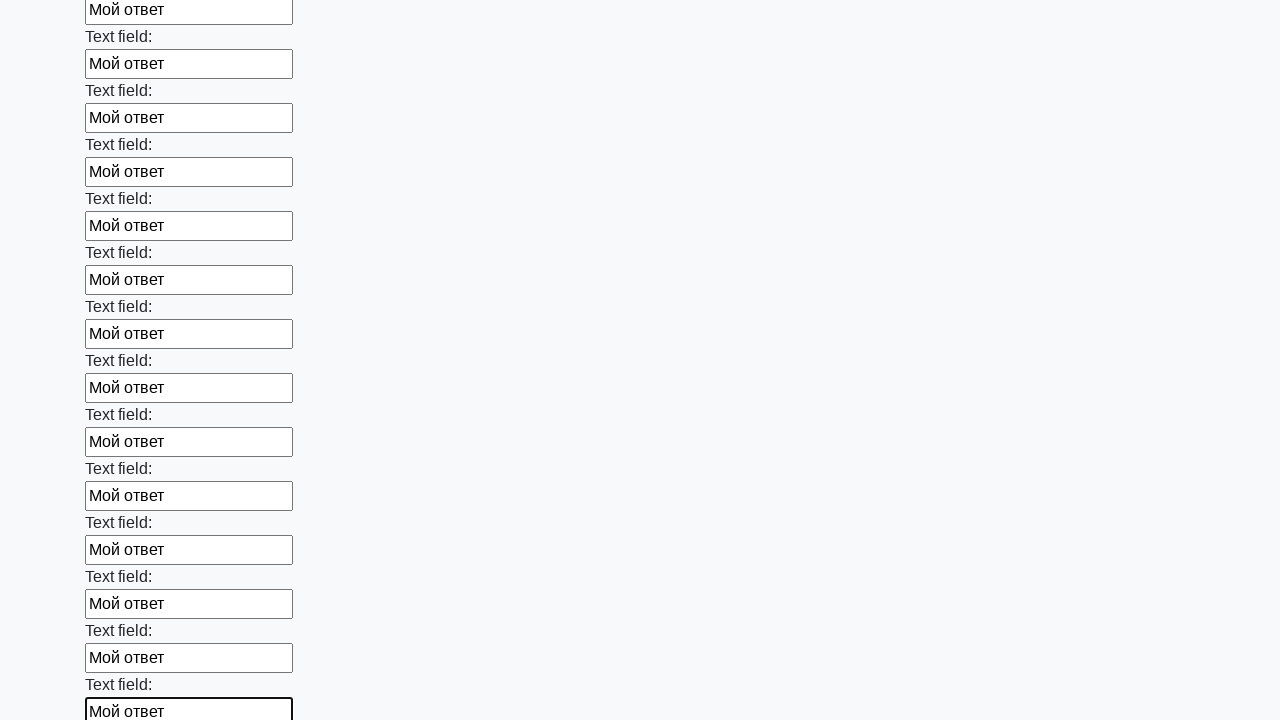

Filled text input field 51 with sample answer 'Мой ответ' on [type='text'] >> nth=50
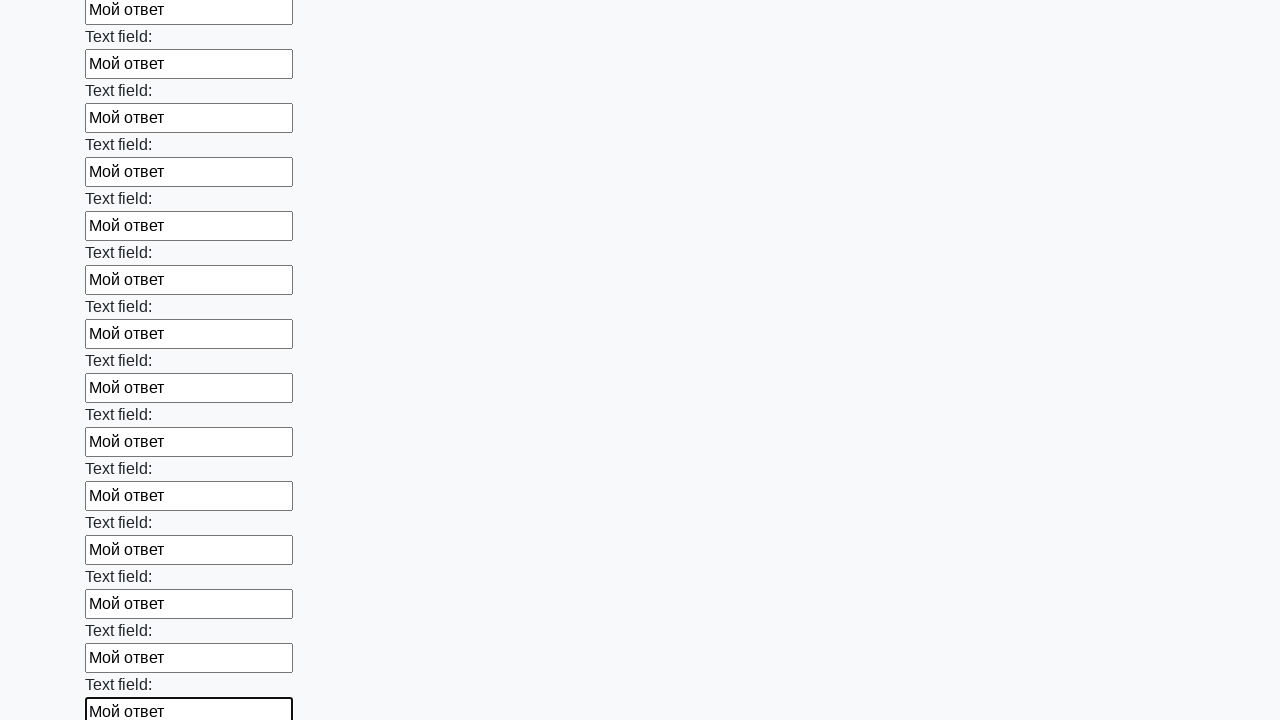

Filled text input field 52 with sample answer 'Мой ответ' on [type='text'] >> nth=51
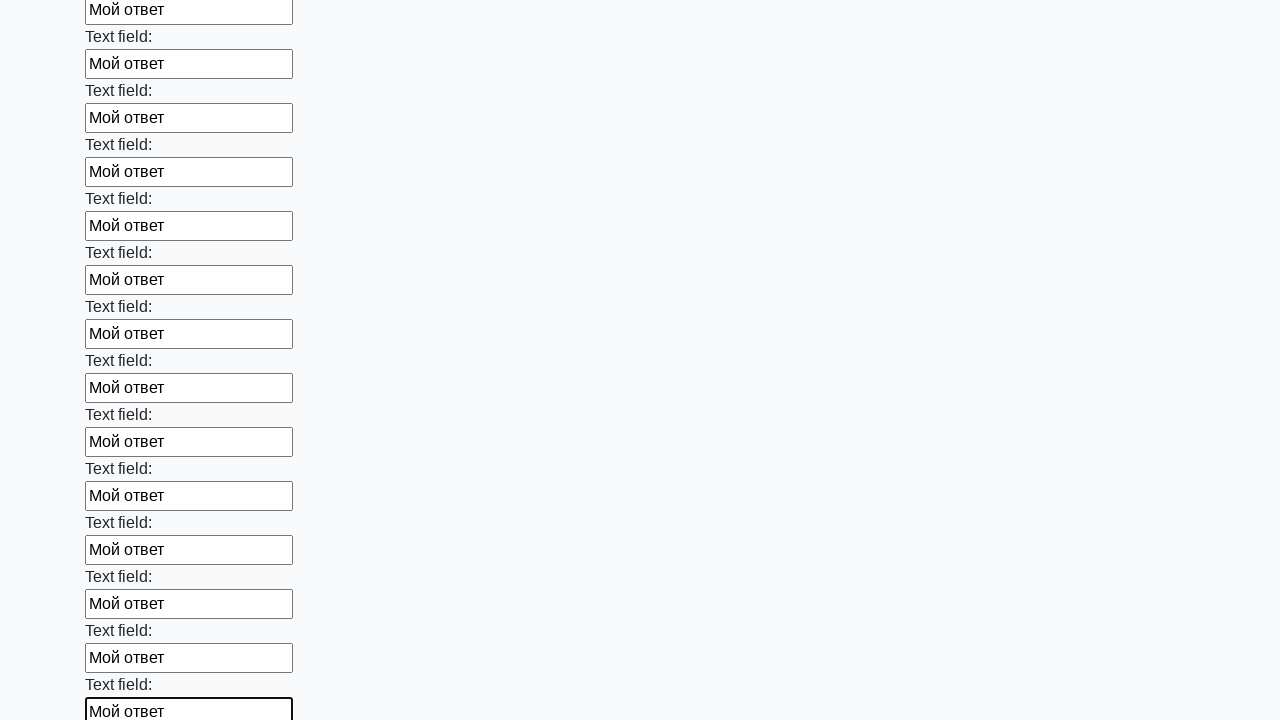

Filled text input field 53 with sample answer 'Мой ответ' on [type='text'] >> nth=52
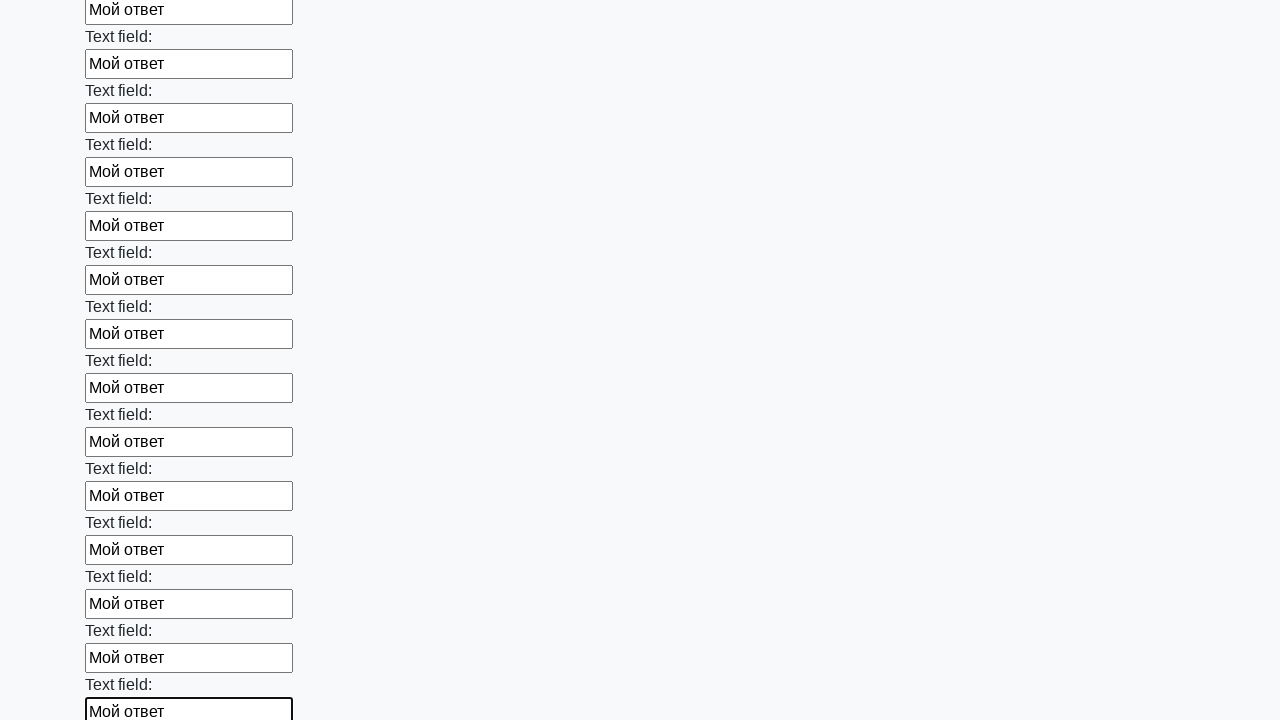

Filled text input field 54 with sample answer 'Мой ответ' on [type='text'] >> nth=53
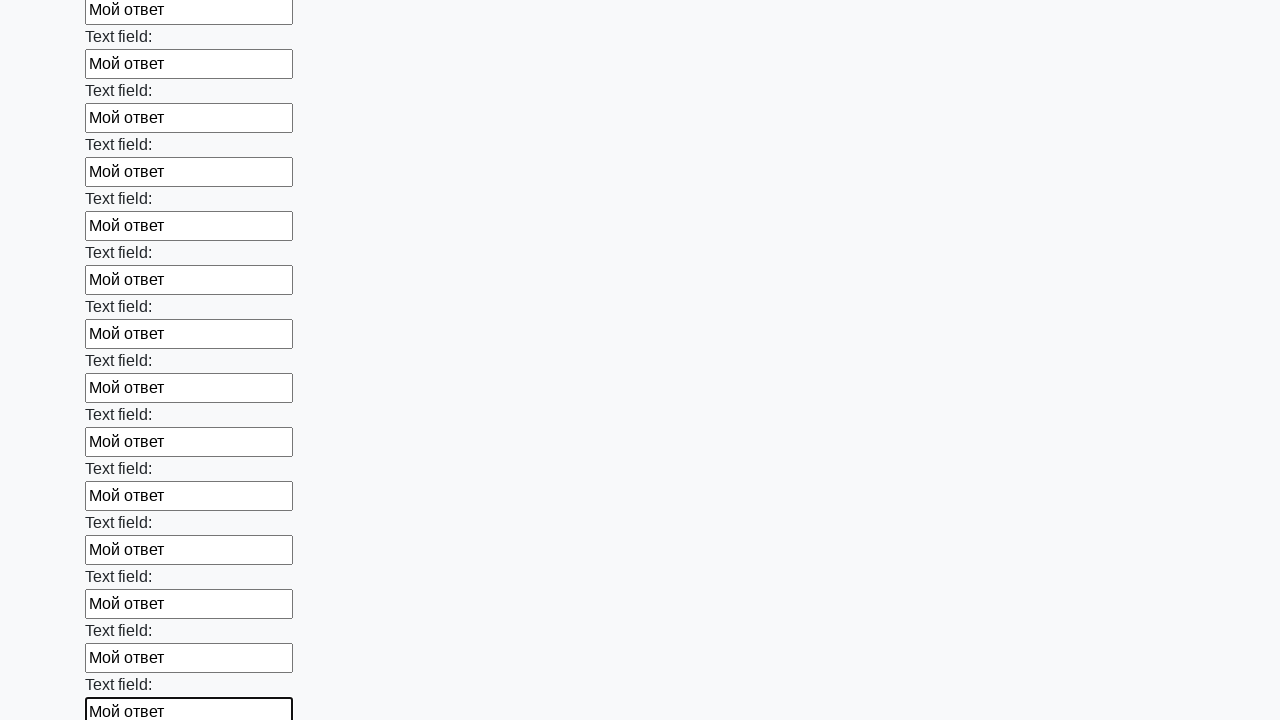

Filled text input field 55 with sample answer 'Мой ответ' on [type='text'] >> nth=54
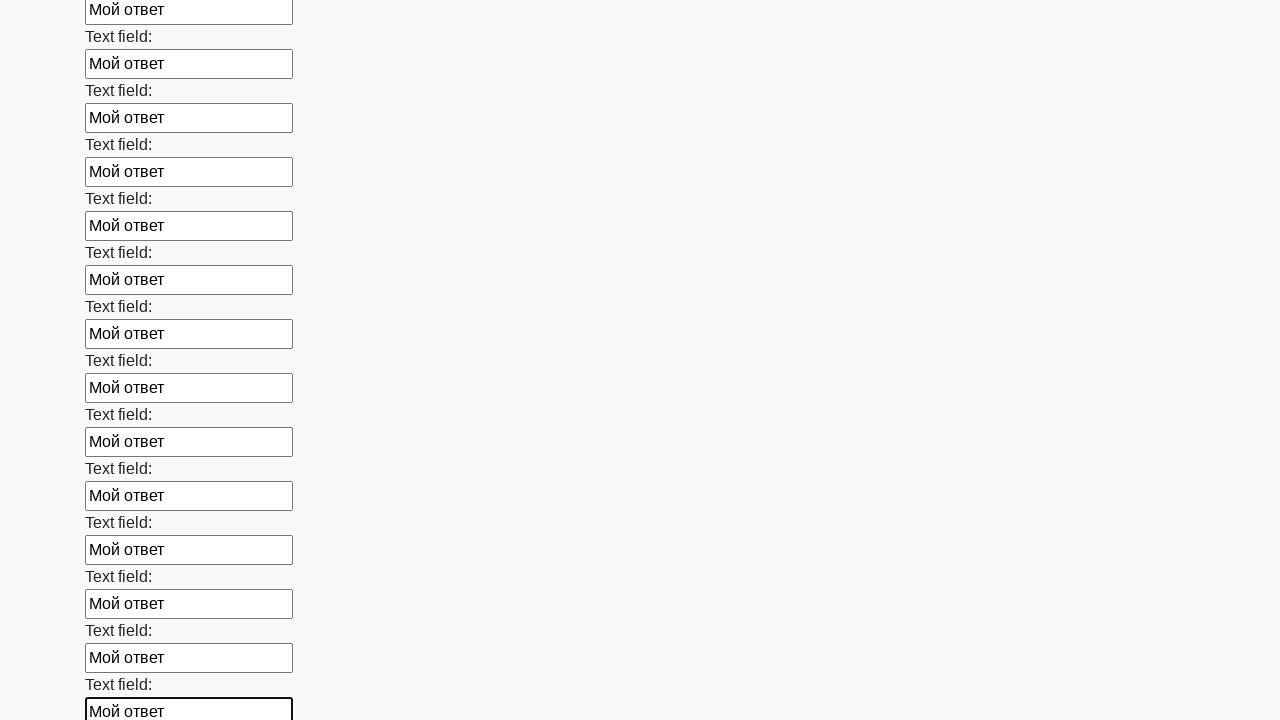

Filled text input field 56 with sample answer 'Мой ответ' on [type='text'] >> nth=55
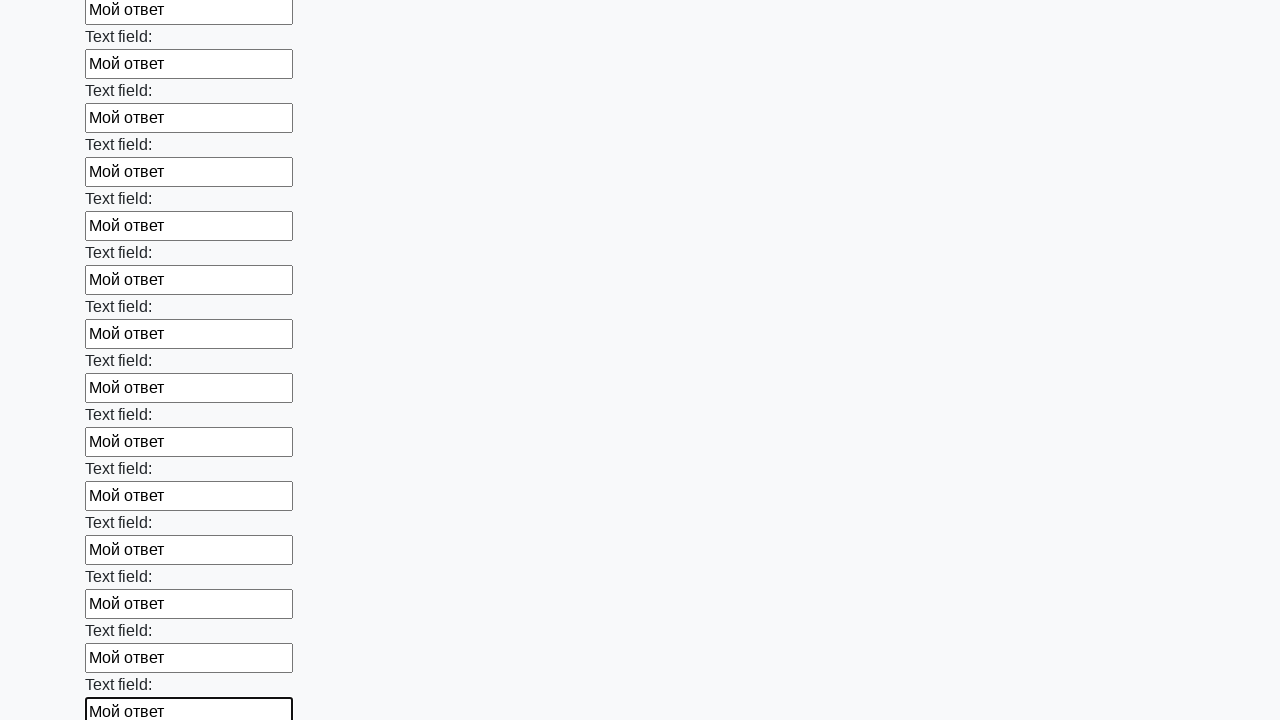

Filled text input field 57 with sample answer 'Мой ответ' on [type='text'] >> nth=56
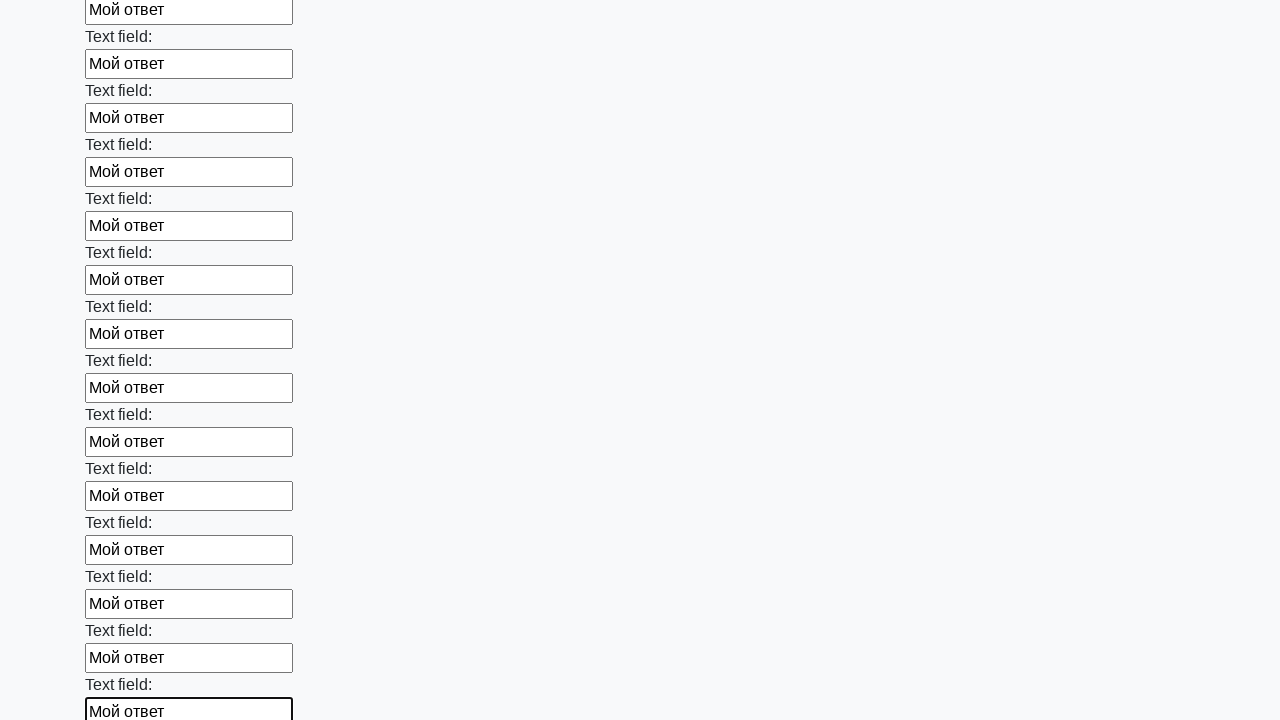

Filled text input field 58 with sample answer 'Мой ответ' on [type='text'] >> nth=57
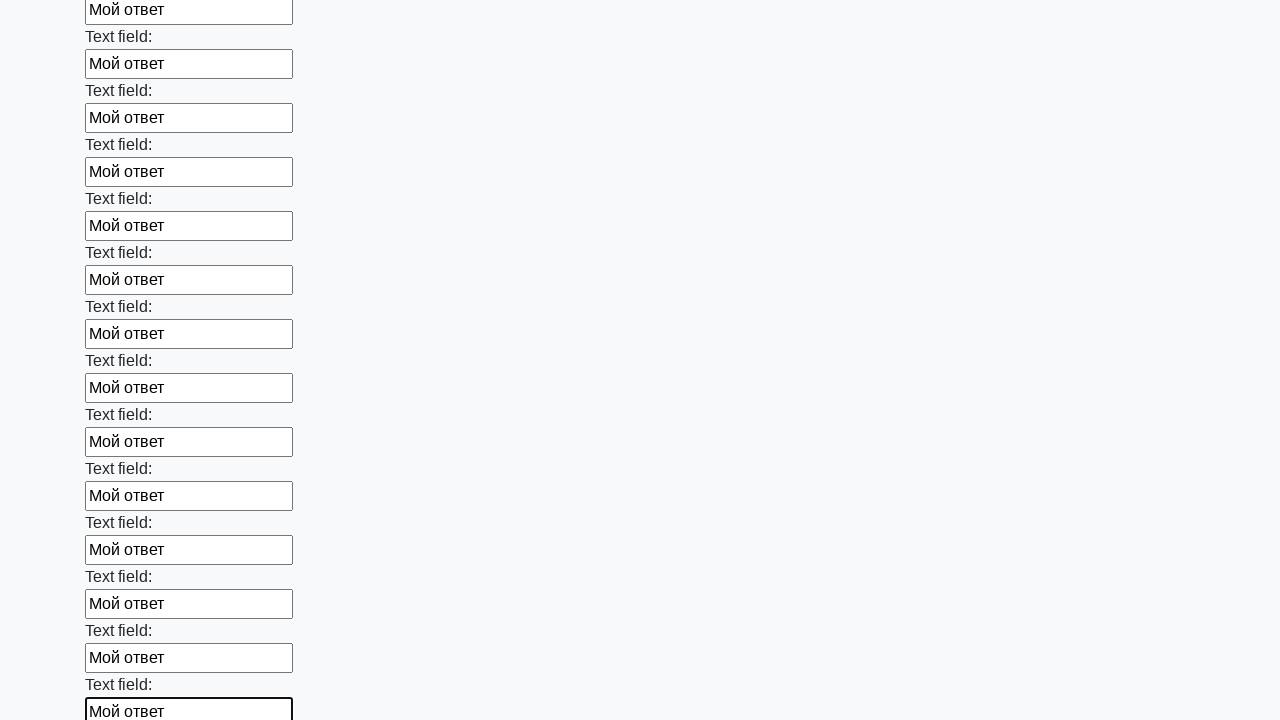

Filled text input field 59 with sample answer 'Мой ответ' on [type='text'] >> nth=58
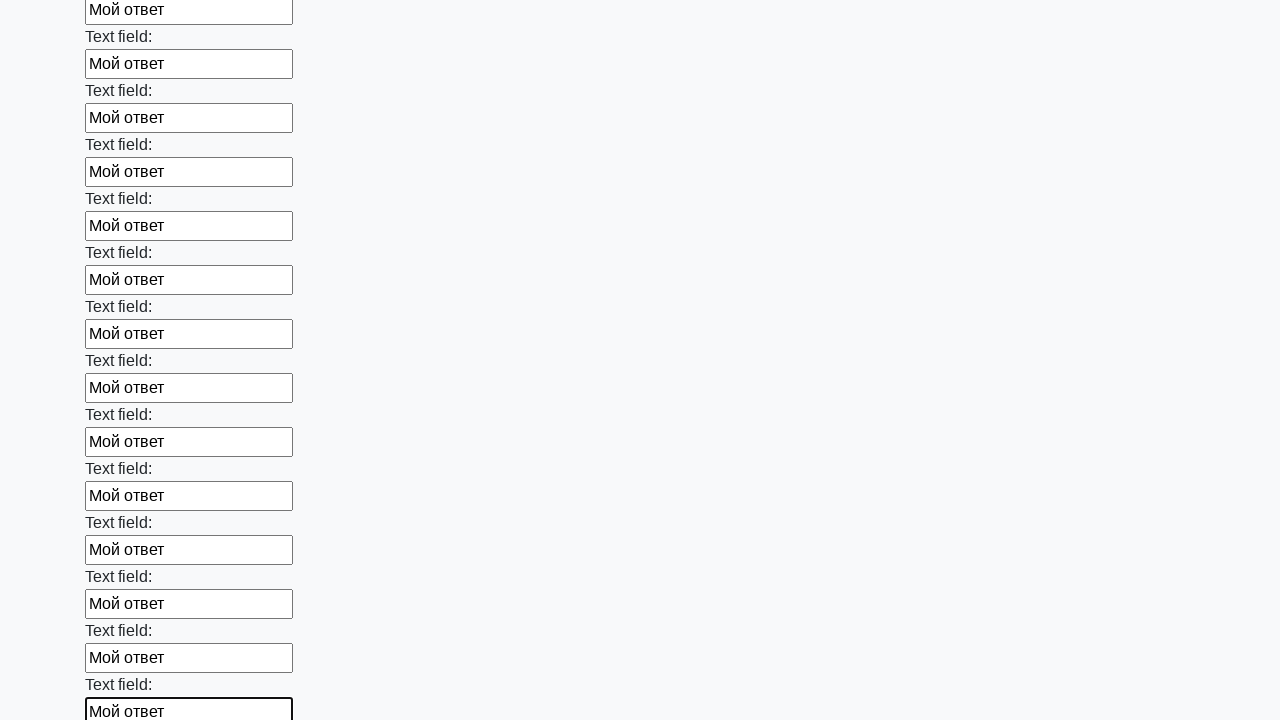

Filled text input field 60 with sample answer 'Мой ответ' on [type='text'] >> nth=59
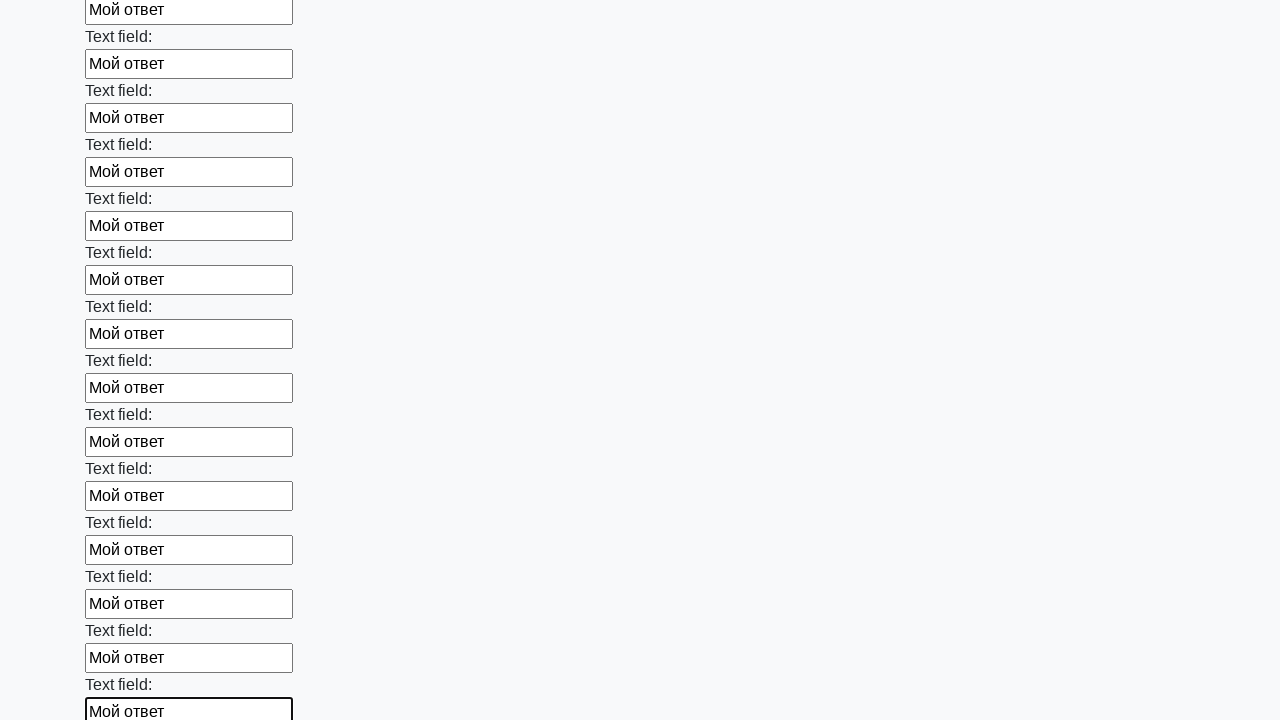

Filled text input field 61 with sample answer 'Мой ответ' on [type='text'] >> nth=60
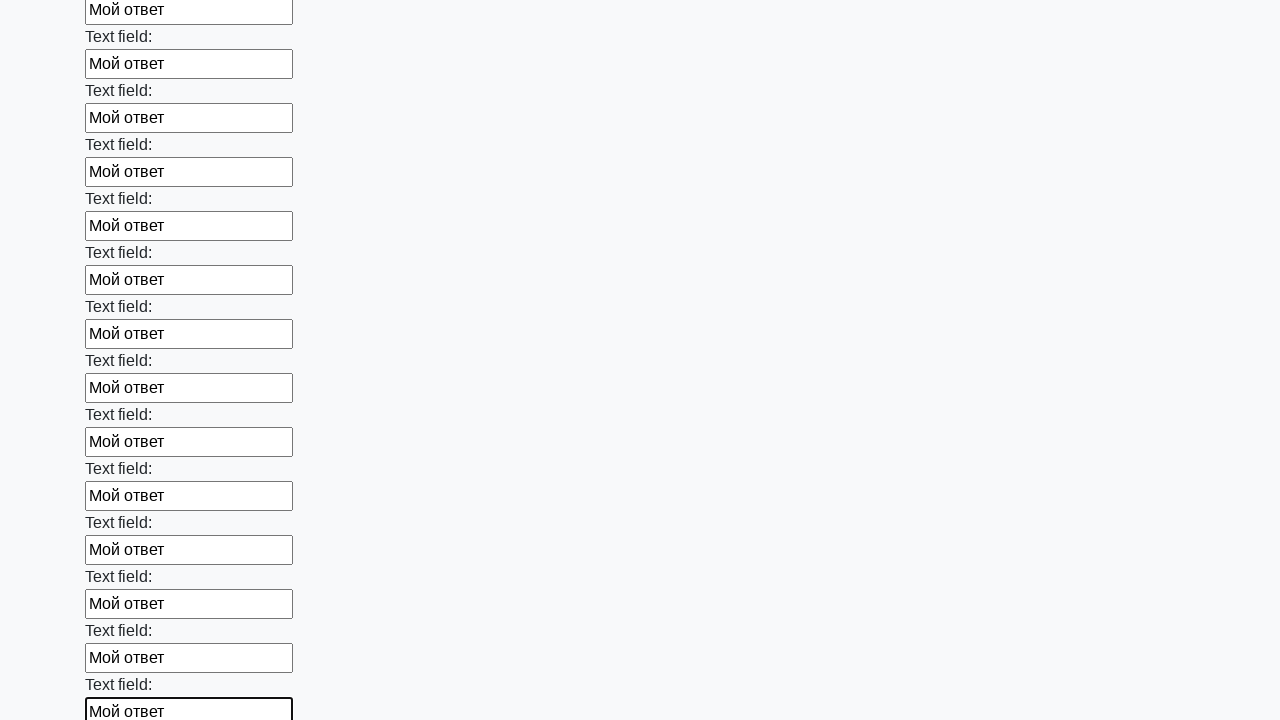

Filled text input field 62 with sample answer 'Мой ответ' on [type='text'] >> nth=61
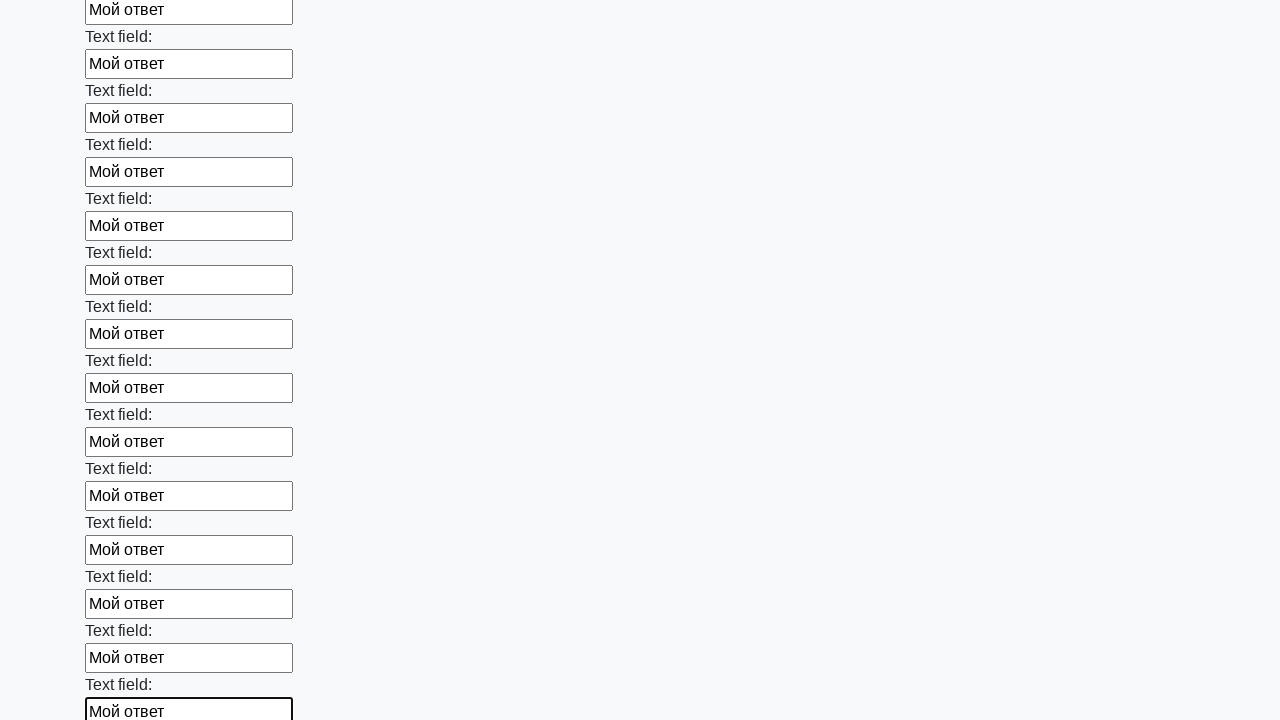

Filled text input field 63 with sample answer 'Мой ответ' on [type='text'] >> nth=62
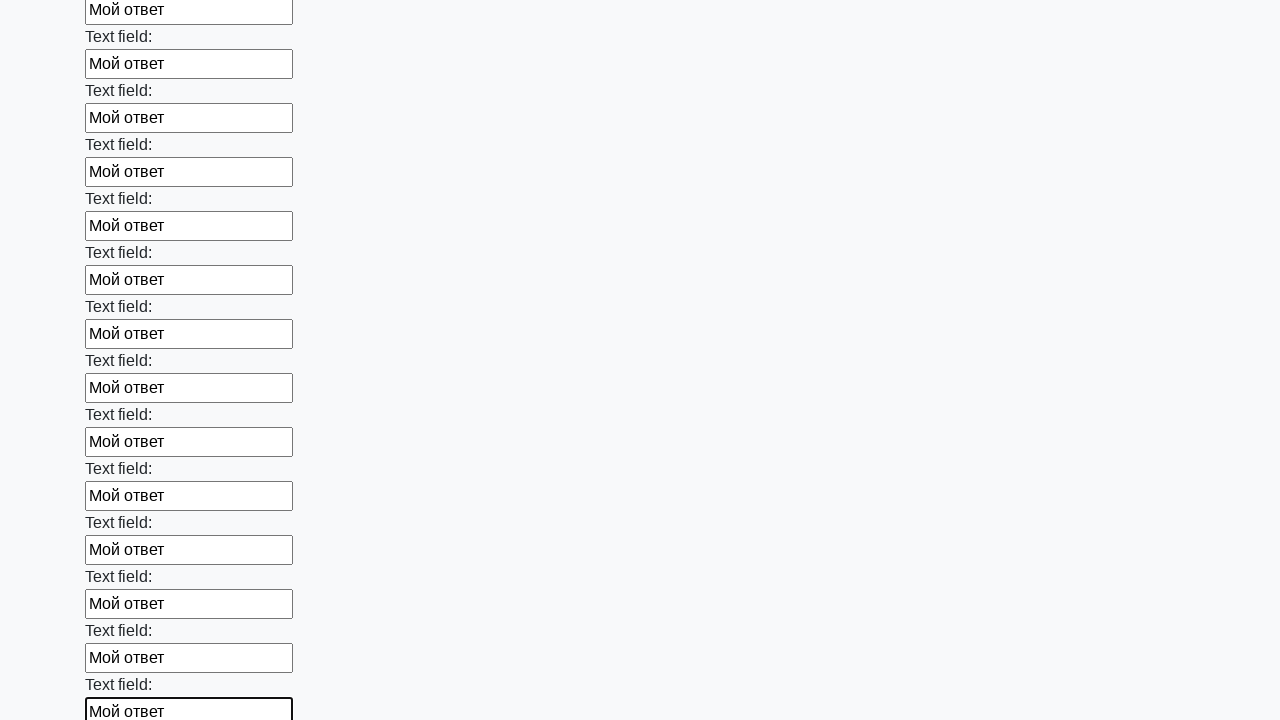

Filled text input field 64 with sample answer 'Мой ответ' on [type='text'] >> nth=63
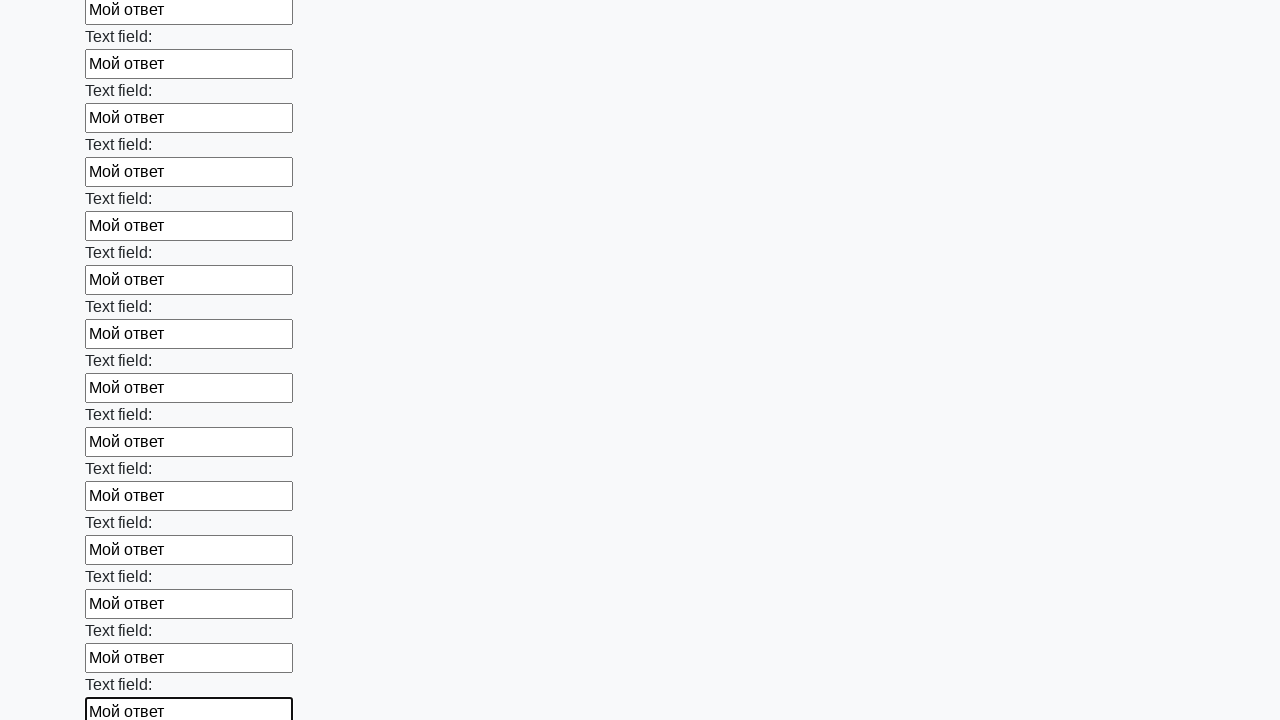

Filled text input field 65 with sample answer 'Мой ответ' on [type='text'] >> nth=64
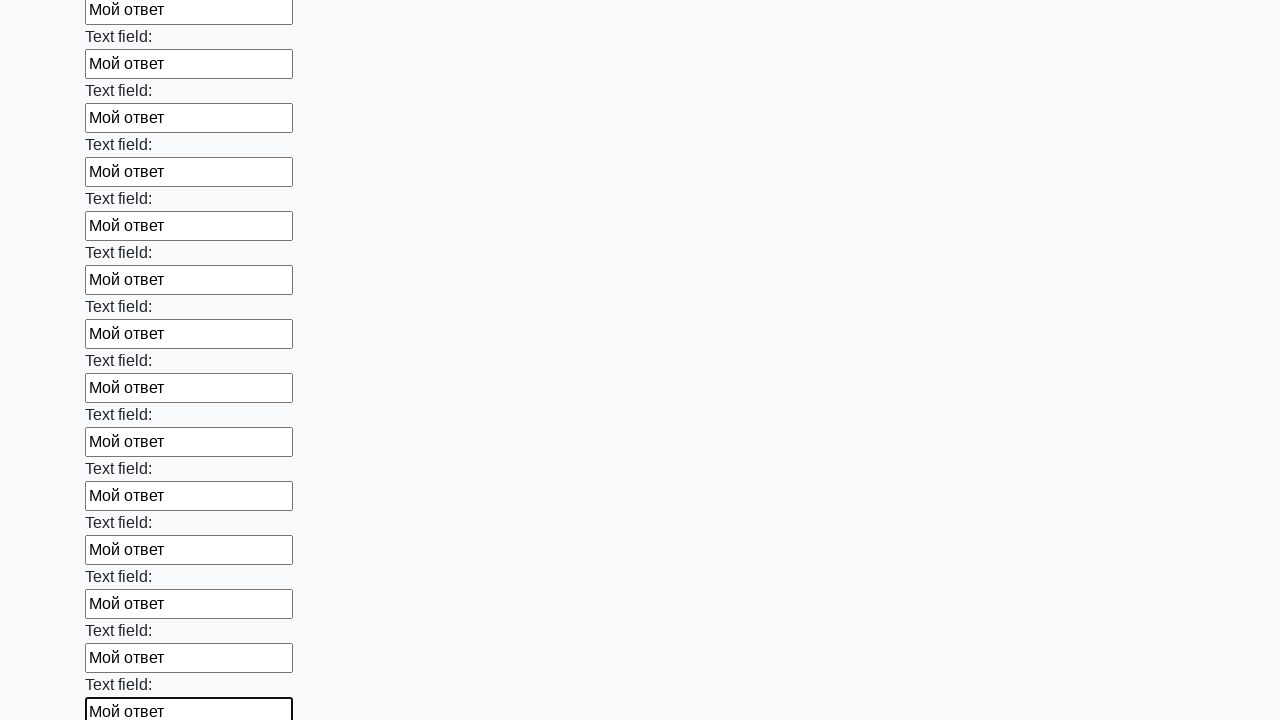

Filled text input field 66 with sample answer 'Мой ответ' on [type='text'] >> nth=65
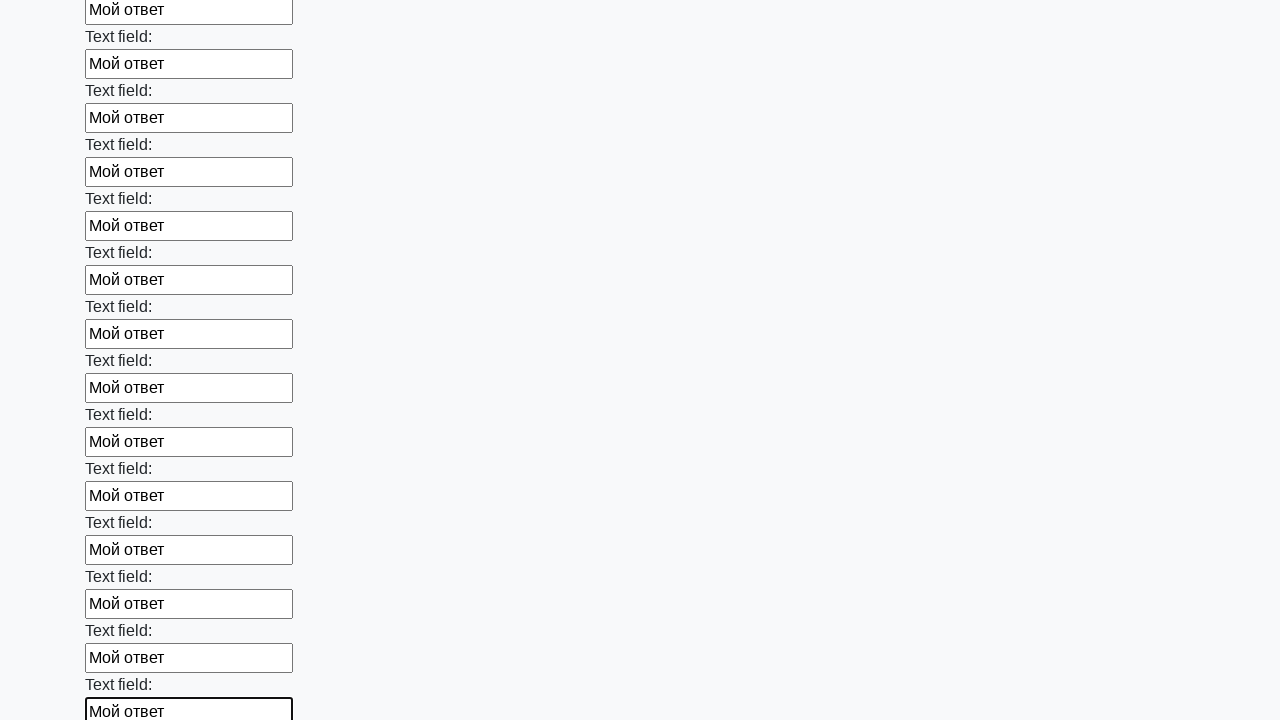

Filled text input field 67 with sample answer 'Мой ответ' on [type='text'] >> nth=66
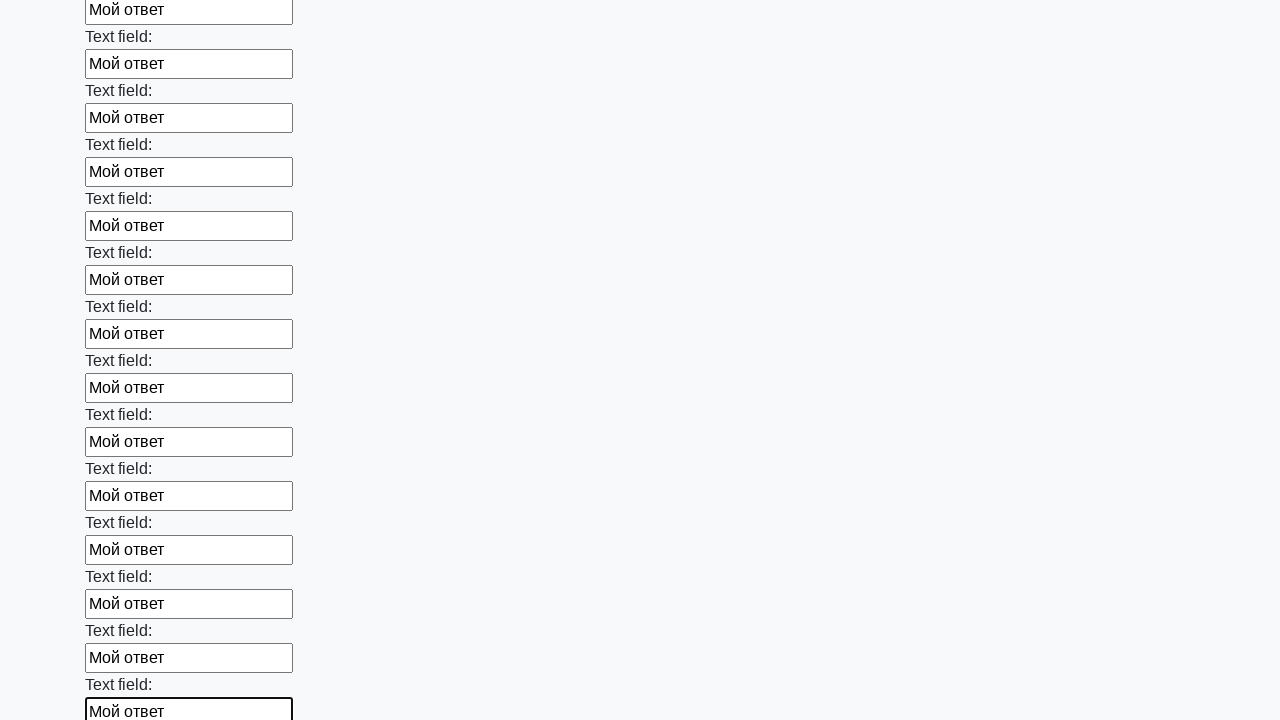

Filled text input field 68 with sample answer 'Мой ответ' on [type='text'] >> nth=67
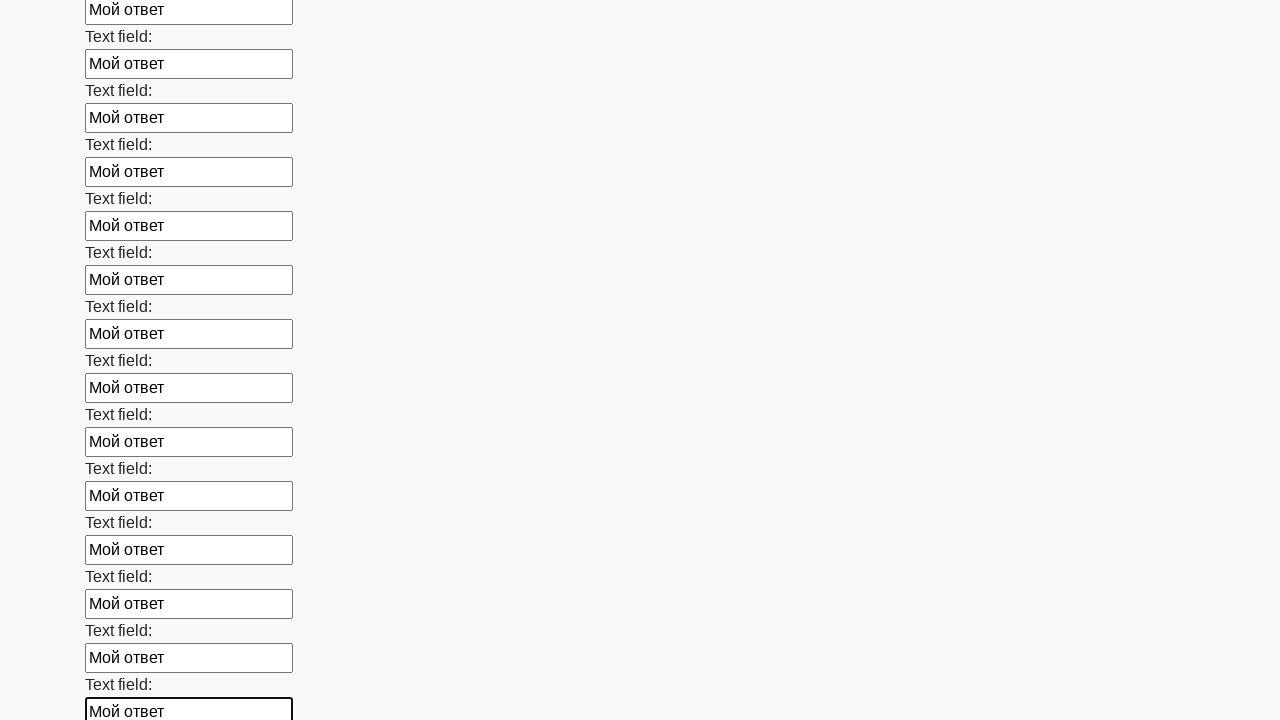

Filled text input field 69 with sample answer 'Мой ответ' on [type='text'] >> nth=68
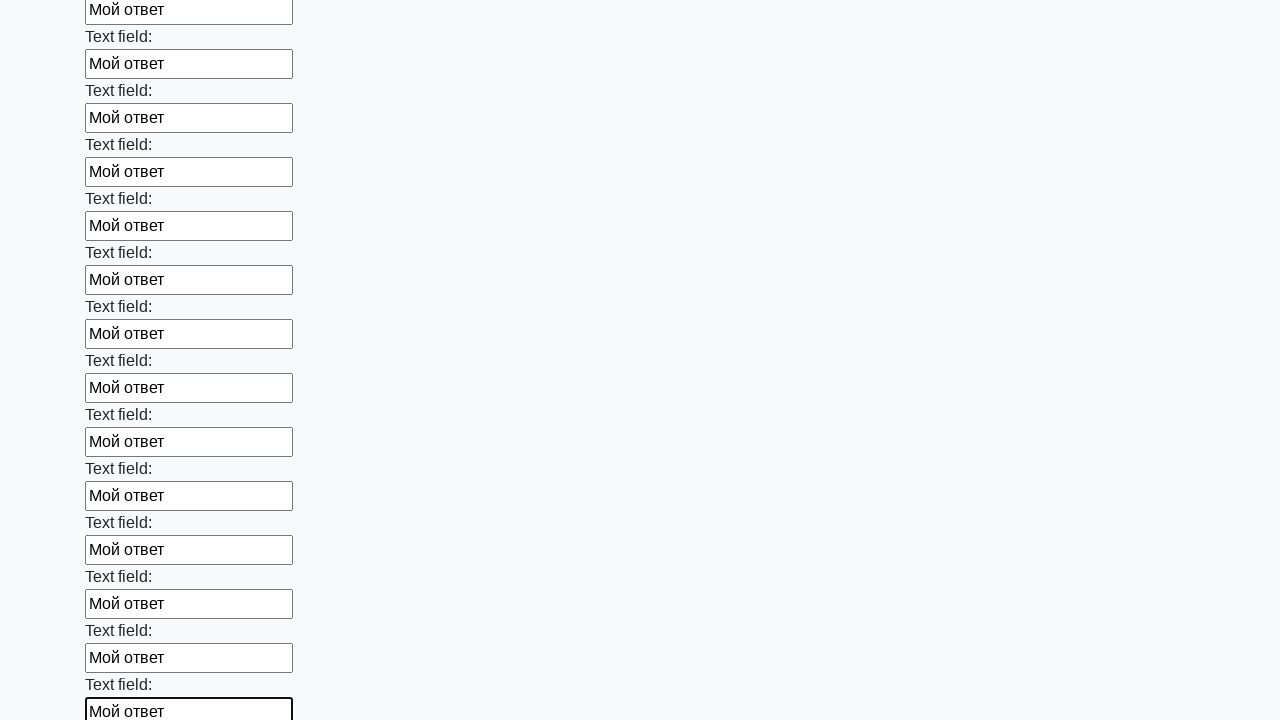

Filled text input field 70 with sample answer 'Мой ответ' on [type='text'] >> nth=69
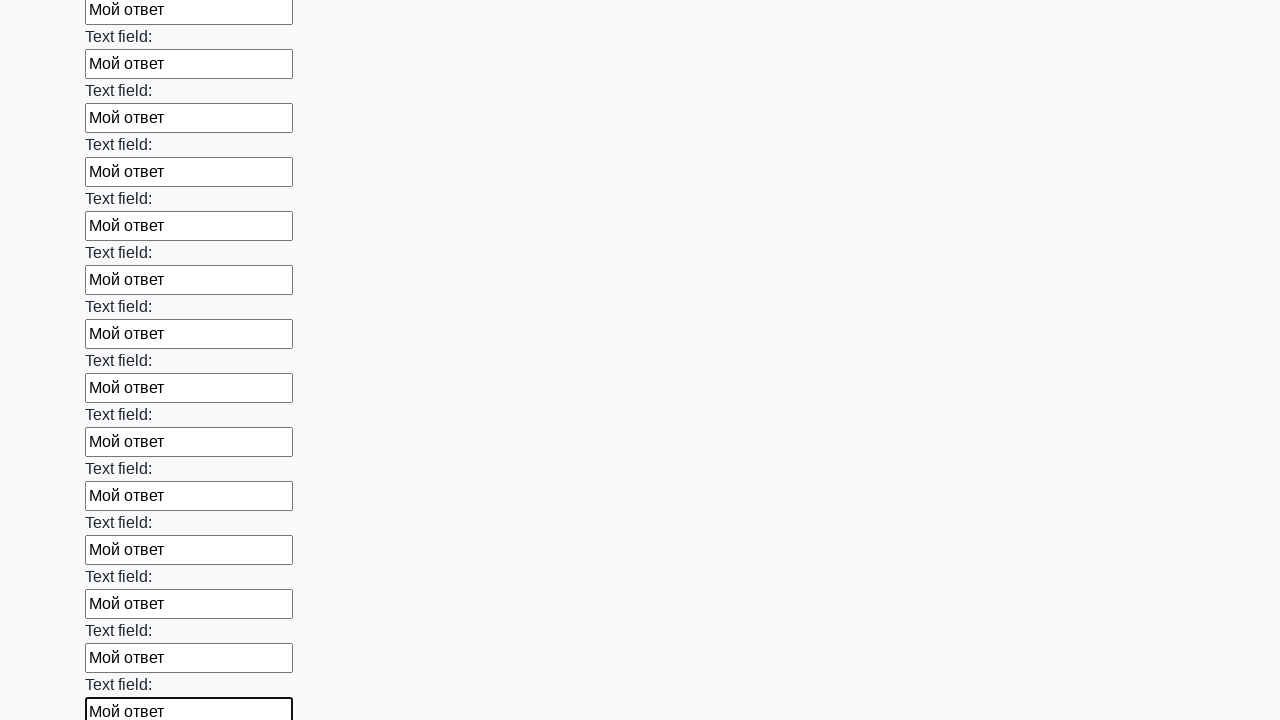

Filled text input field 71 with sample answer 'Мой ответ' on [type='text'] >> nth=70
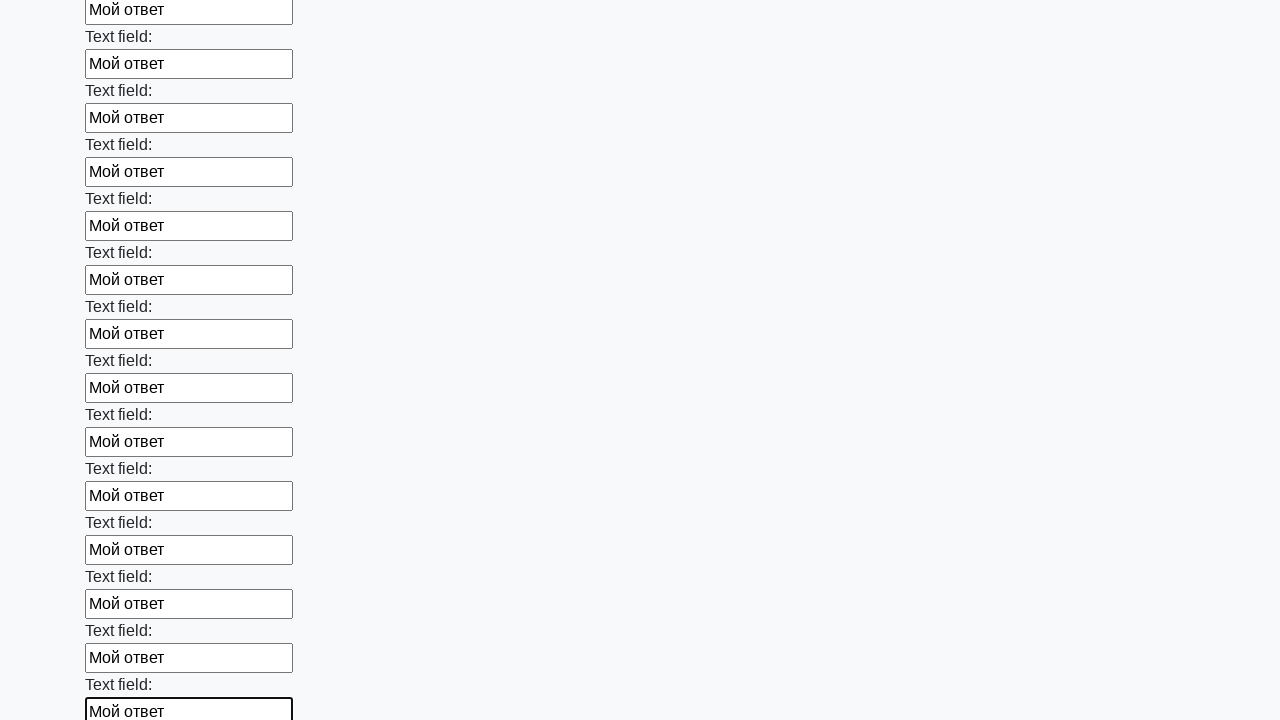

Filled text input field 72 with sample answer 'Мой ответ' on [type='text'] >> nth=71
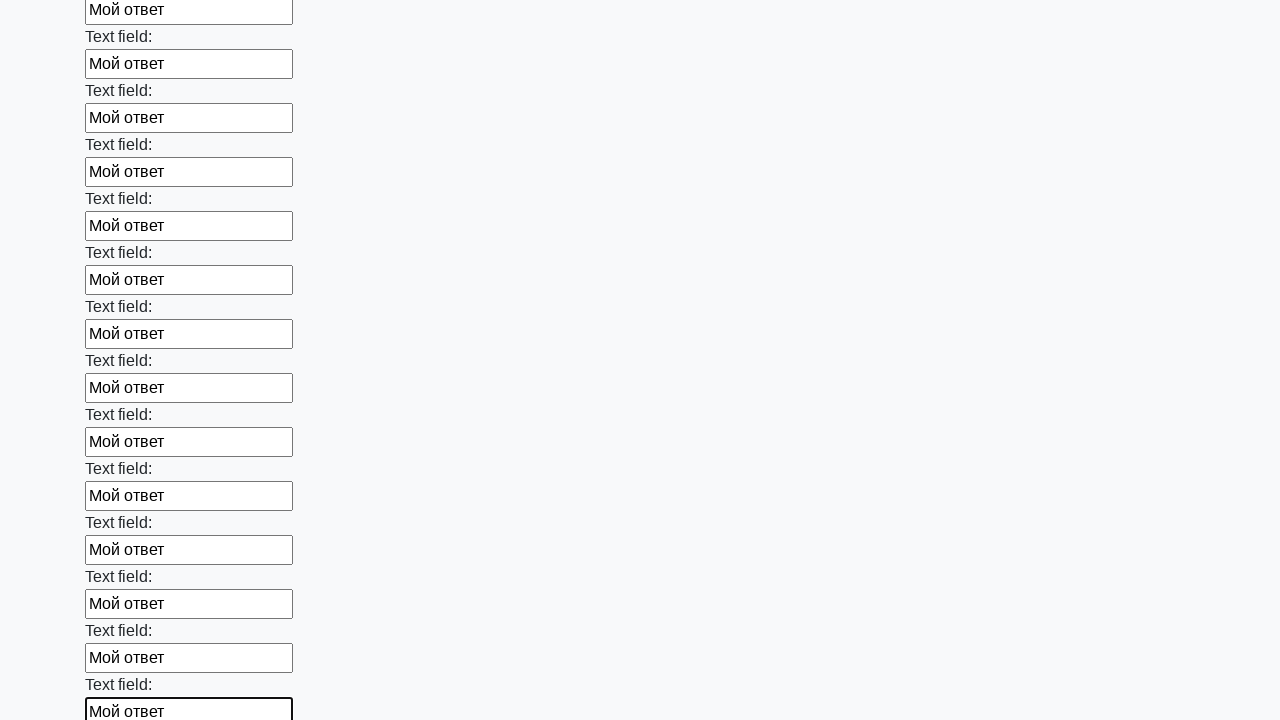

Filled text input field 73 with sample answer 'Мой ответ' on [type='text'] >> nth=72
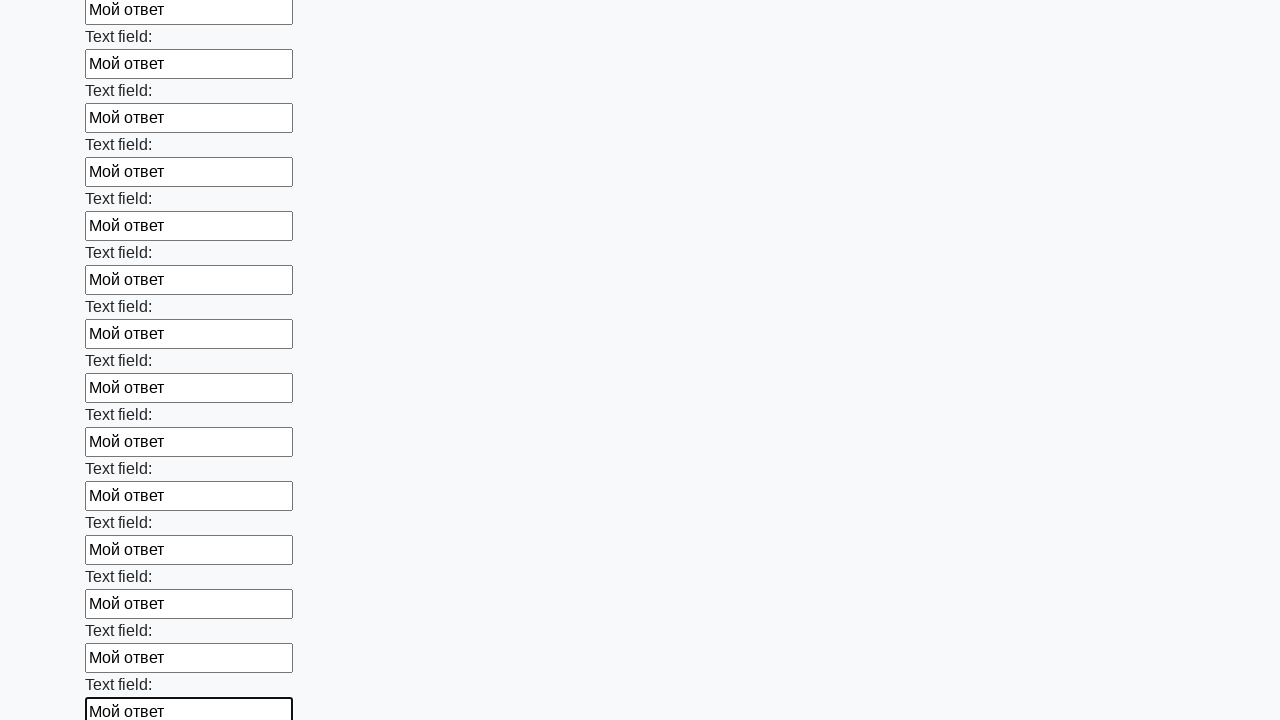

Filled text input field 74 with sample answer 'Мой ответ' on [type='text'] >> nth=73
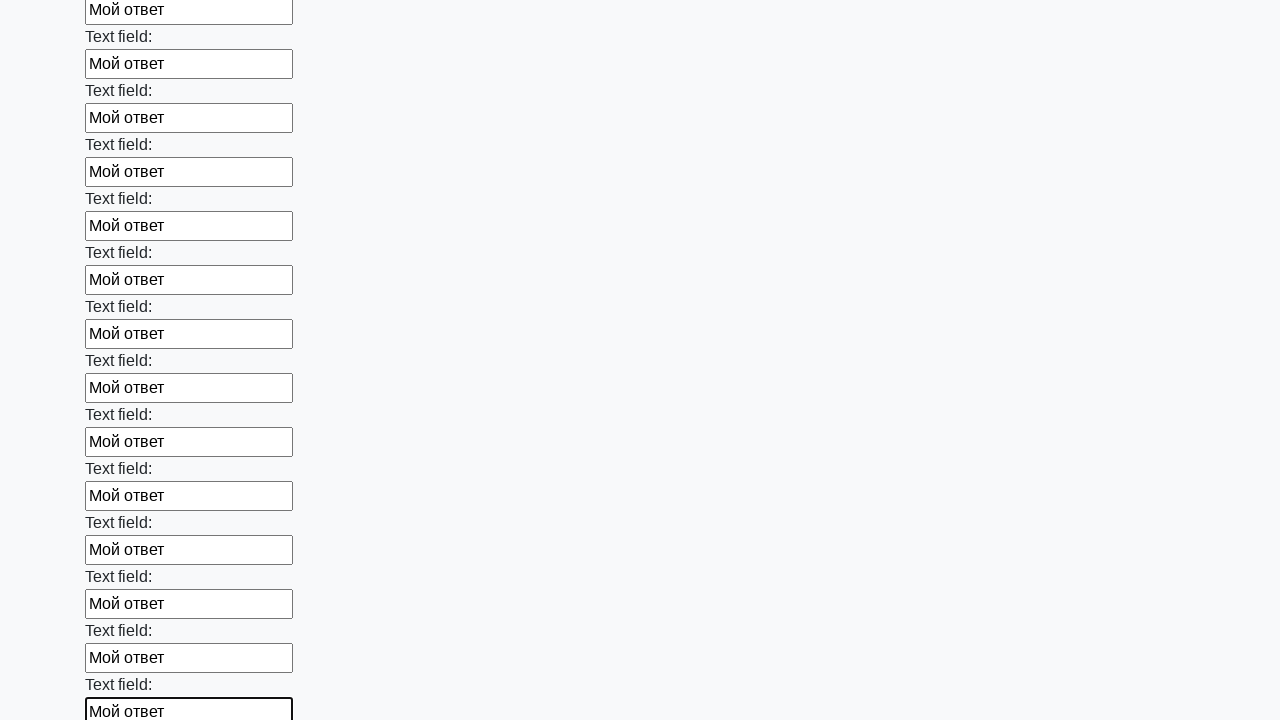

Filled text input field 75 with sample answer 'Мой ответ' on [type='text'] >> nth=74
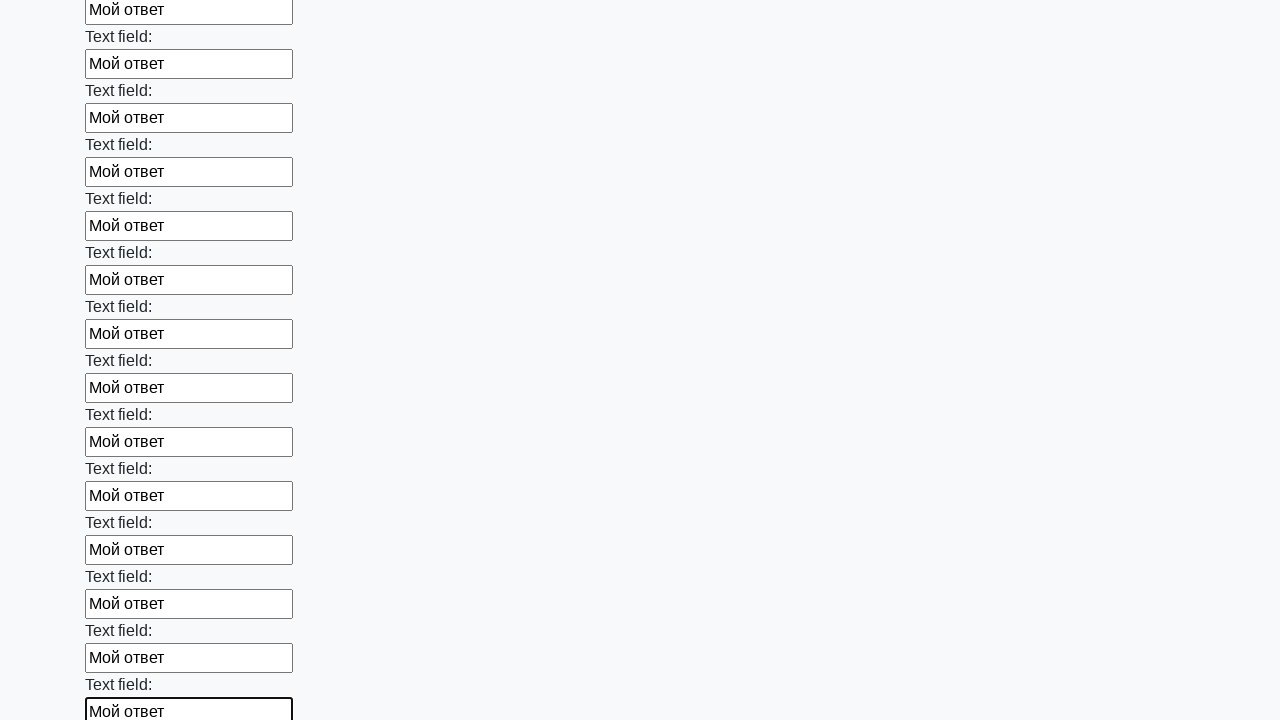

Filled text input field 76 with sample answer 'Мой ответ' on [type='text'] >> nth=75
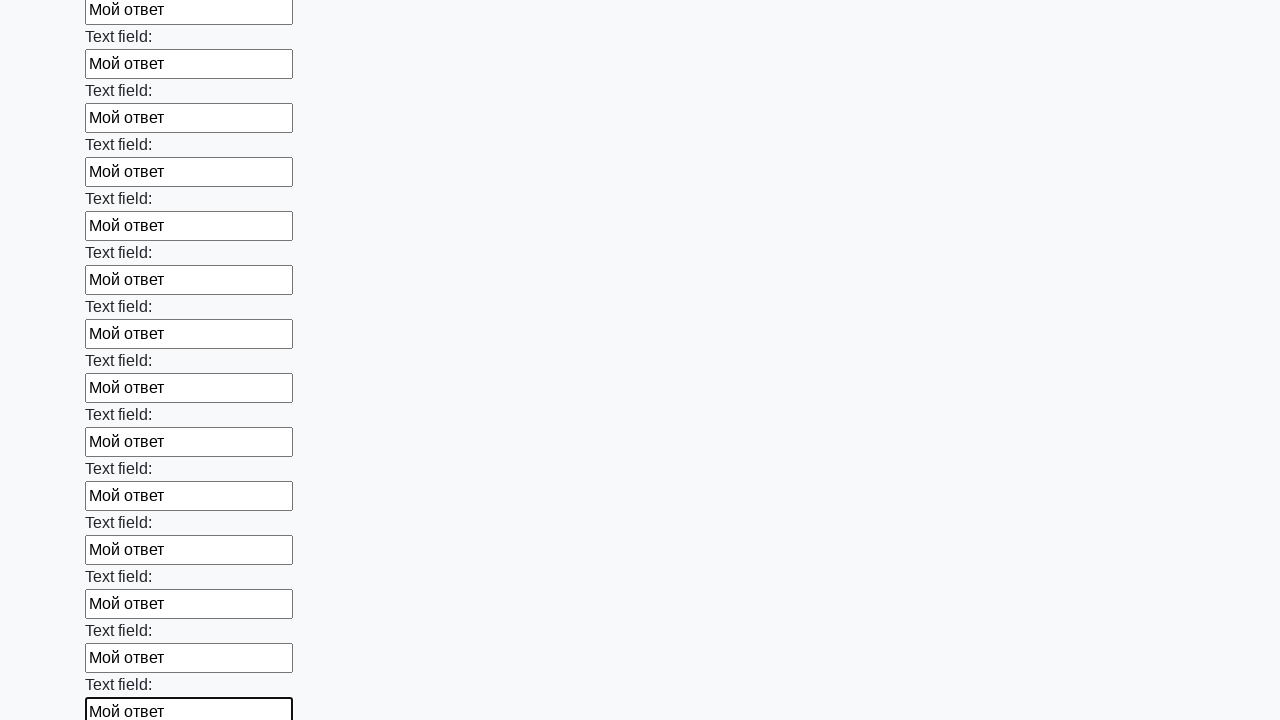

Filled text input field 77 with sample answer 'Мой ответ' on [type='text'] >> nth=76
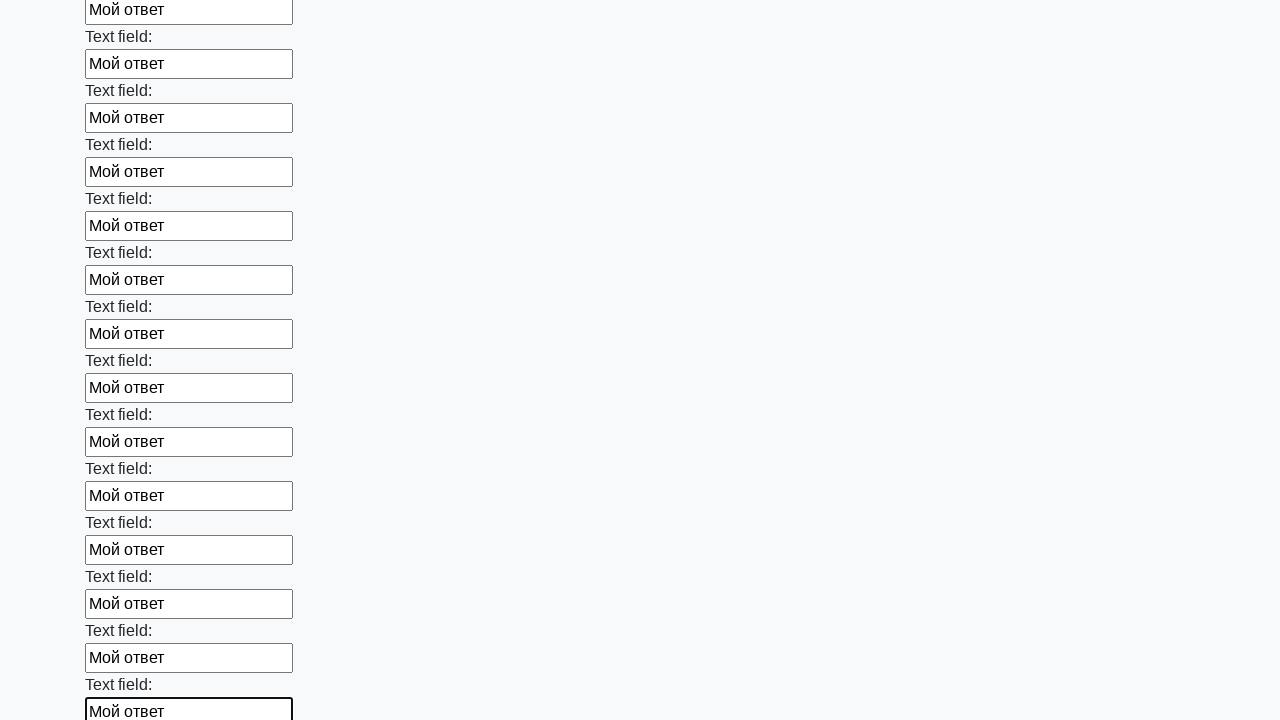

Filled text input field 78 with sample answer 'Мой ответ' on [type='text'] >> nth=77
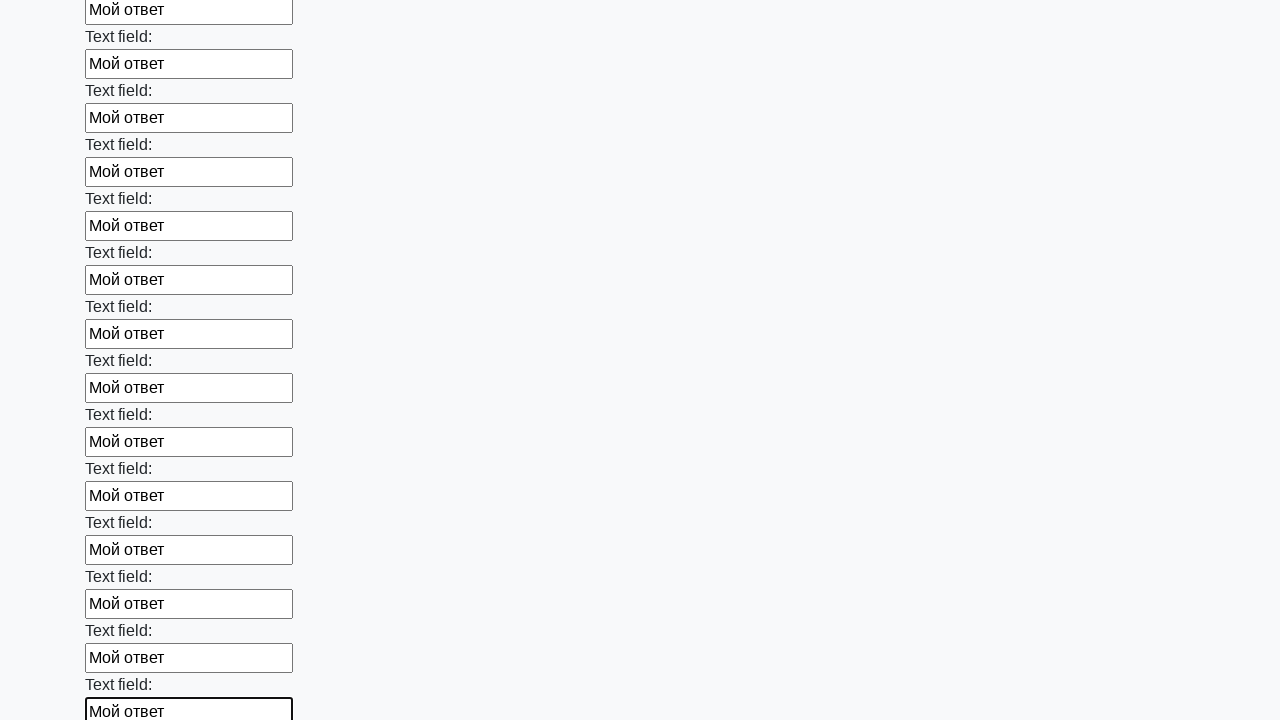

Filled text input field 79 with sample answer 'Мой ответ' on [type='text'] >> nth=78
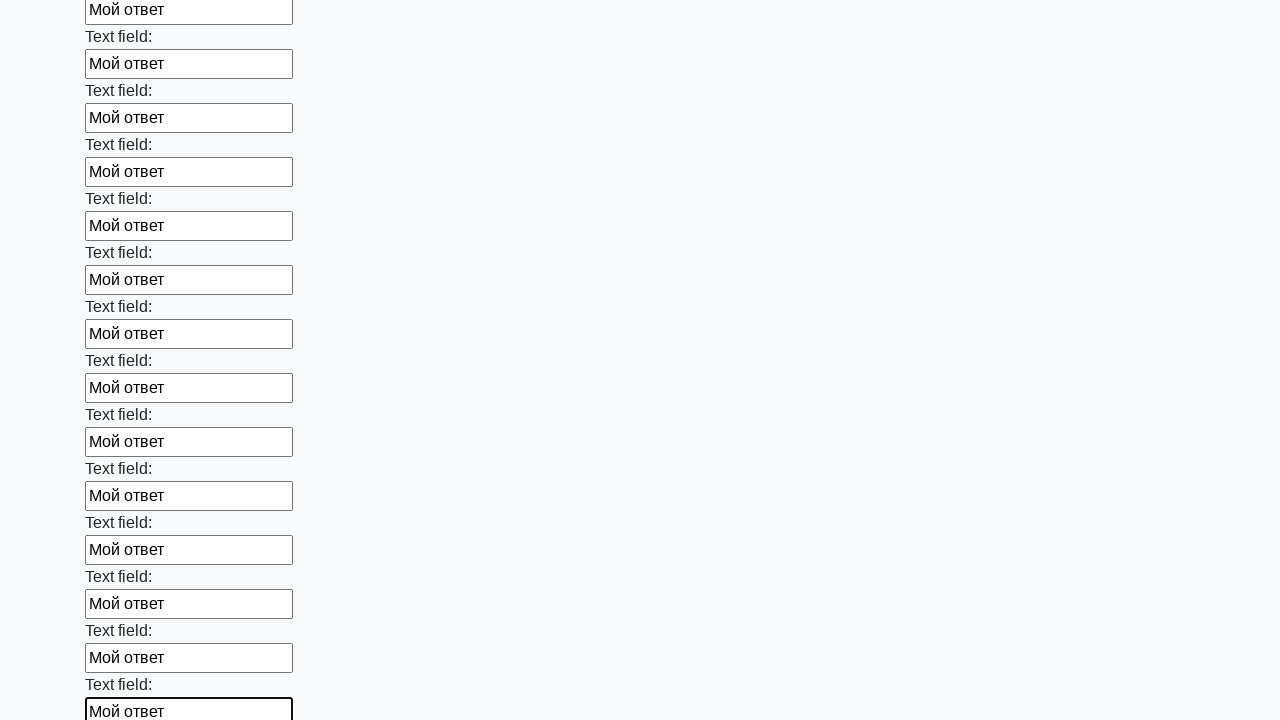

Filled text input field 80 with sample answer 'Мой ответ' on [type='text'] >> nth=79
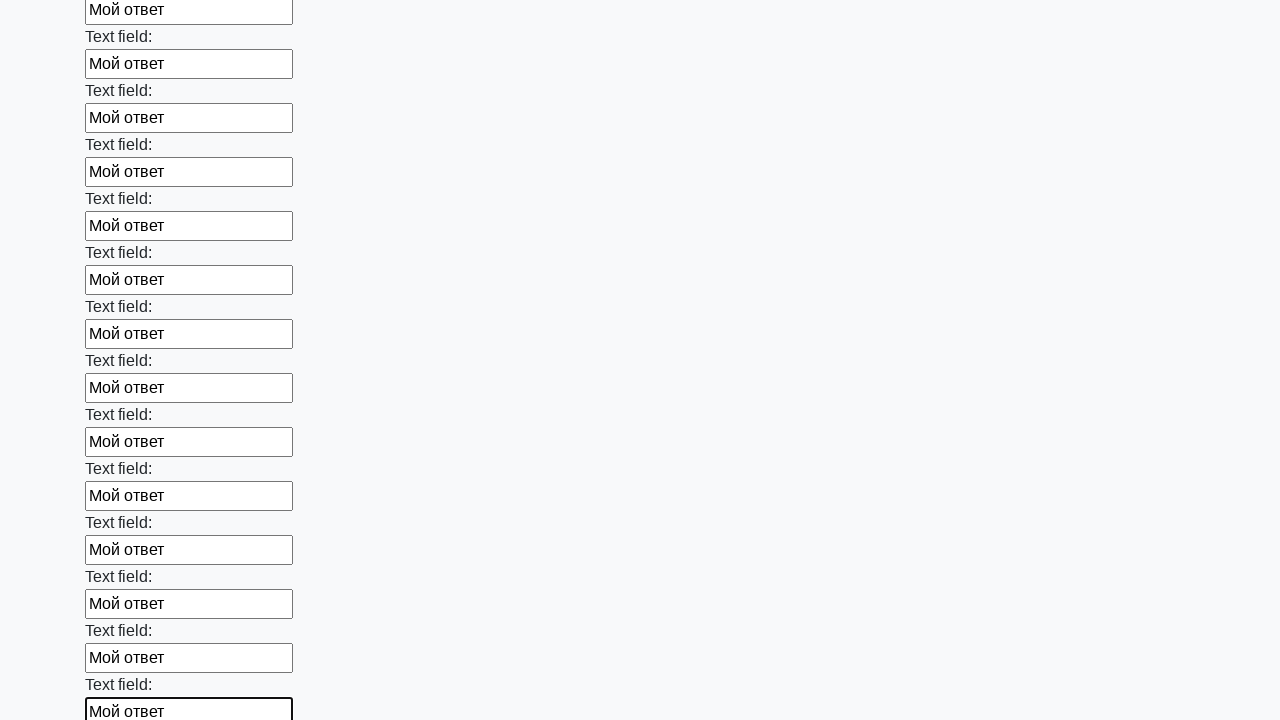

Filled text input field 81 with sample answer 'Мой ответ' on [type='text'] >> nth=80
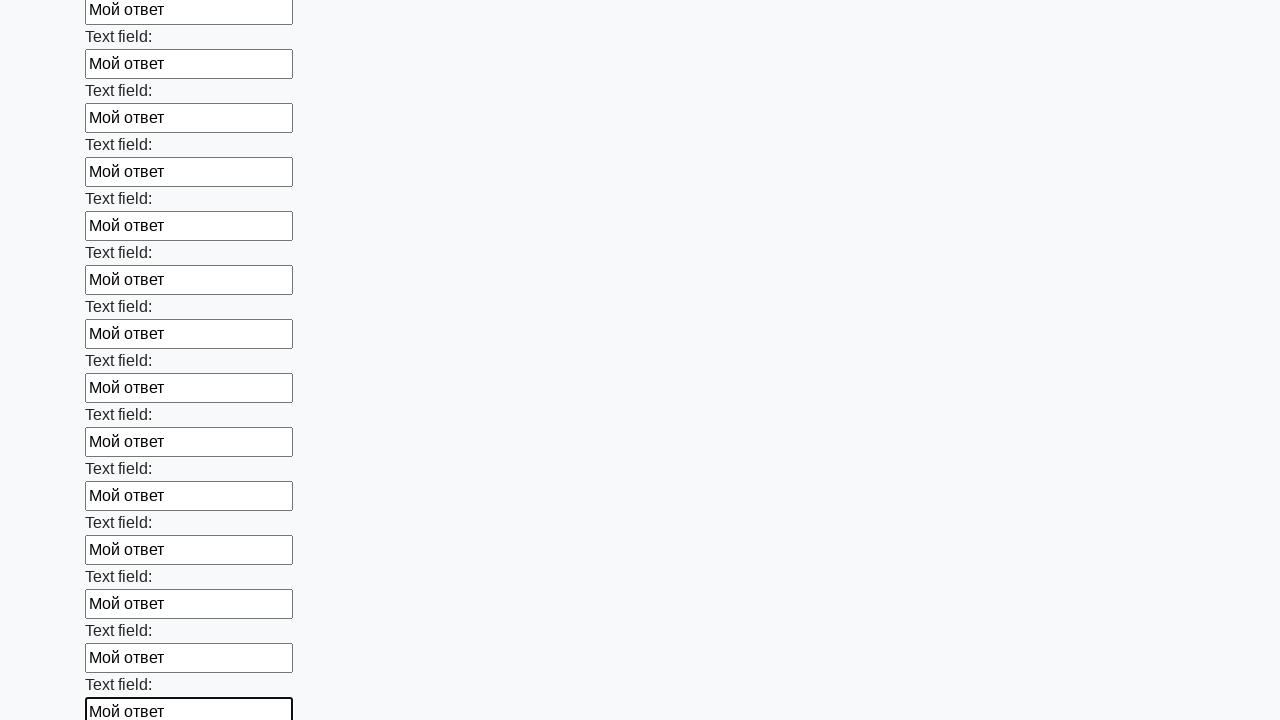

Filled text input field 82 with sample answer 'Мой ответ' on [type='text'] >> nth=81
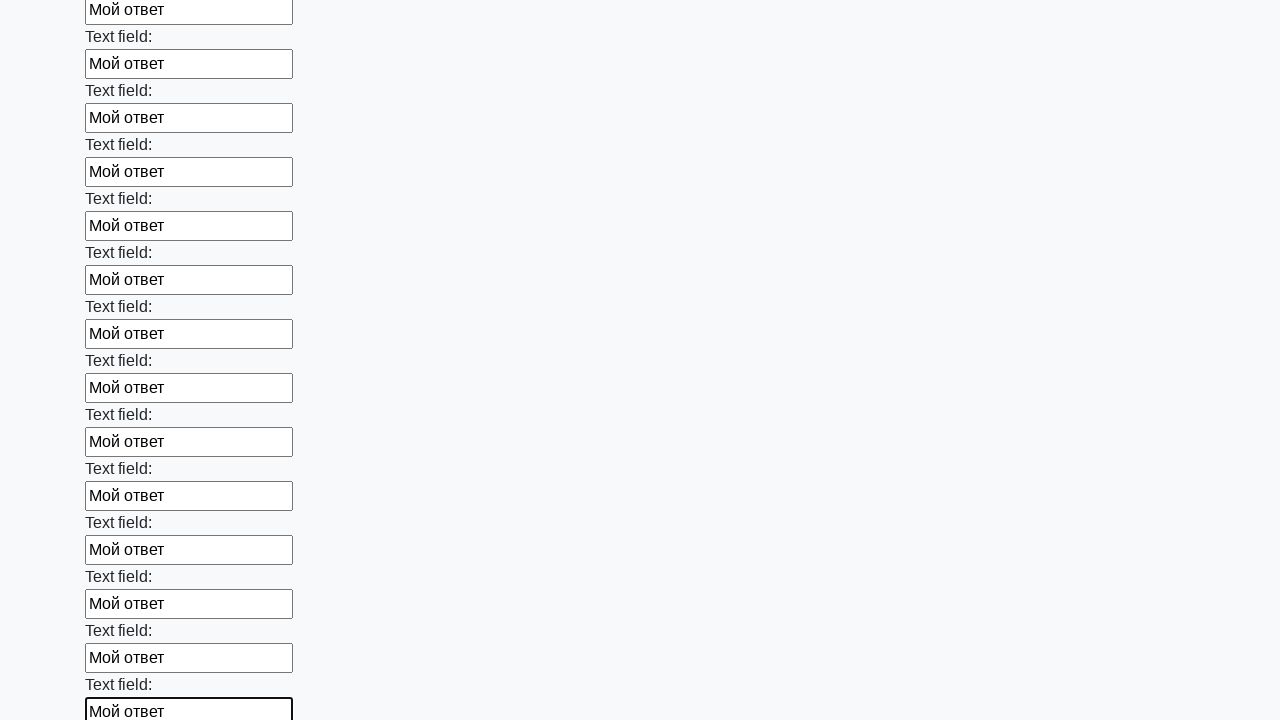

Filled text input field 83 with sample answer 'Мой ответ' on [type='text'] >> nth=82
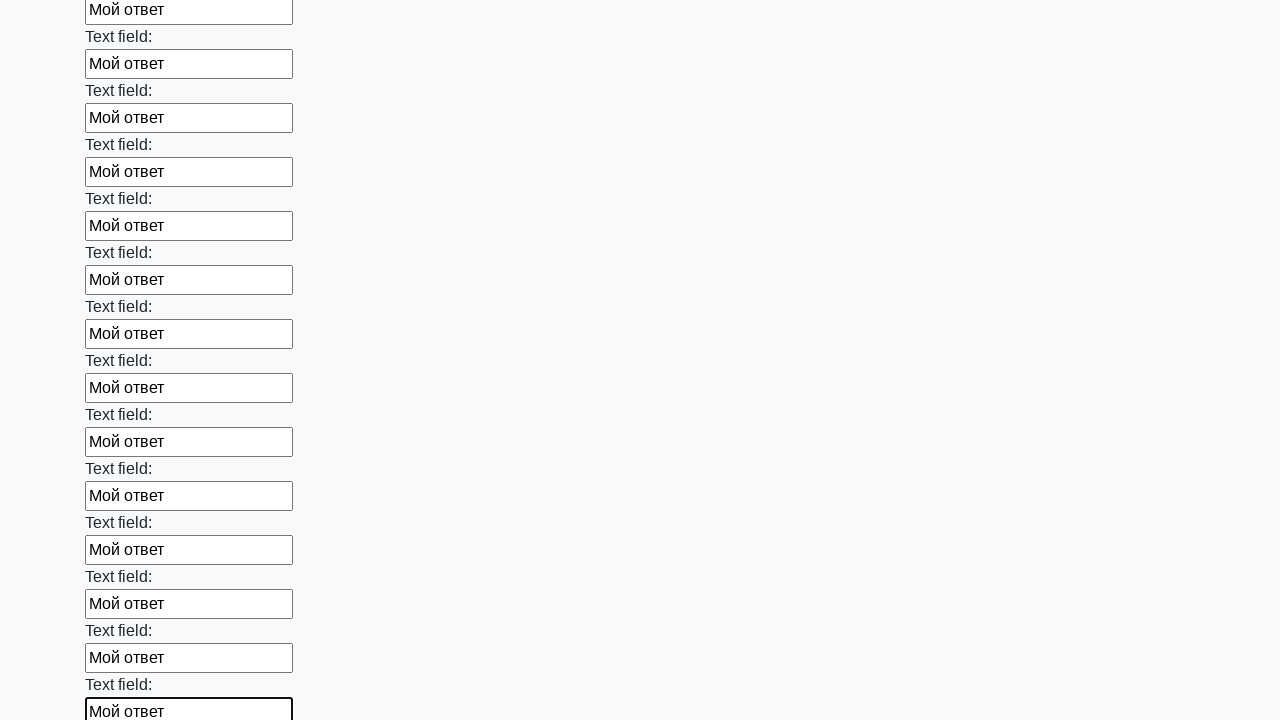

Filled text input field 84 with sample answer 'Мой ответ' on [type='text'] >> nth=83
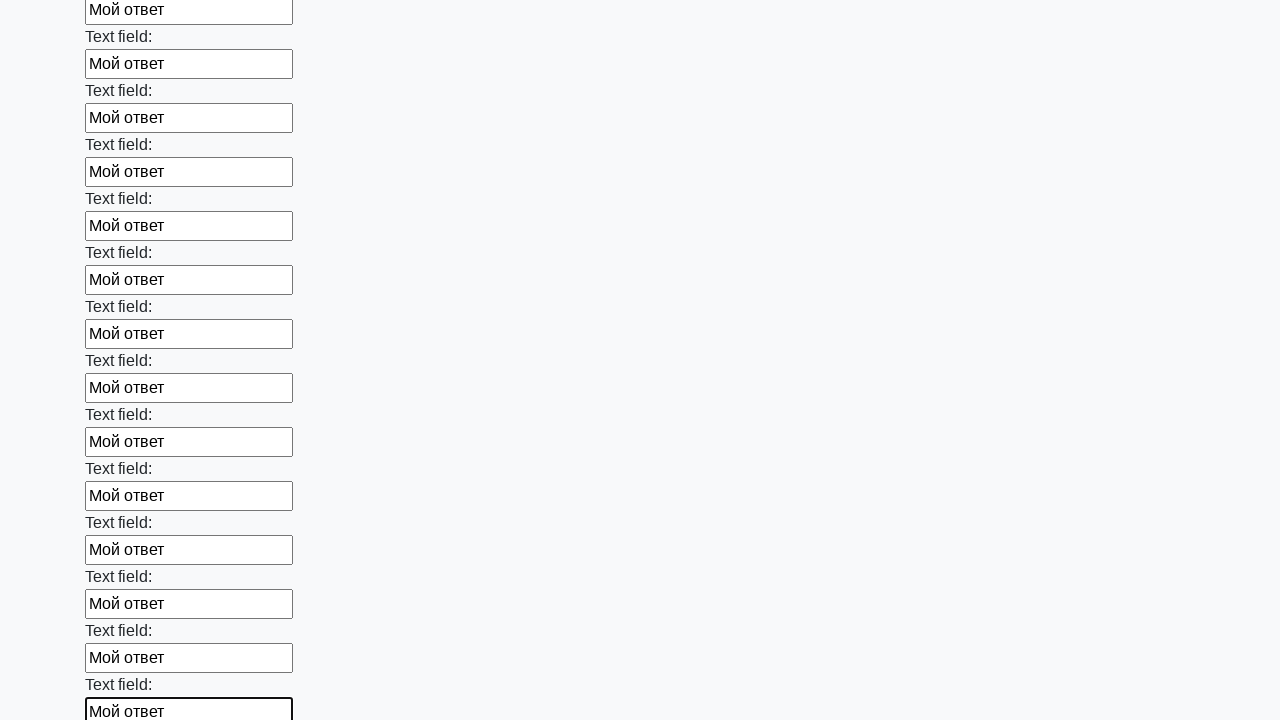

Filled text input field 85 with sample answer 'Мой ответ' on [type='text'] >> nth=84
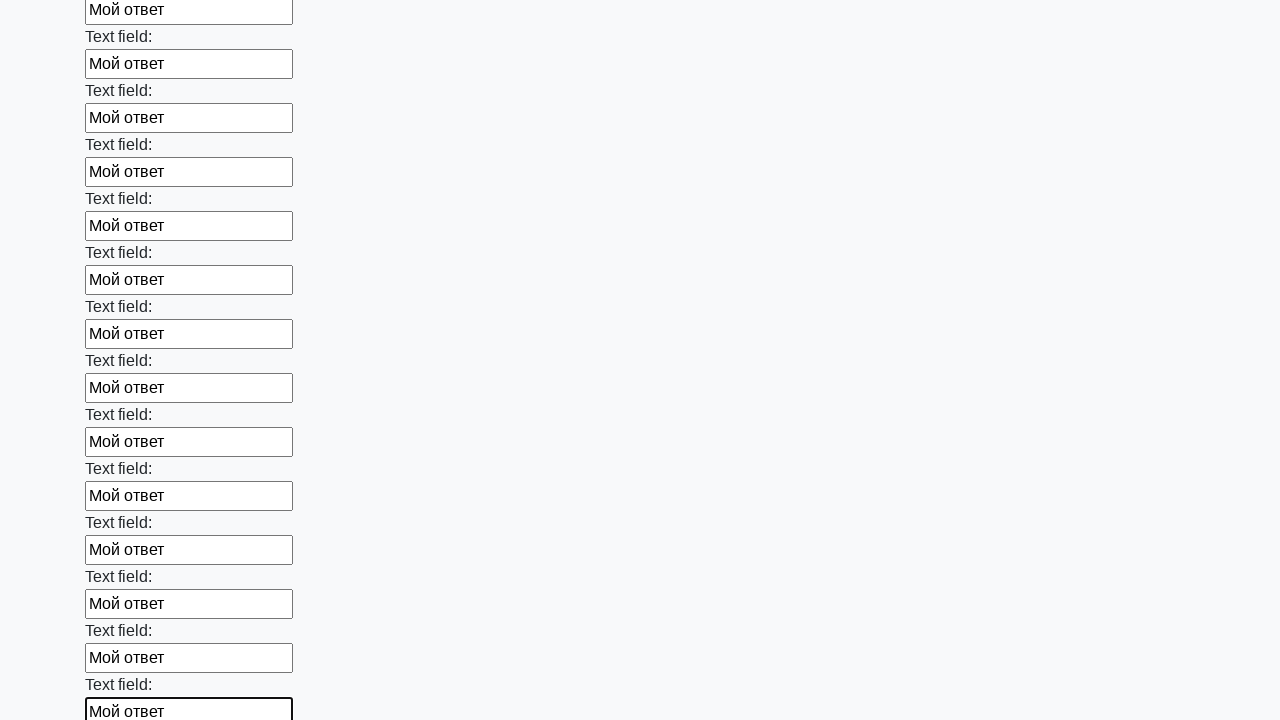

Filled text input field 86 with sample answer 'Мой ответ' on [type='text'] >> nth=85
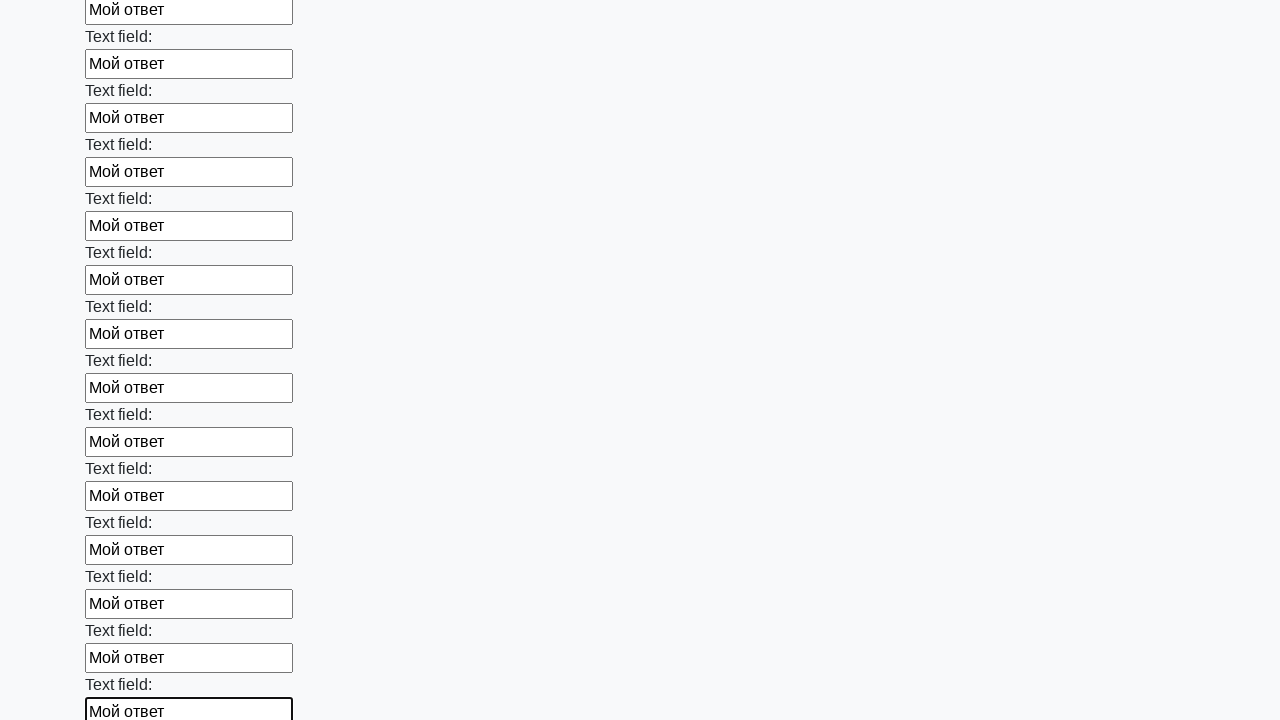

Filled text input field 87 with sample answer 'Мой ответ' on [type='text'] >> nth=86
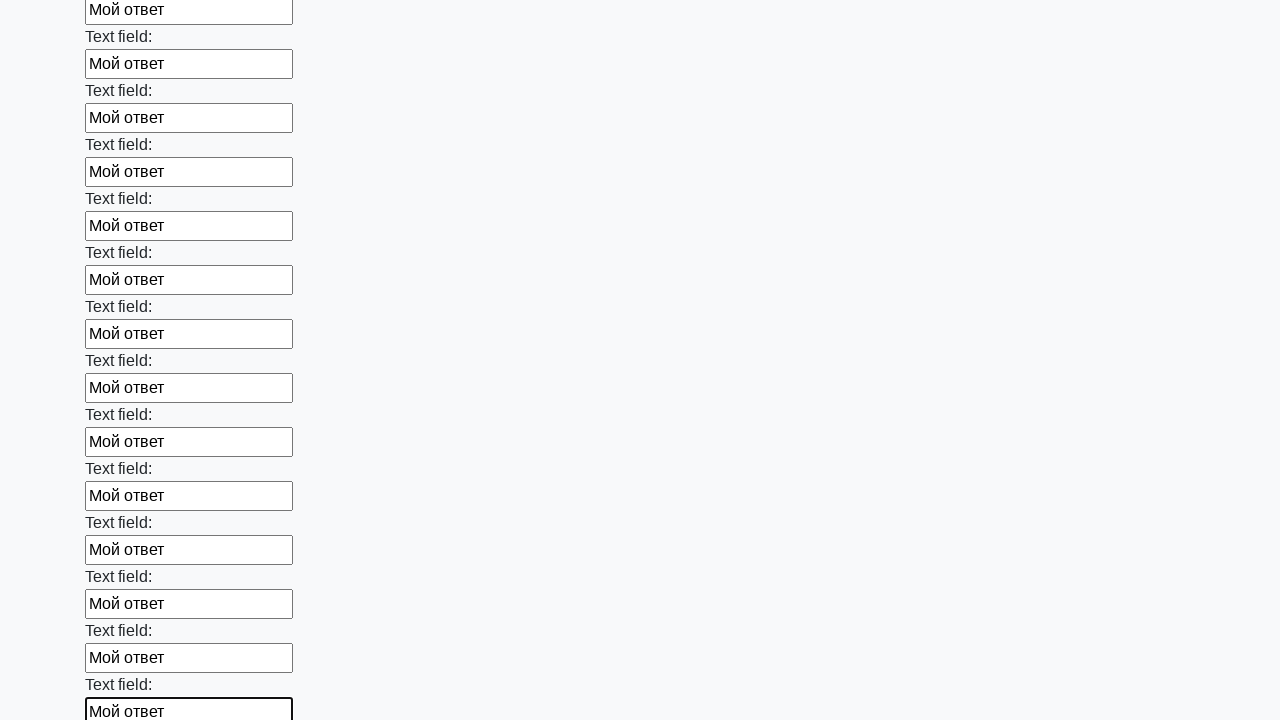

Filled text input field 88 with sample answer 'Мой ответ' on [type='text'] >> nth=87
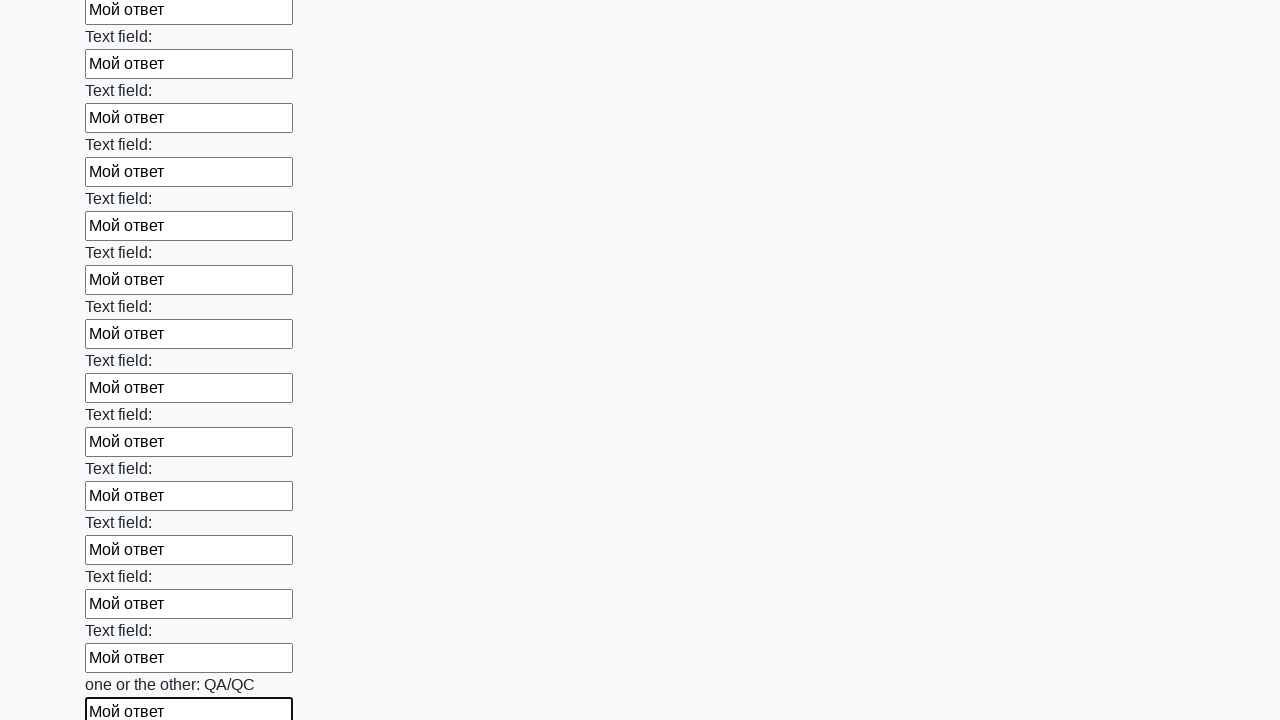

Filled text input field 89 with sample answer 'Мой ответ' on [type='text'] >> nth=88
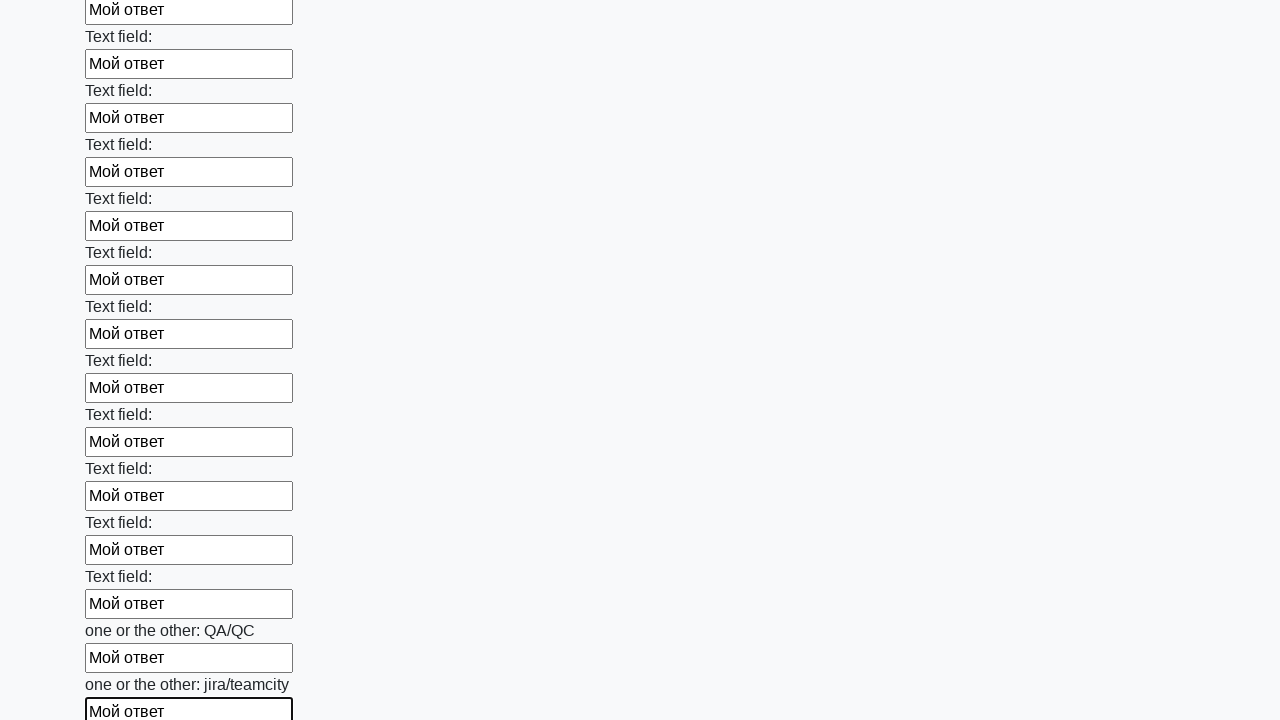

Filled text input field 90 with sample answer 'Мой ответ' on [type='text'] >> nth=89
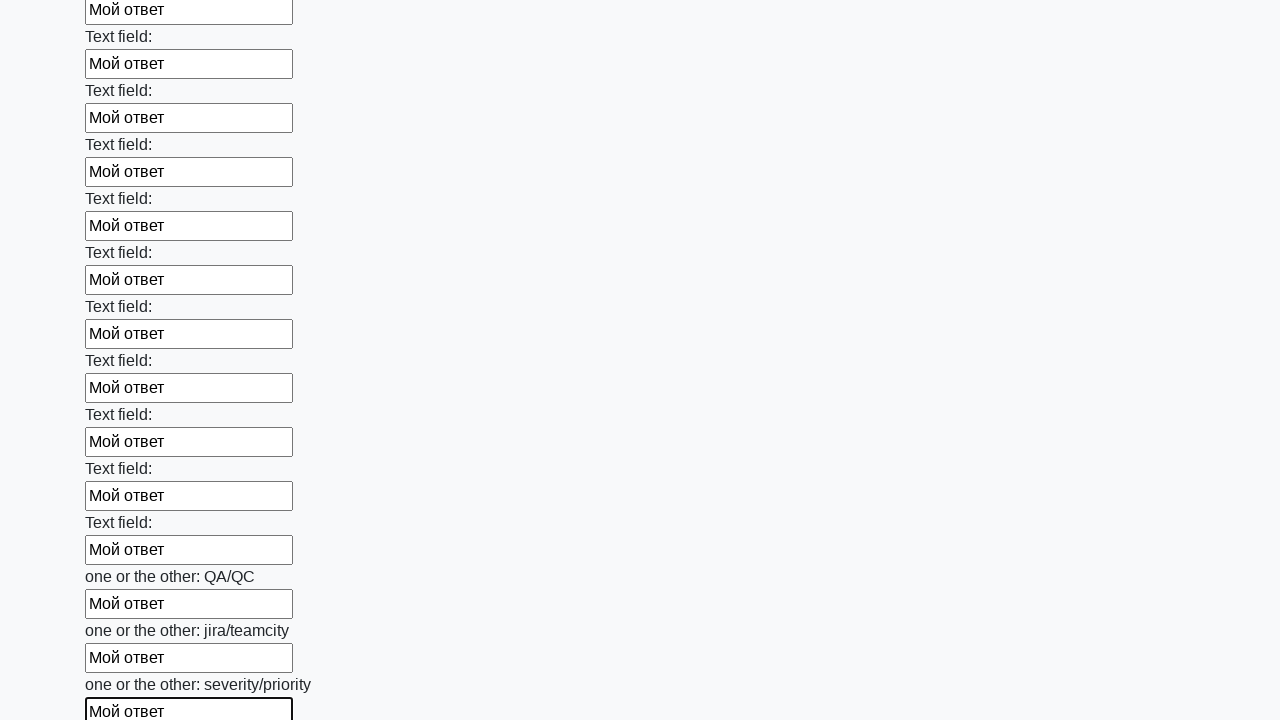

Filled text input field 91 with sample answer 'Мой ответ' on [type='text'] >> nth=90
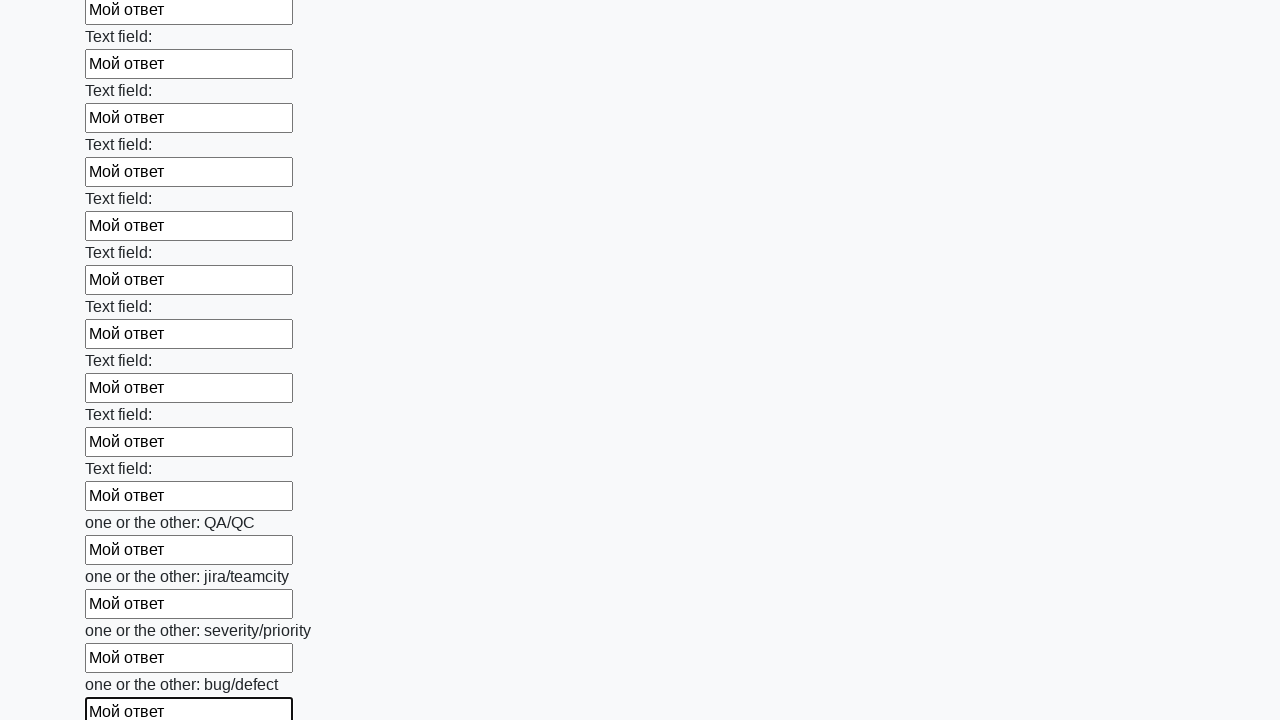

Filled text input field 92 with sample answer 'Мой ответ' on [type='text'] >> nth=91
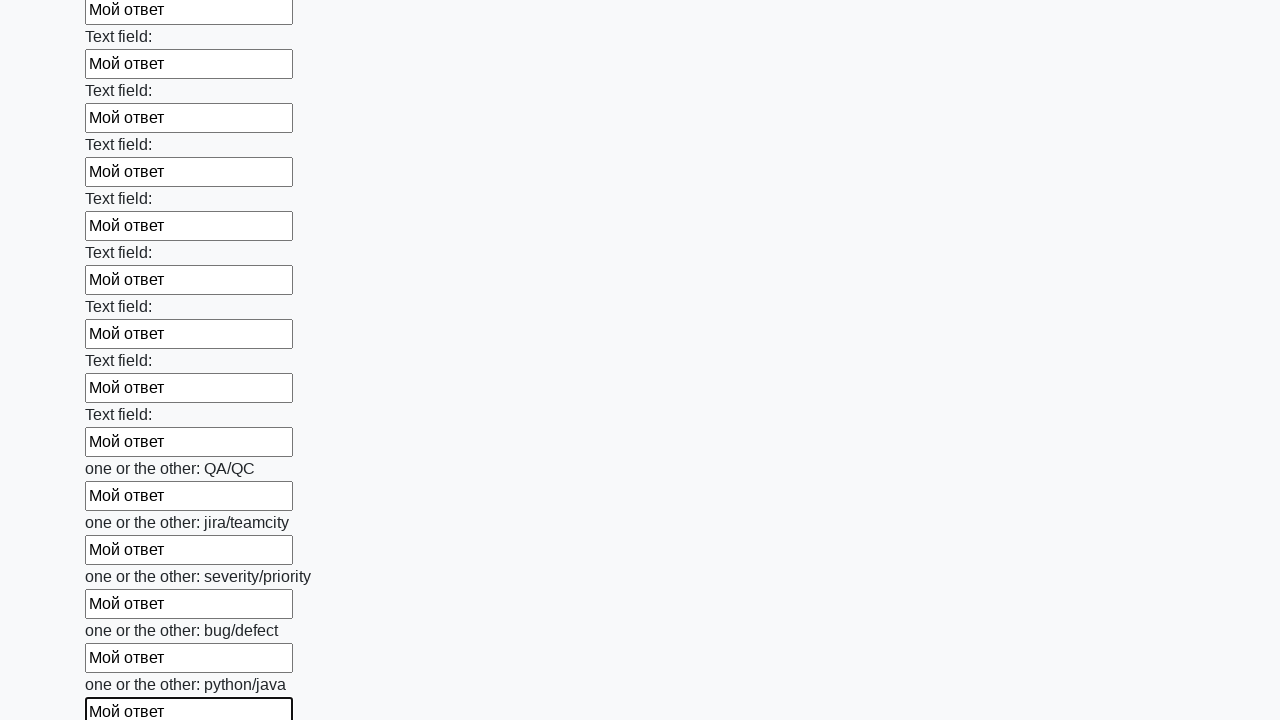

Filled text input field 93 with sample answer 'Мой ответ' on [type='text'] >> nth=92
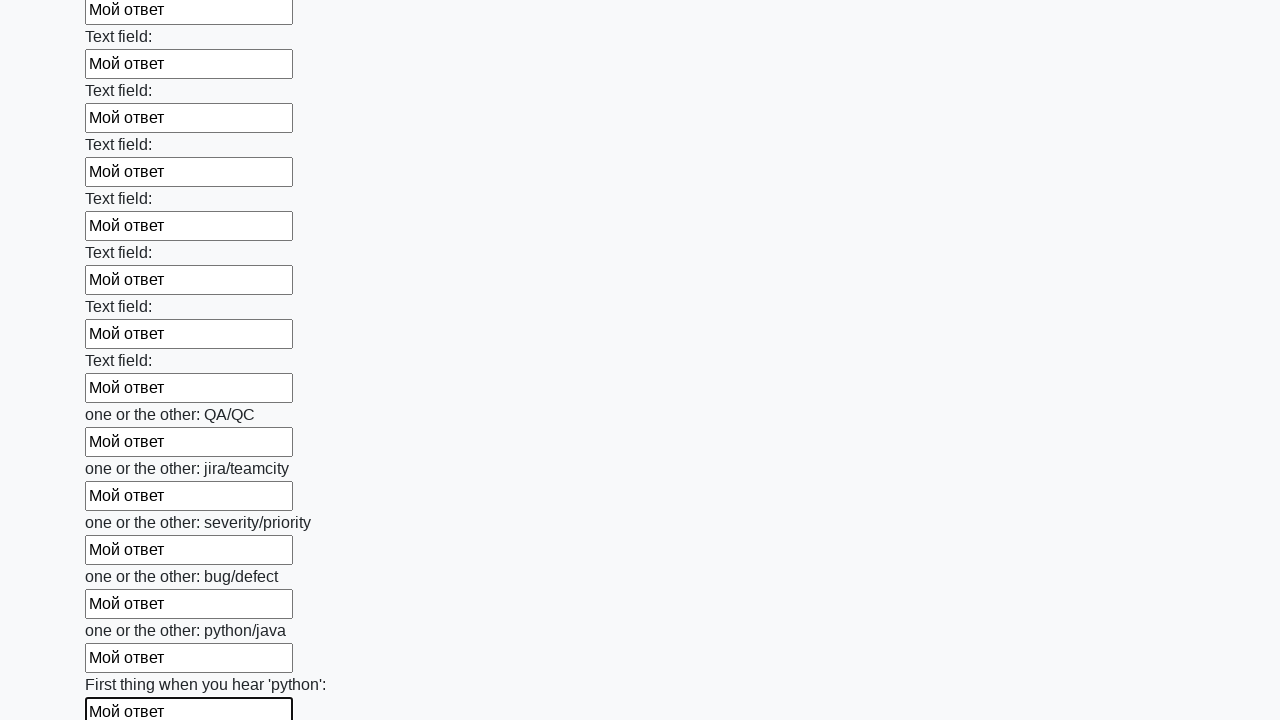

Filled text input field 94 with sample answer 'Мой ответ' on [type='text'] >> nth=93
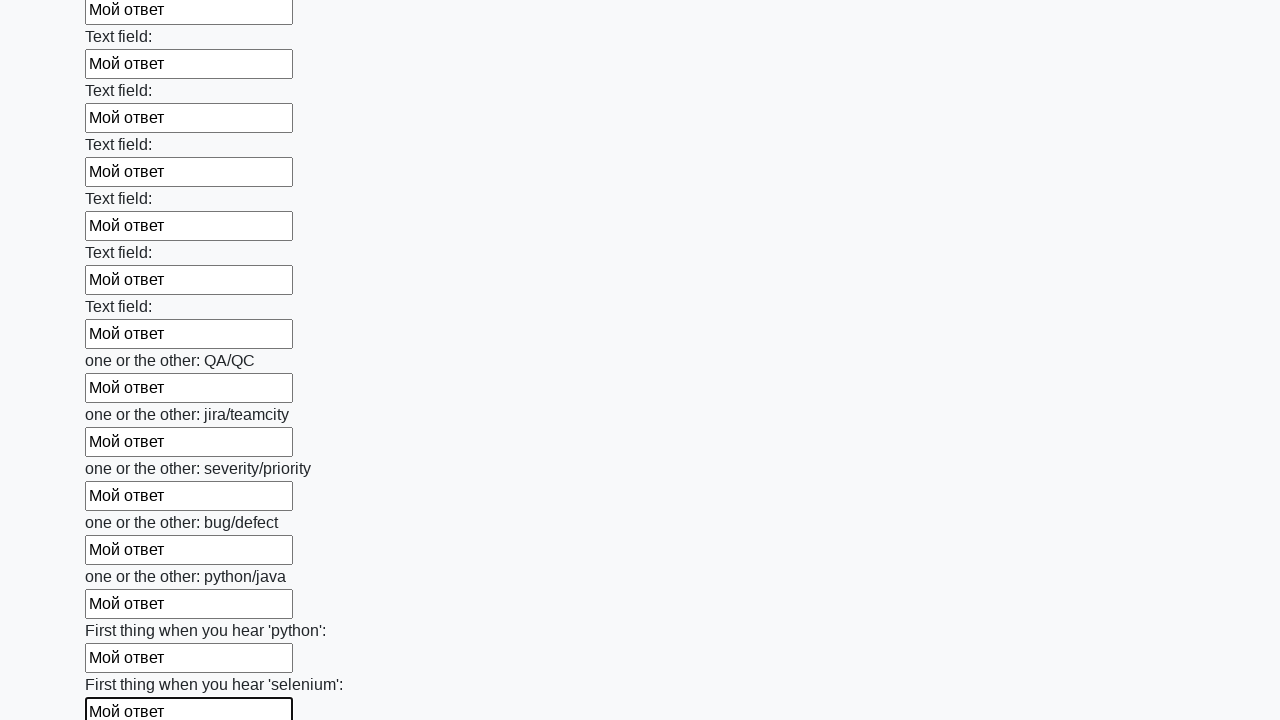

Filled text input field 95 with sample answer 'Мой ответ' on [type='text'] >> nth=94
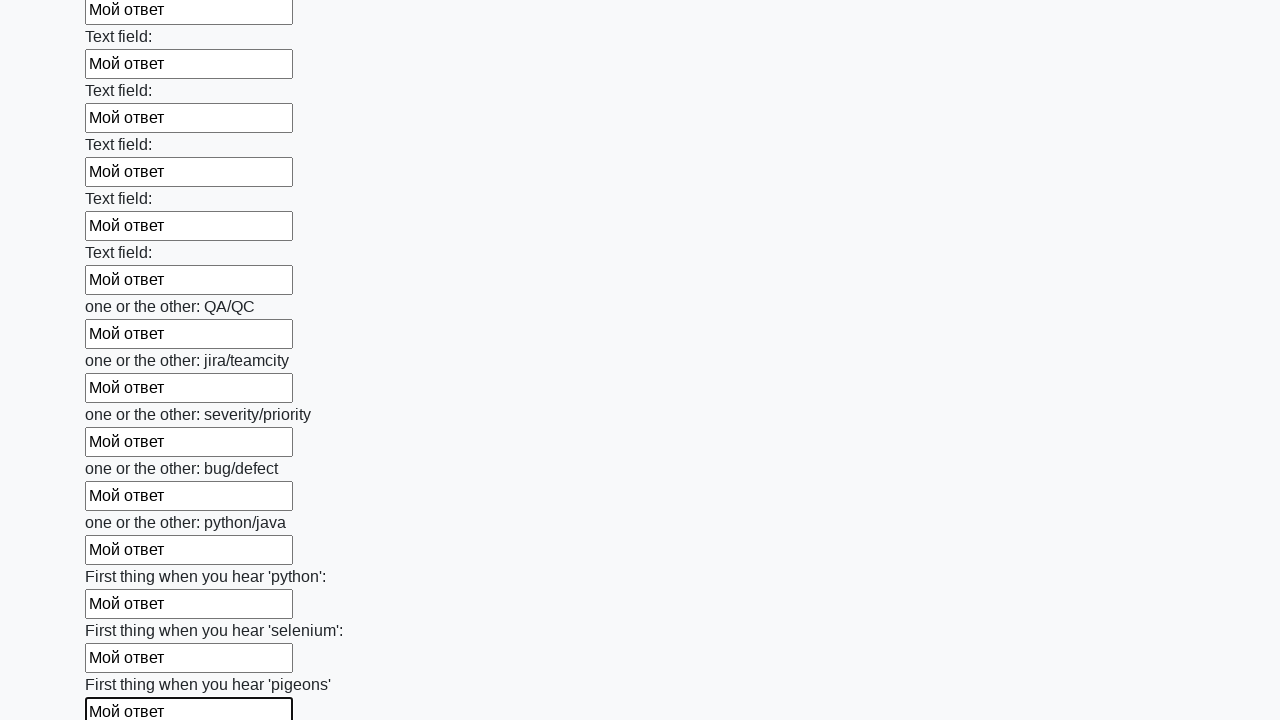

Filled text input field 96 with sample answer 'Мой ответ' on [type='text'] >> nth=95
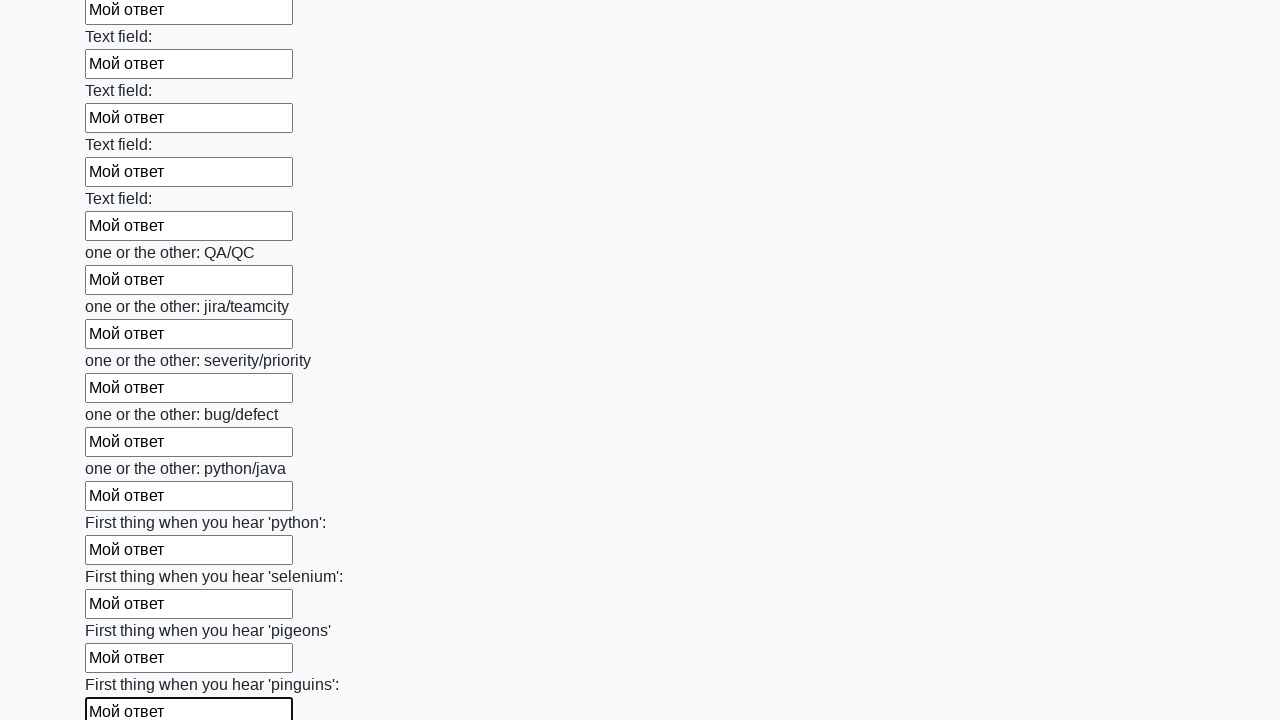

Filled text input field 97 with sample answer 'Мой ответ' on [type='text'] >> nth=96
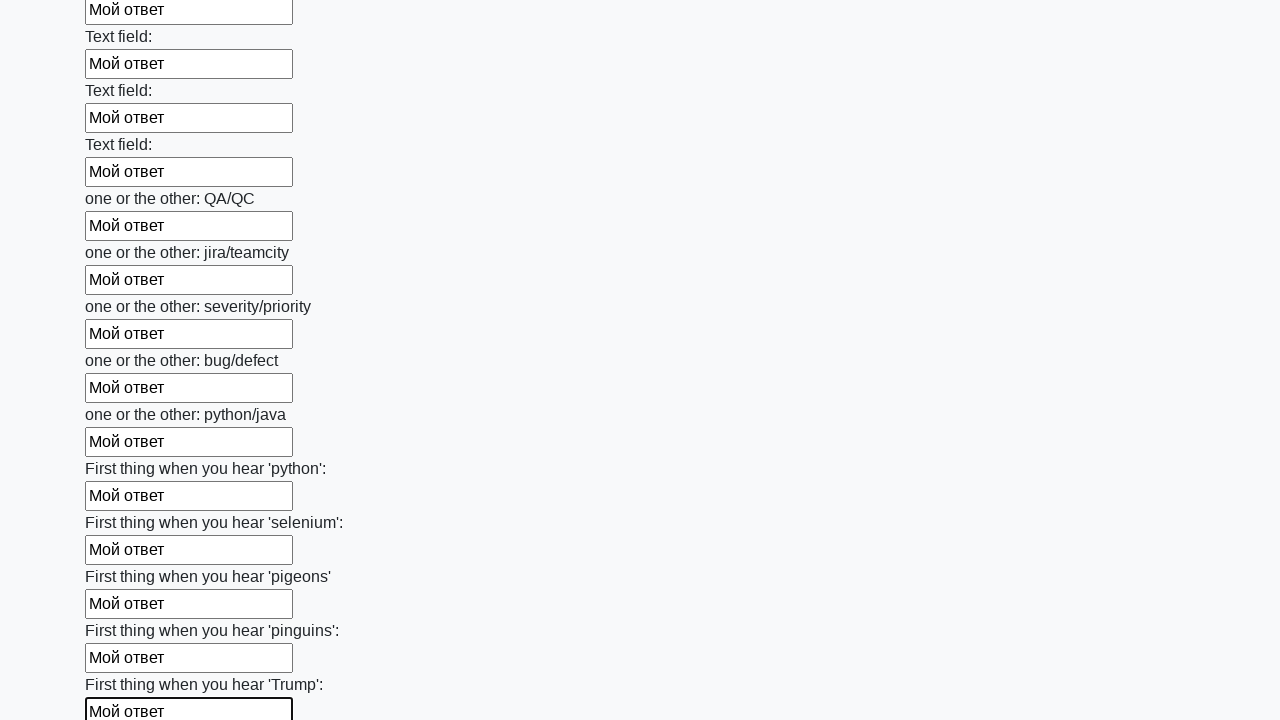

Filled text input field 98 with sample answer 'Мой ответ' on [type='text'] >> nth=97
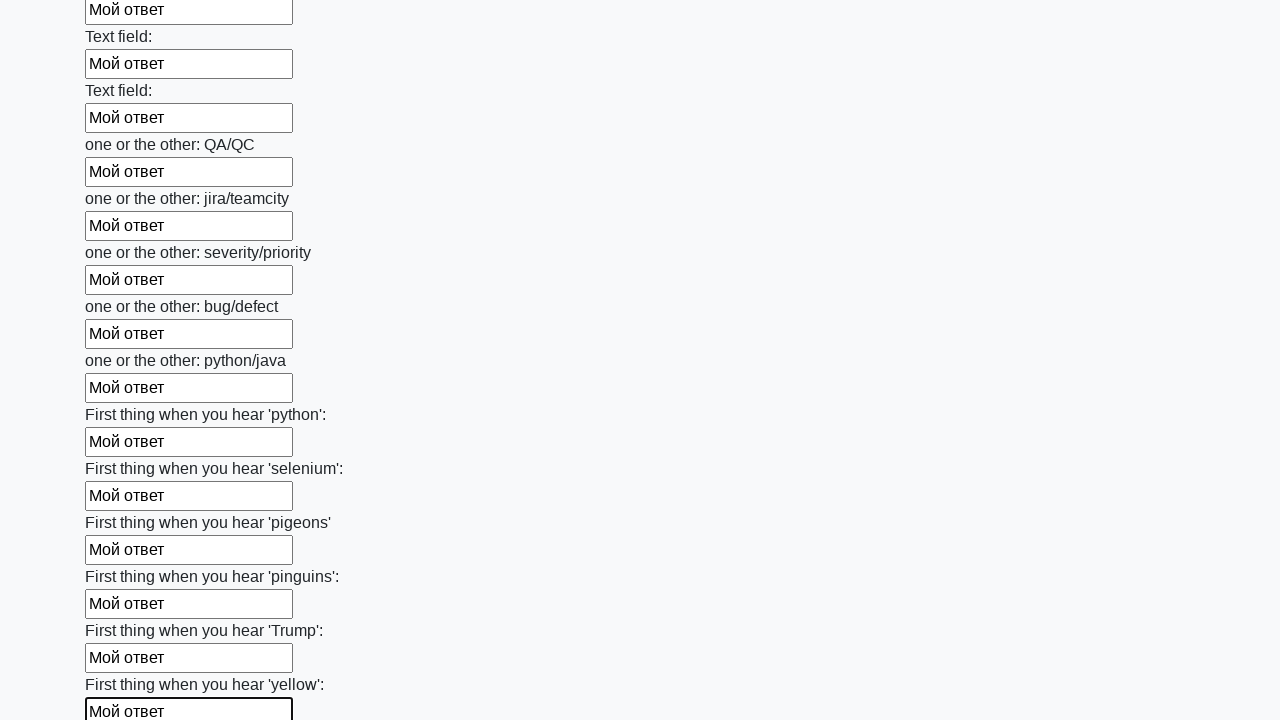

Filled text input field 99 with sample answer 'Мой ответ' on [type='text'] >> nth=98
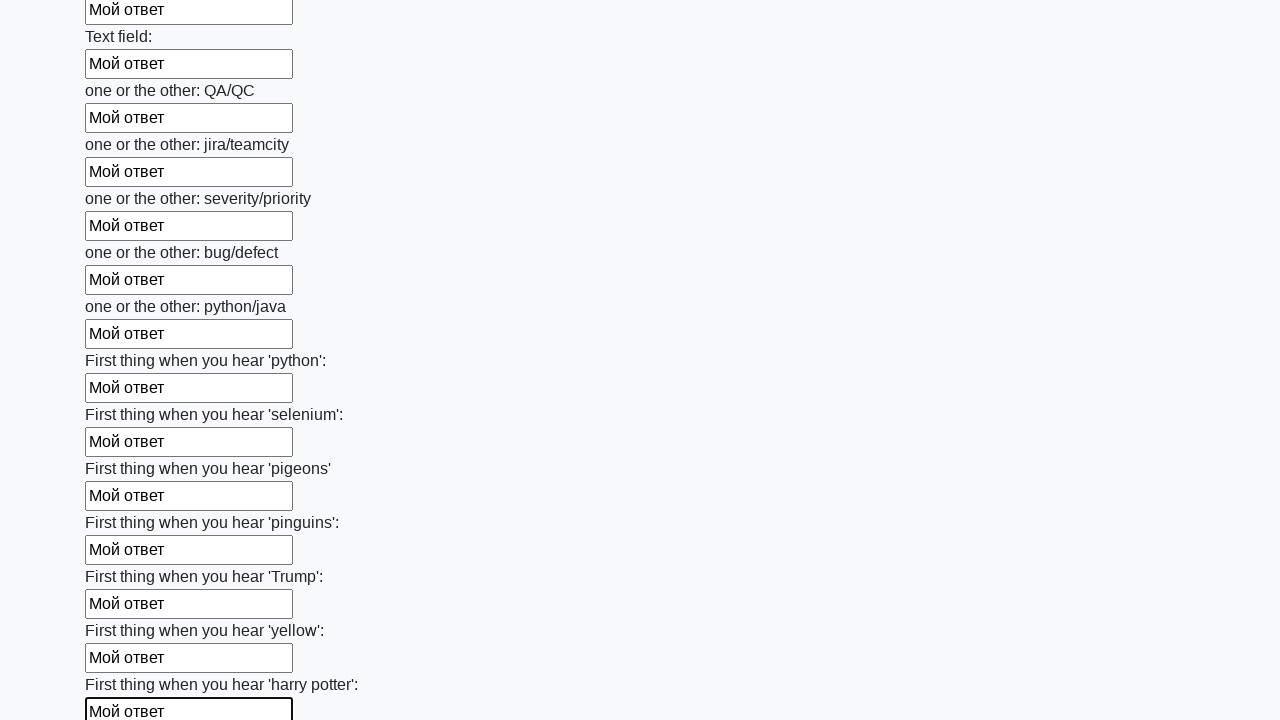

Filled text input field 100 with sample answer 'Мой ответ' on [type='text'] >> nth=99
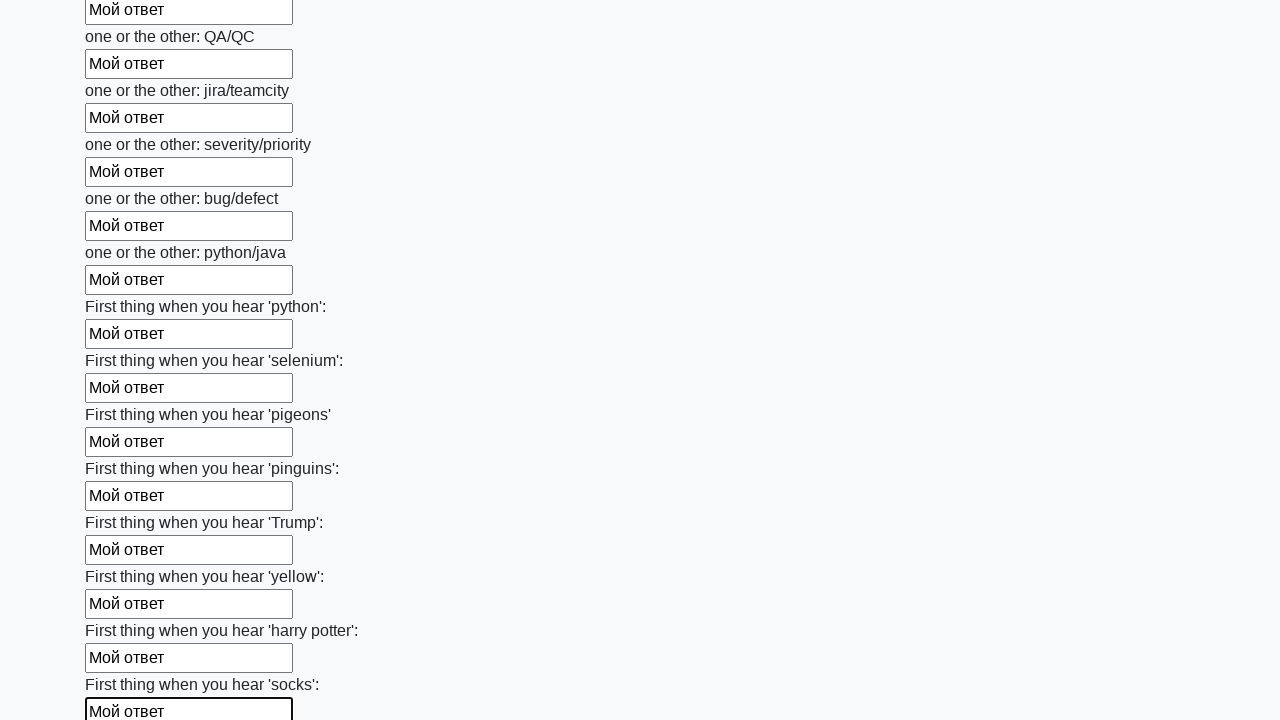

Clicked the submit button to submit the form at (123, 611) on button.btn
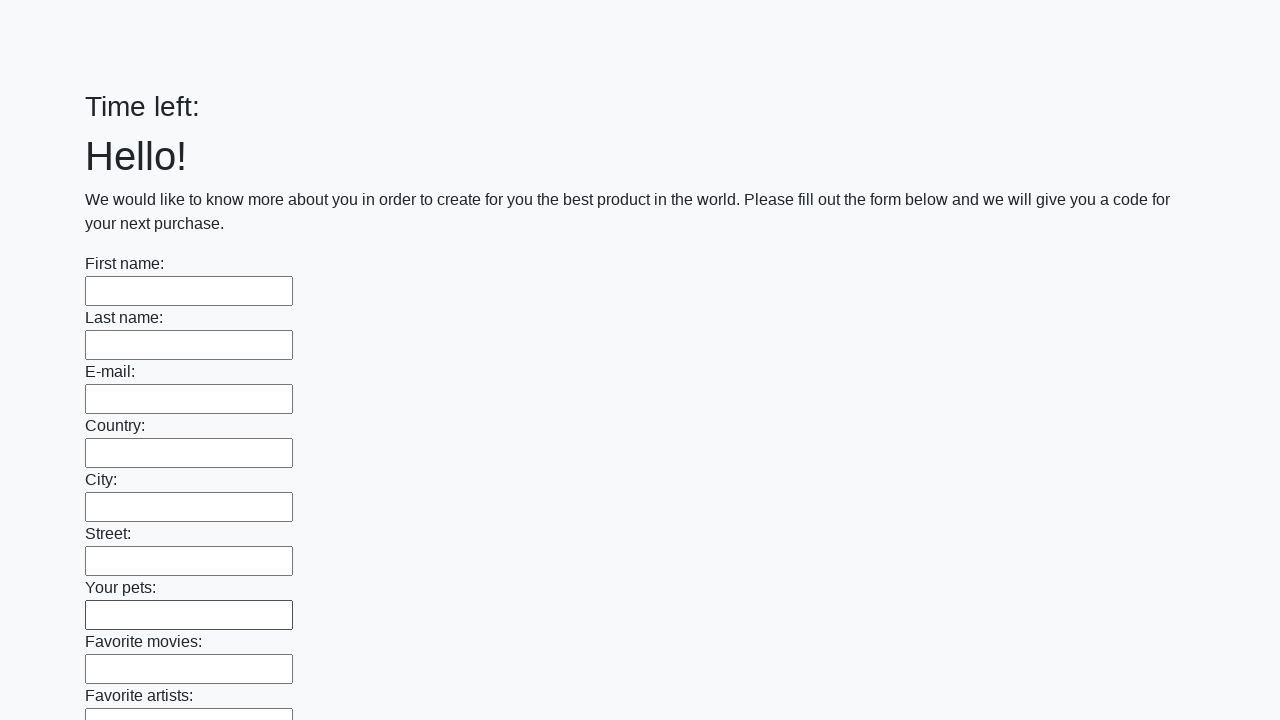

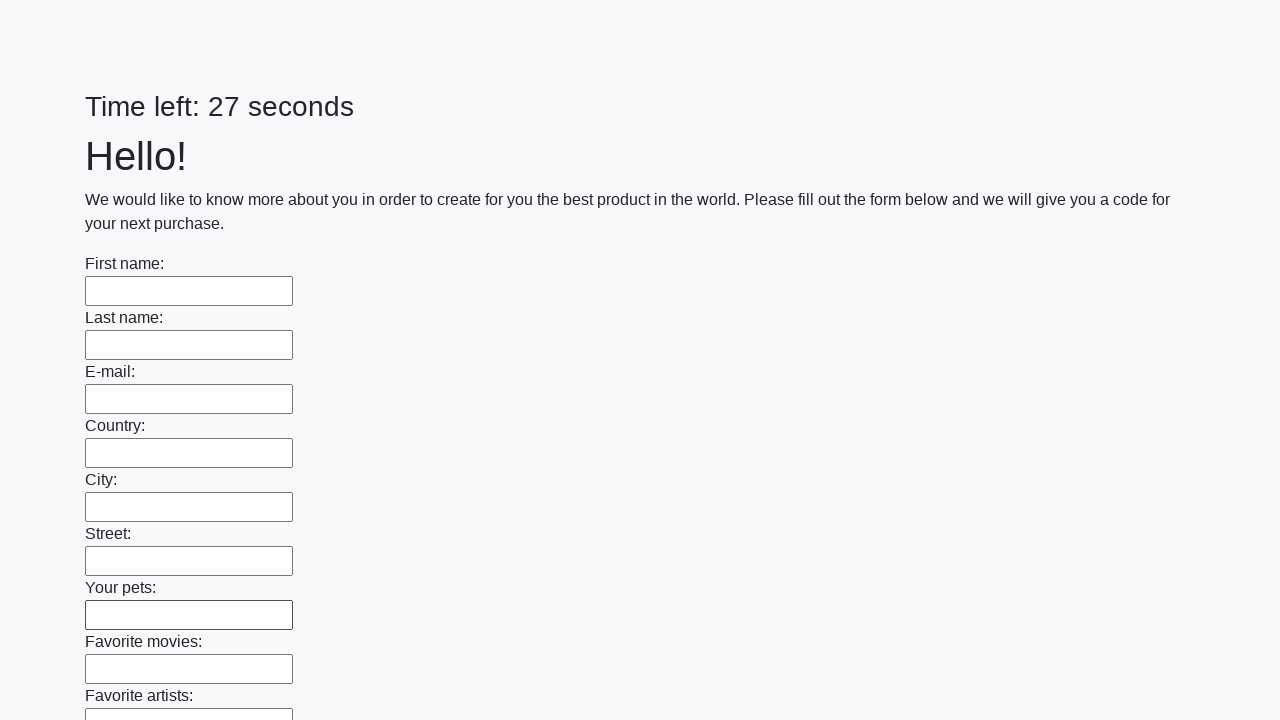